Automates the RPA Challenge by clicking the start button and then filling out a form 10 times with different sets of personal information (name, company, role, address, email, phone).

Starting URL: https://rpachallenge.com/

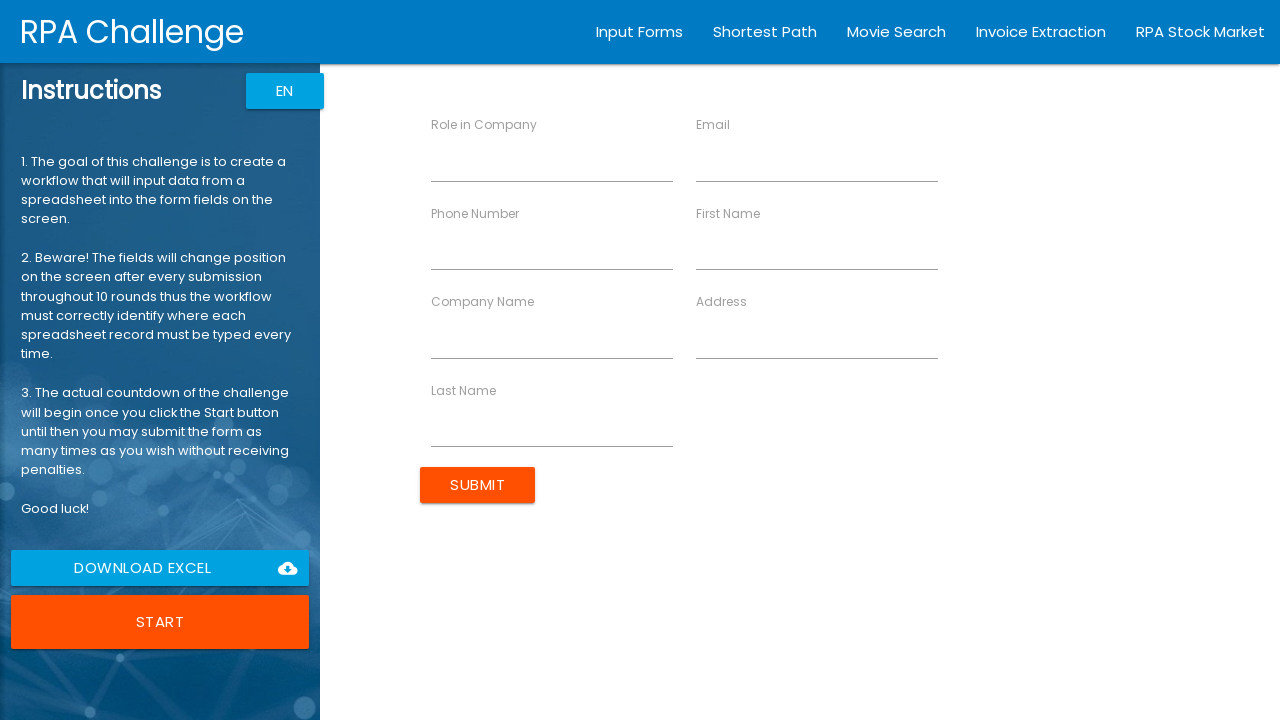

Clicked the Start button to begin the RPA Challenge at (160, 622) on button:has-text('Start')
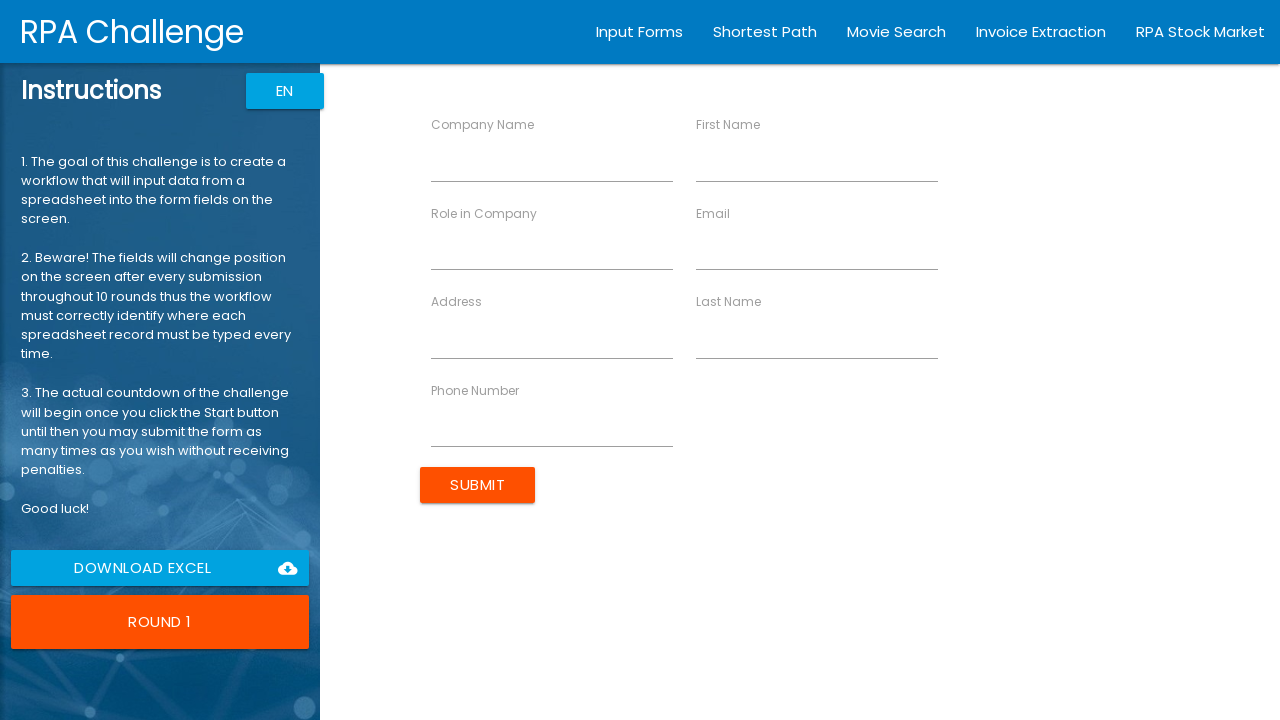

Filled Role field with 'Analyst' (entry 1/10) on input[ng-reflect-name='labelRole']
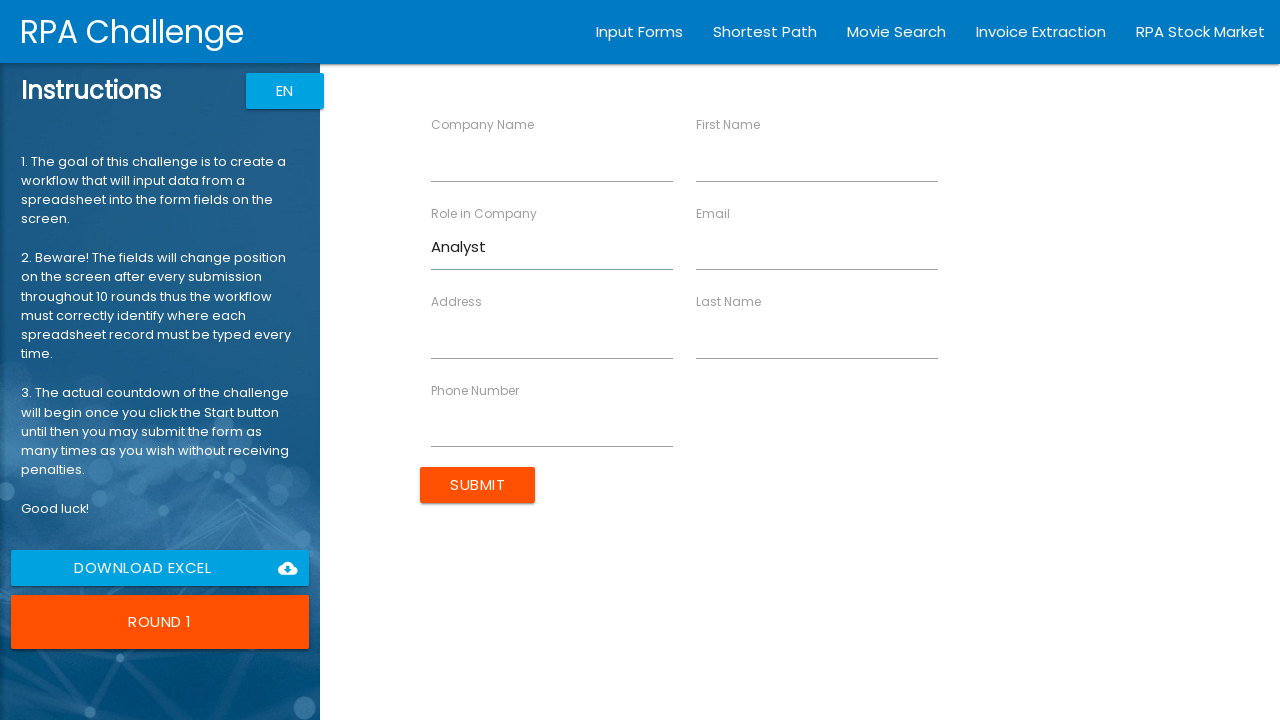

Filled Address field with '98 North Road' (entry 1/10) on input[ng-reflect-name='labelAddress']
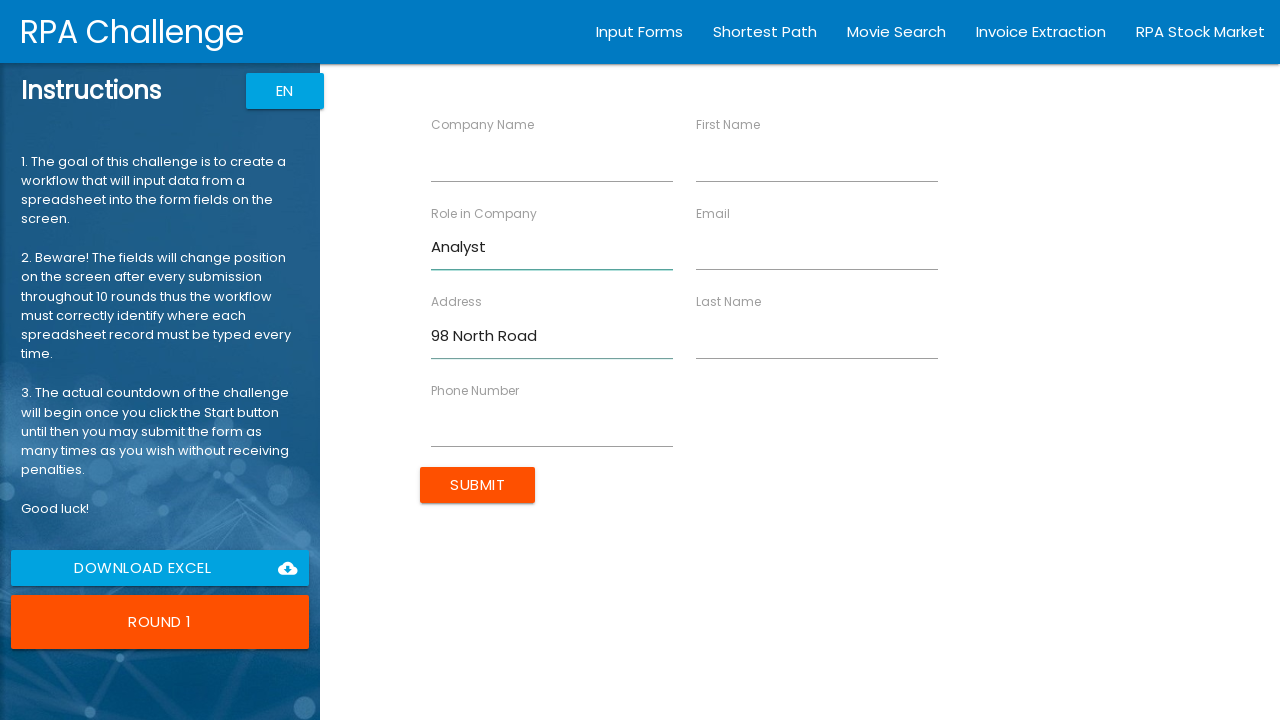

Filled First Name field with 'John' (entry 1/10) on input[ng-reflect-name='labelFirstName']
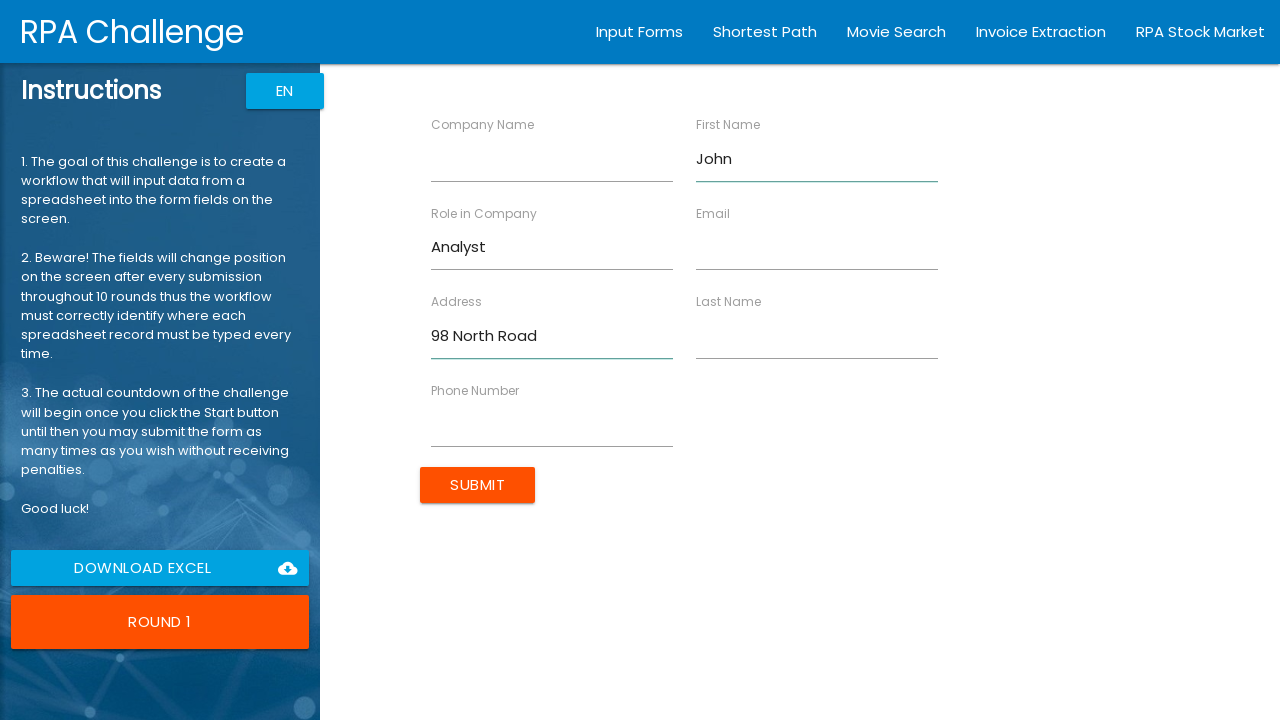

Filled Last Name field with 'Smith' (entry 1/10) on input[ng-reflect-name='labelLastName']
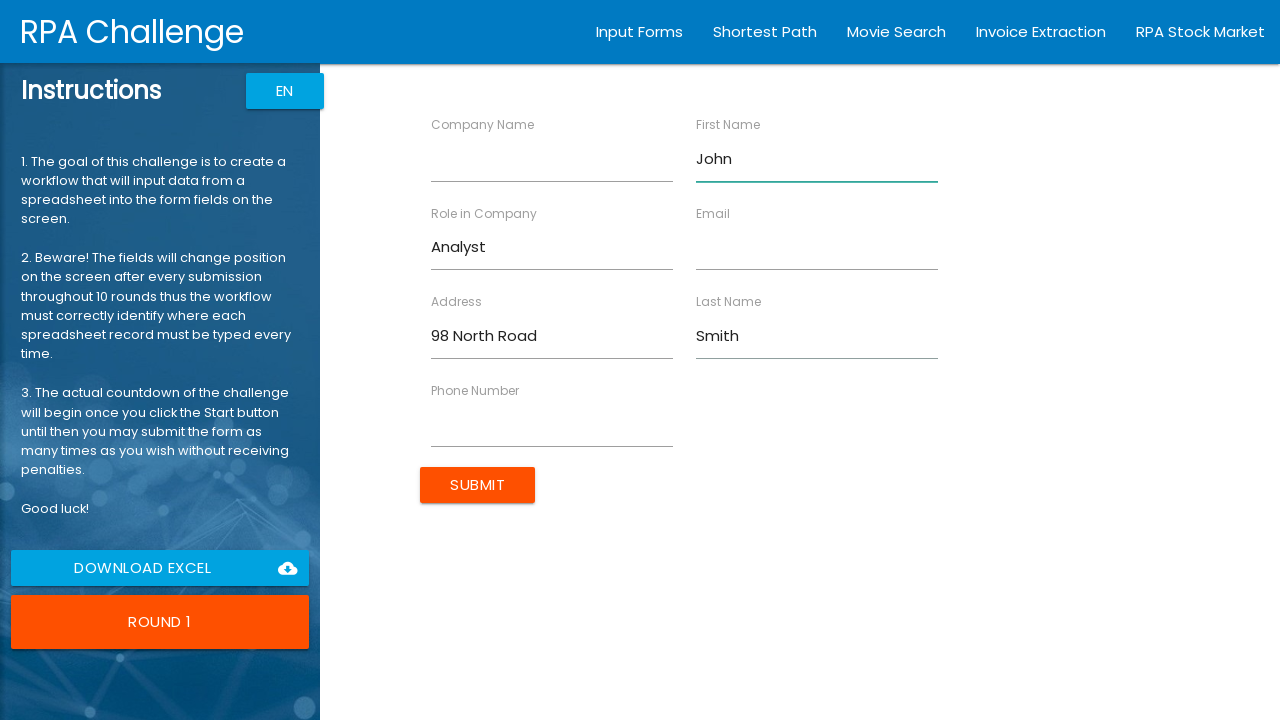

Filled Company Name field with 'IT Solutions' (entry 1/10) on input[ng-reflect-name='labelCompanyName']
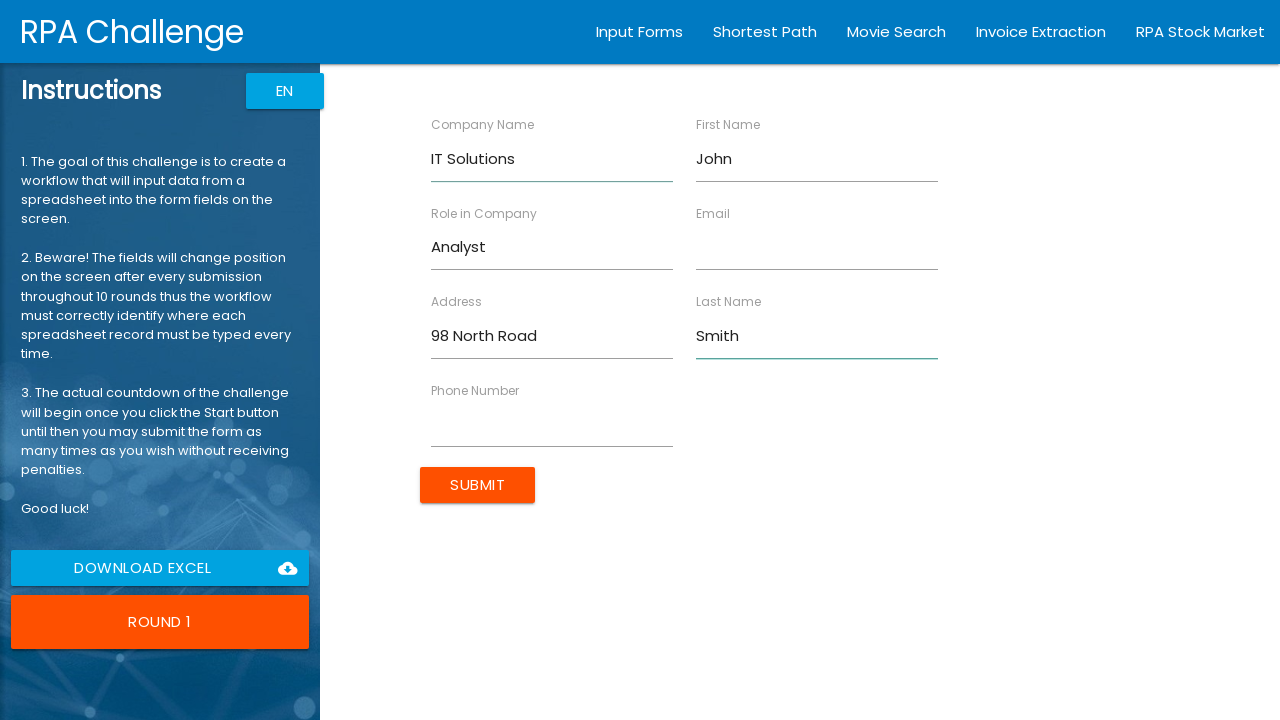

Filled Email field with 'jsmith@itsolutions.co.uk' (entry 1/10) on input[ng-reflect-name='labelEmail']
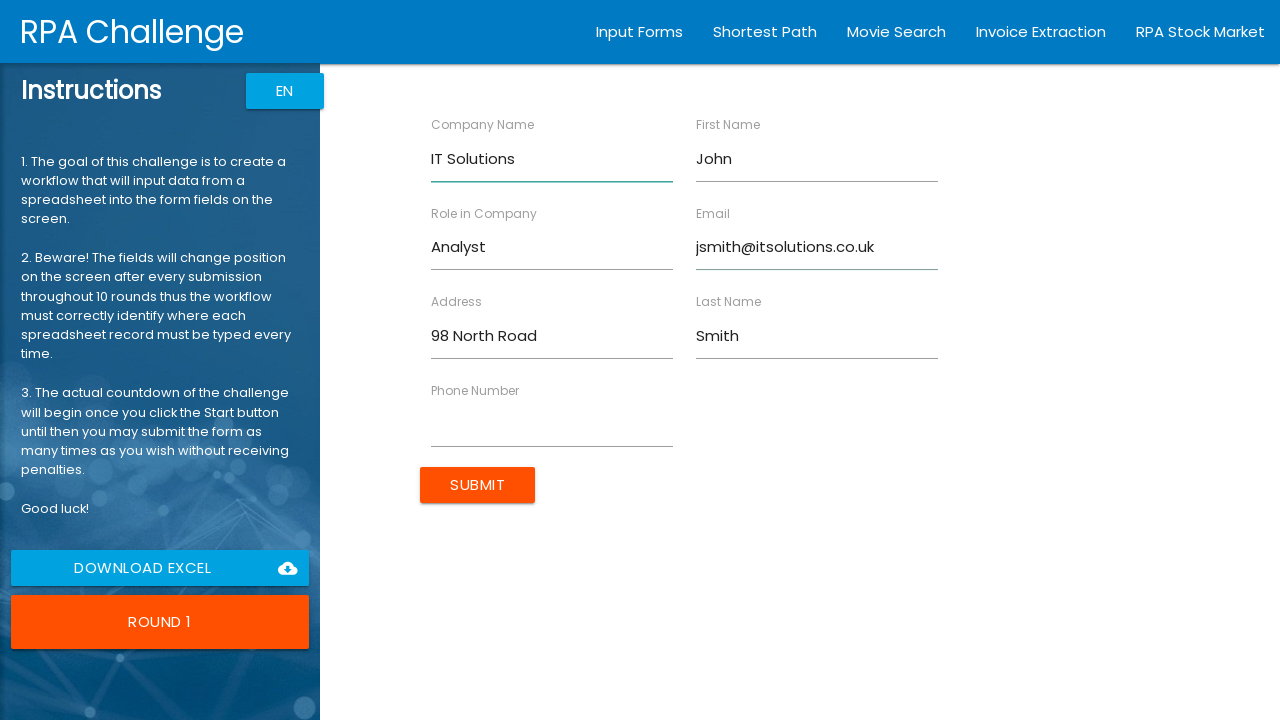

Filled Phone field with '40716543298' (entry 1/10) on input[ng-reflect-name='labelPhone']
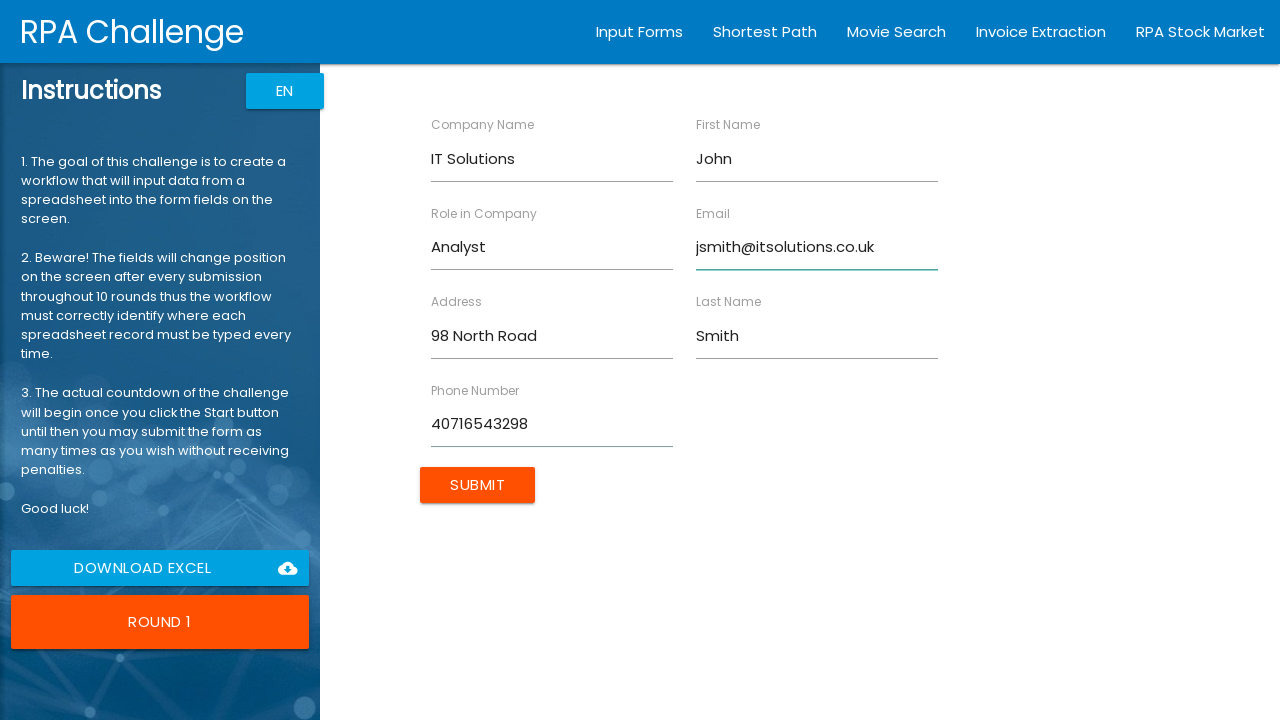

Submitted form entry 1/10 at (478, 485) on input[type='submit']
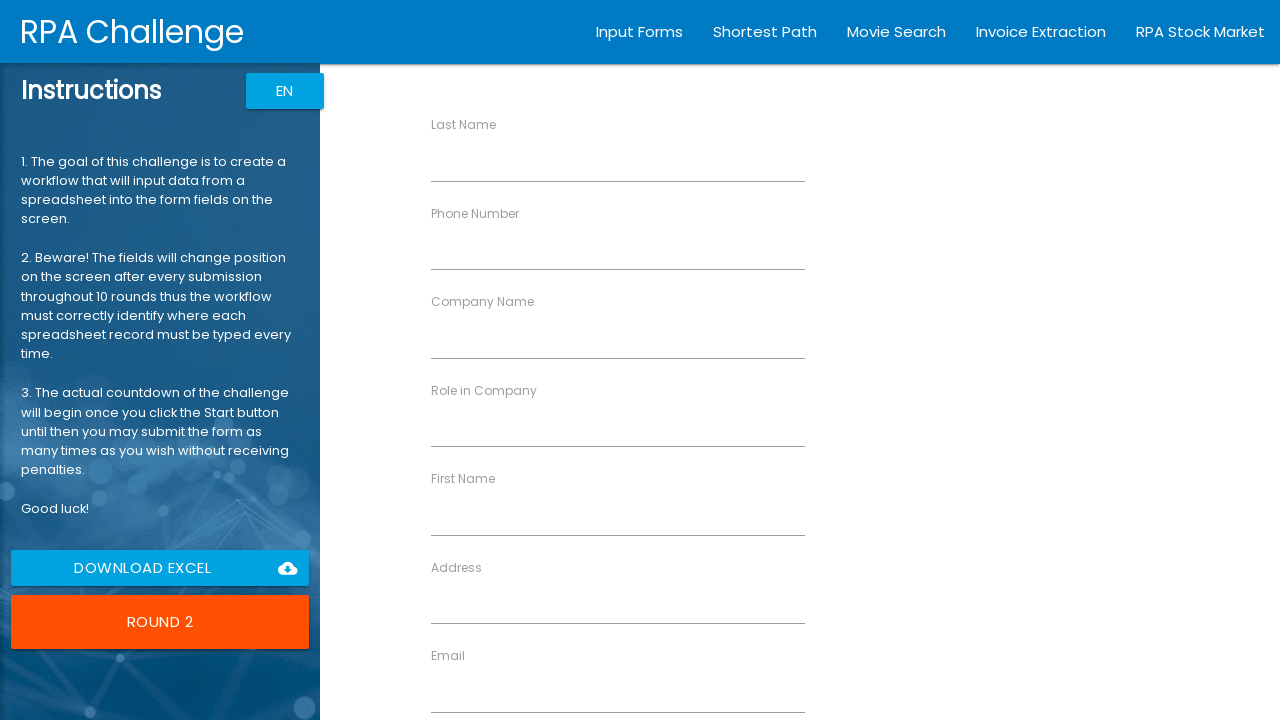

Filled Role field with 'Medical Engineer' (entry 2/10) on input[ng-reflect-name='labelRole']
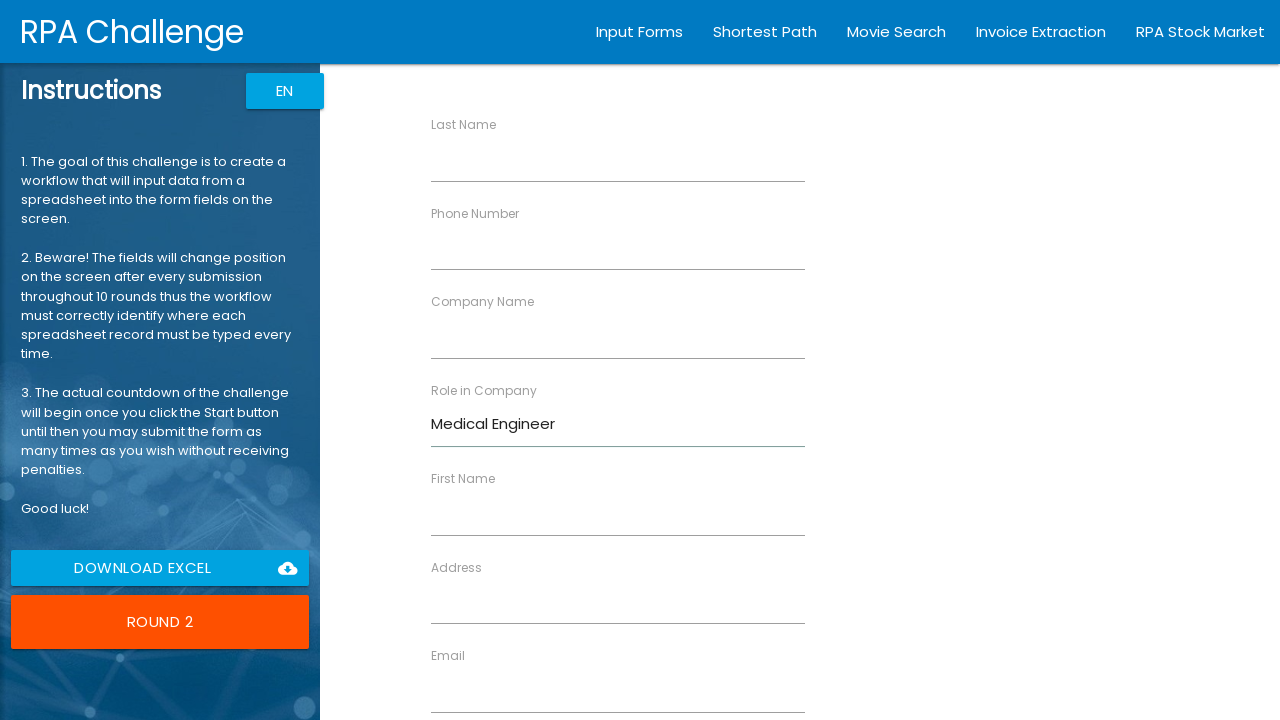

Filled Address field with '11 Crown Street' (entry 2/10) on input[ng-reflect-name='labelAddress']
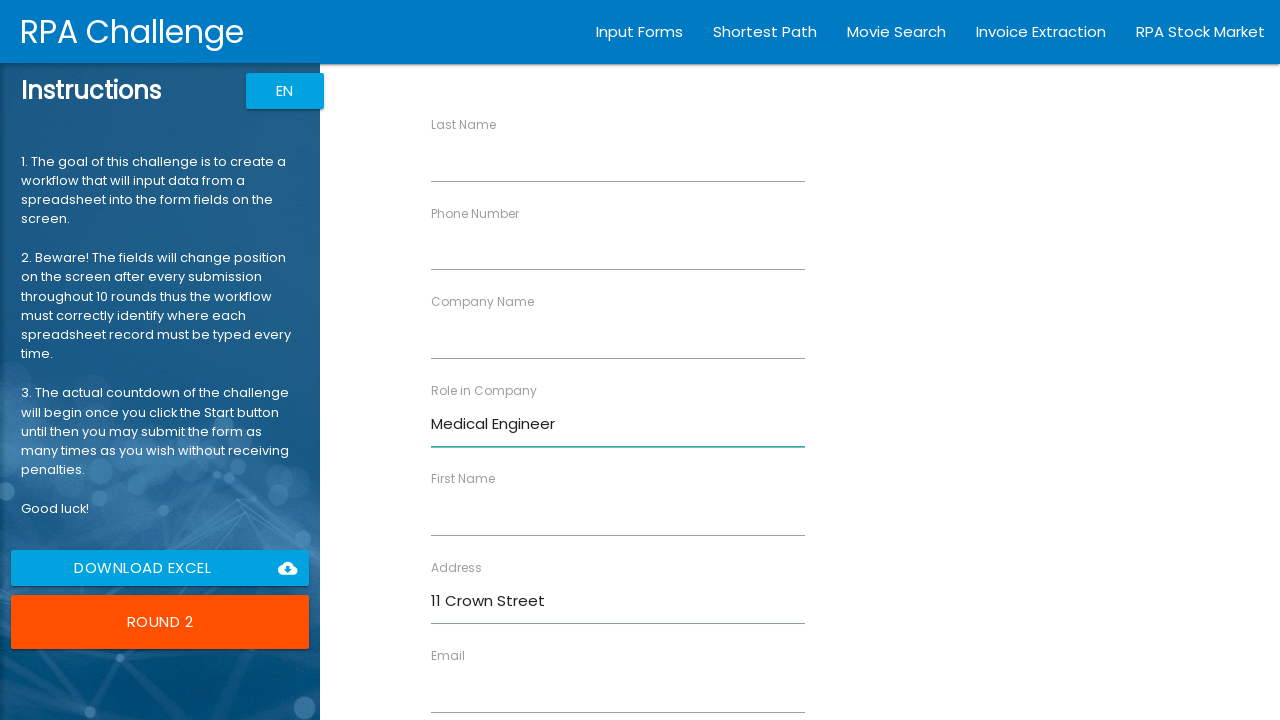

Filled First Name field with 'Jane' (entry 2/10) on input[ng-reflect-name='labelFirstName']
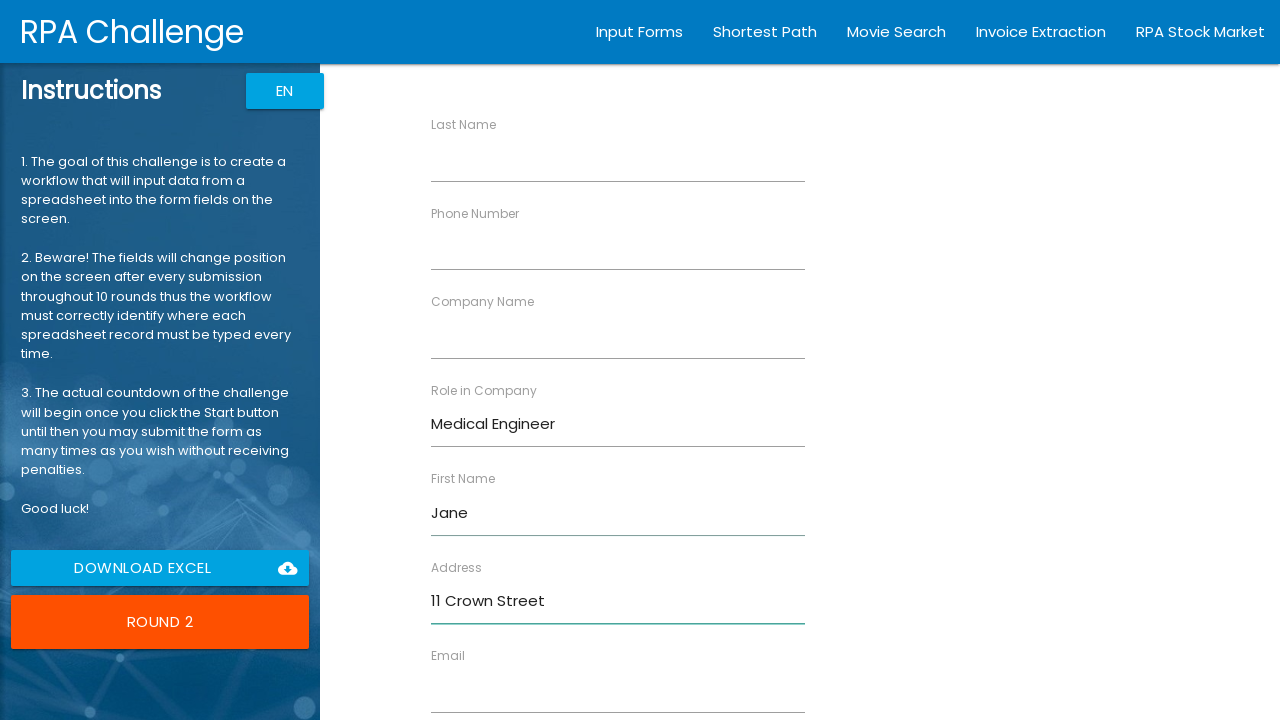

Filled Last Name field with 'Dorsey' (entry 2/10) on input[ng-reflect-name='labelLastName']
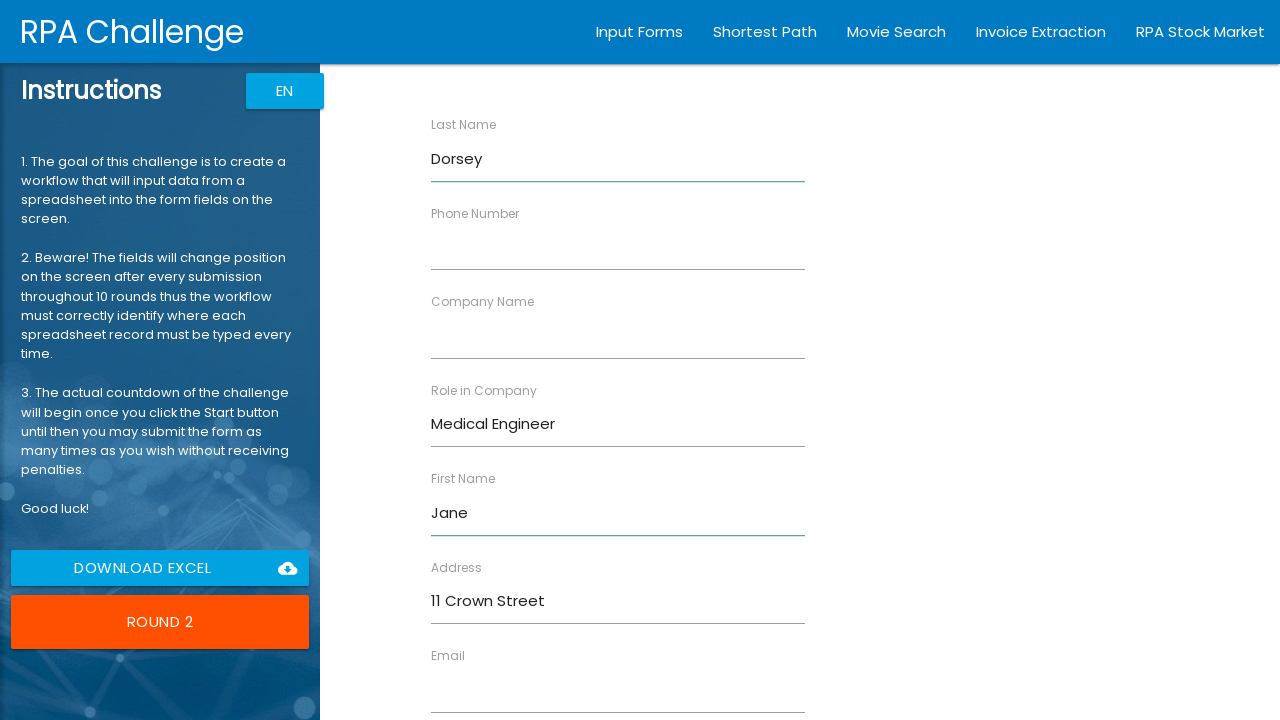

Filled Company Name field with 'MediCare' (entry 2/10) on input[ng-reflect-name='labelCompanyName']
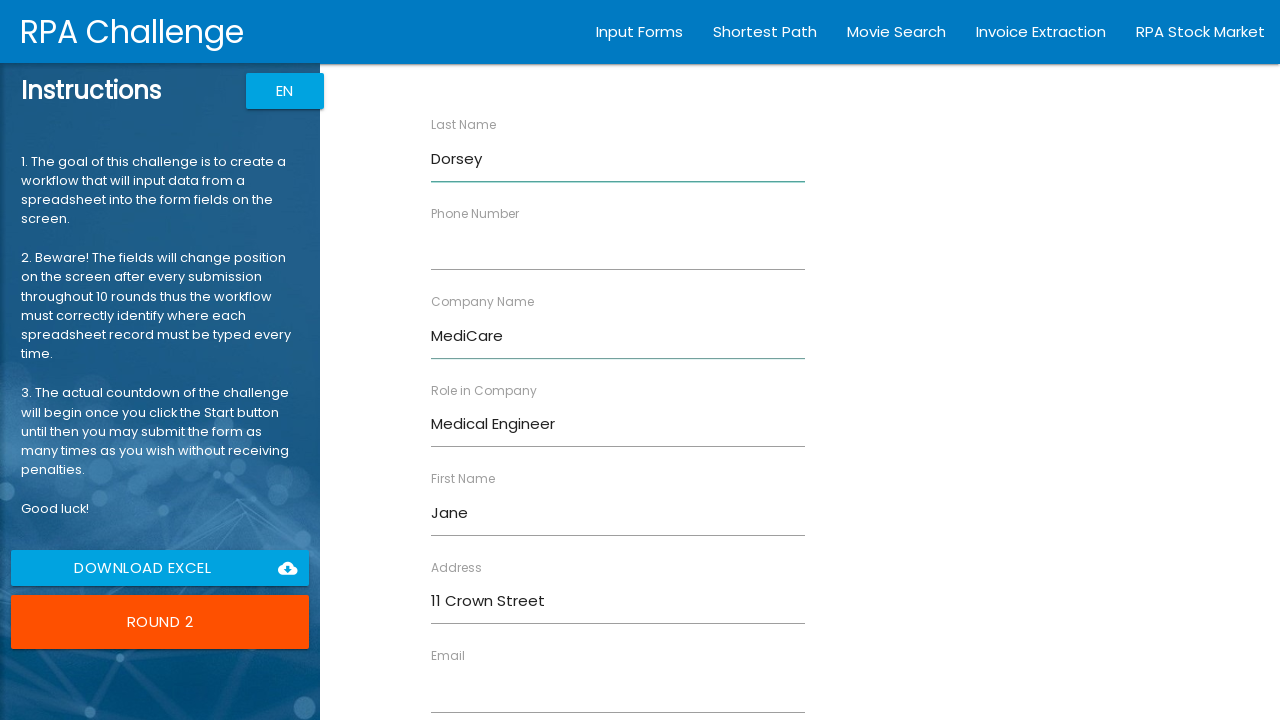

Filled Email field with 'jdorsey@mc.com' (entry 2/10) on input[ng-reflect-name='labelEmail']
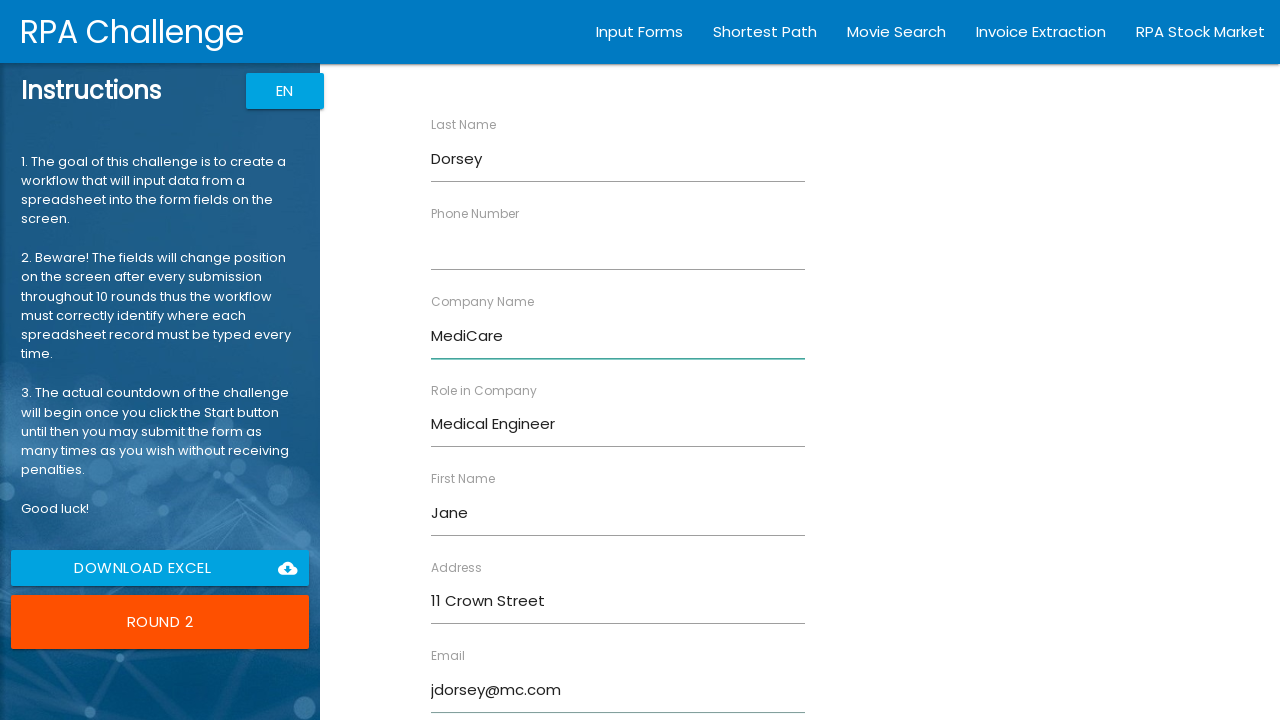

Filled Phone field with '40791345621' (entry 2/10) on input[ng-reflect-name='labelPhone']
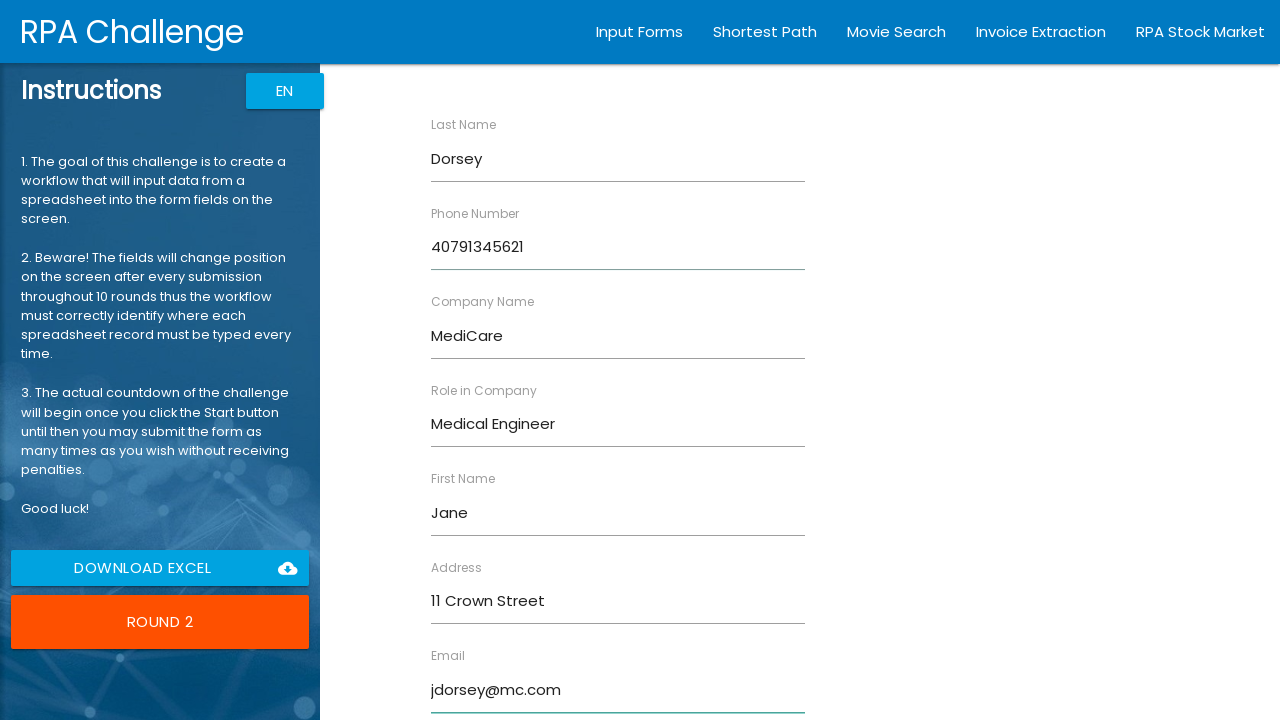

Submitted form entry 2/10 at (478, 688) on input[type='submit']
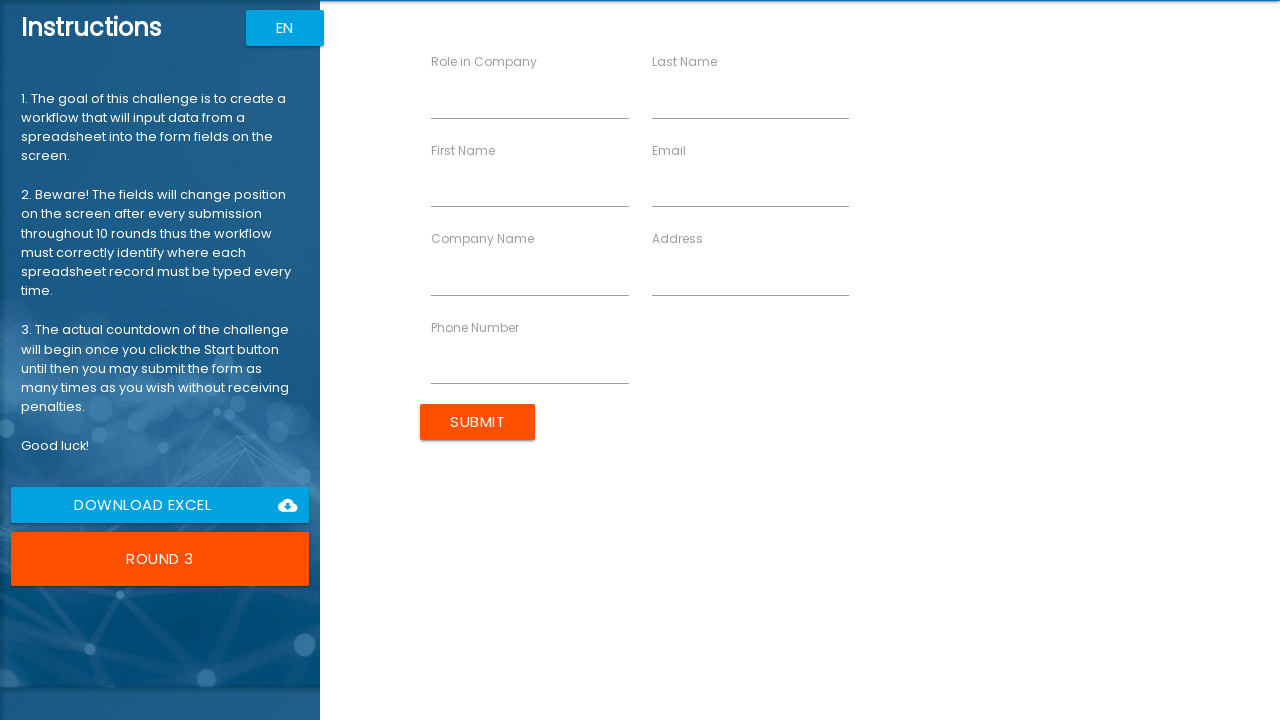

Filled Role field with 'Accountant' (entry 3/10) on input[ng-reflect-name='labelRole']
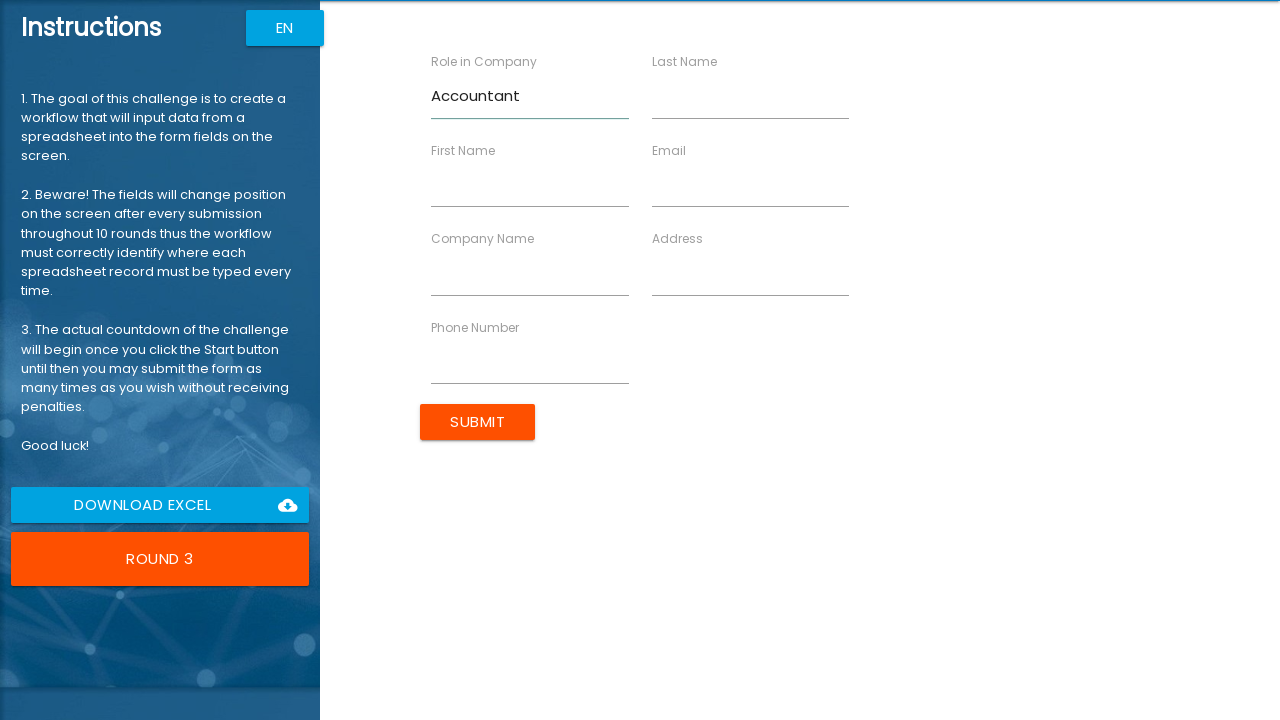

Filled Address field with '22 Guild Street' (entry 3/10) on input[ng-reflect-name='labelAddress']
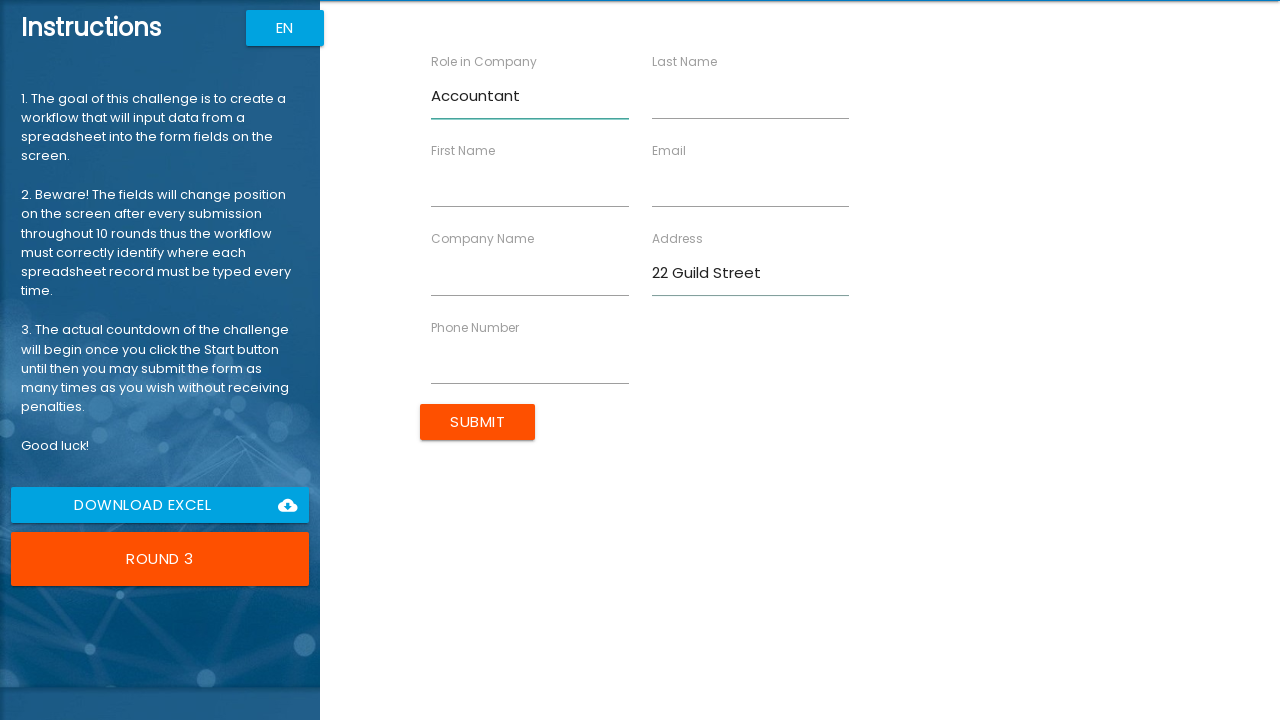

Filled First Name field with 'Albert' (entry 3/10) on input[ng-reflect-name='labelFirstName']
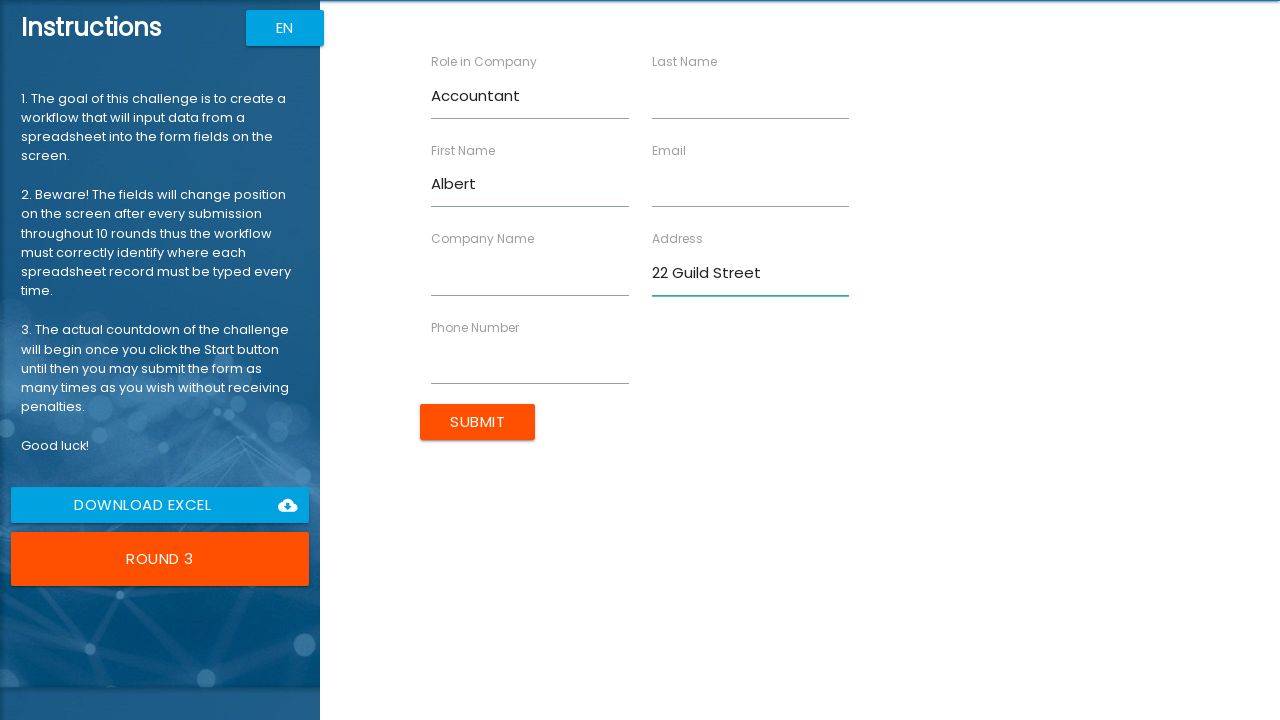

Filled Last Name field with 'Kipling' (entry 3/10) on input[ng-reflect-name='labelLastName']
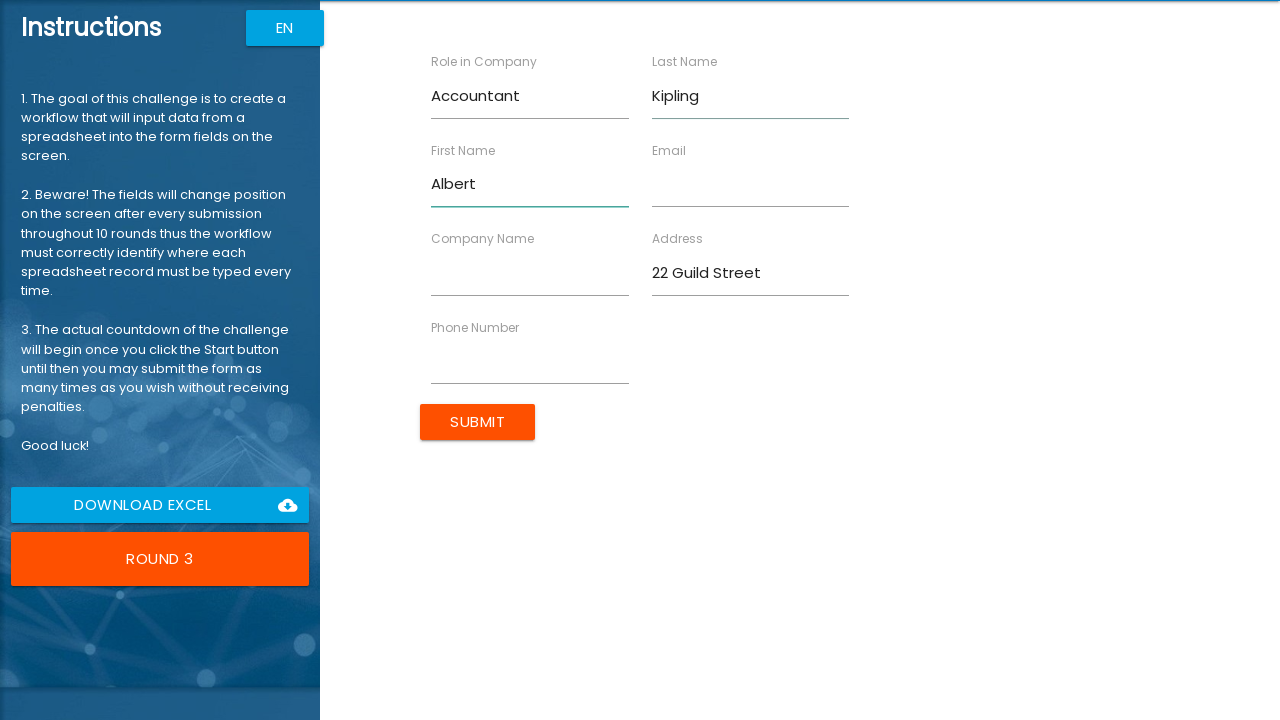

Filled Company Name field with 'Waterfront' (entry 3/10) on input[ng-reflect-name='labelCompanyName']
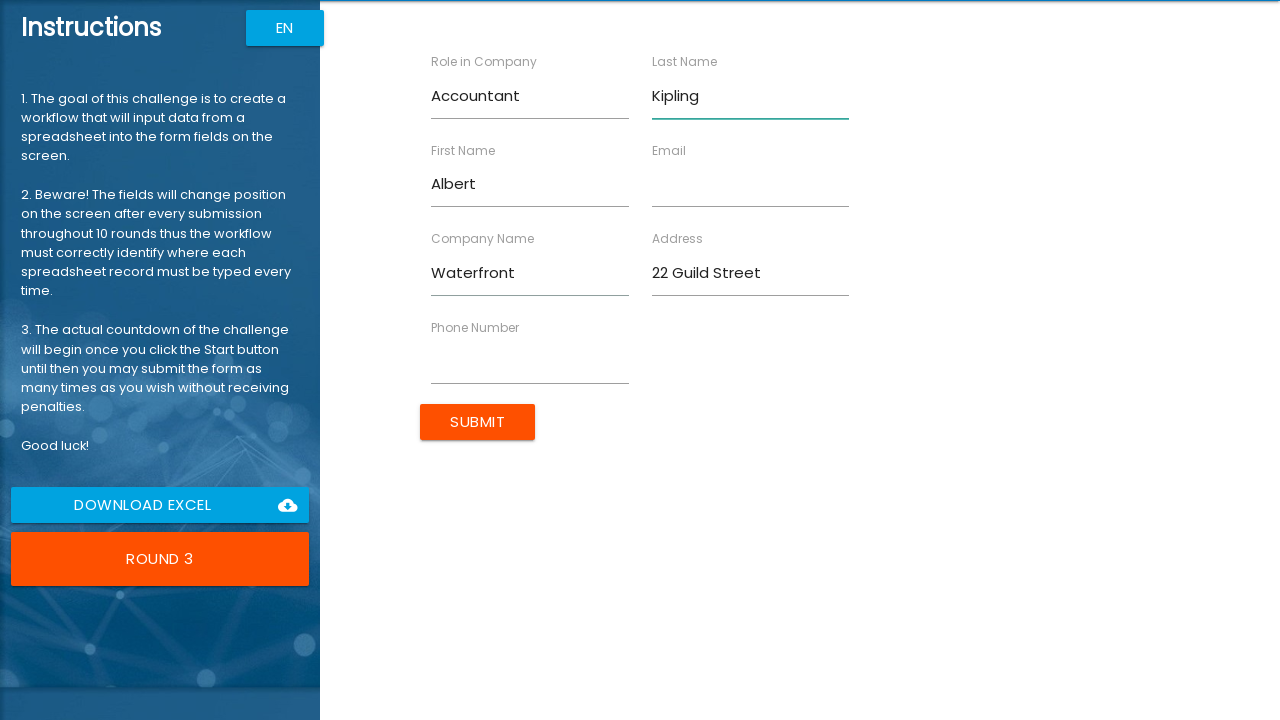

Filled Email field with 'kipling@waterfront.com' (entry 3/10) on input[ng-reflect-name='labelEmail']
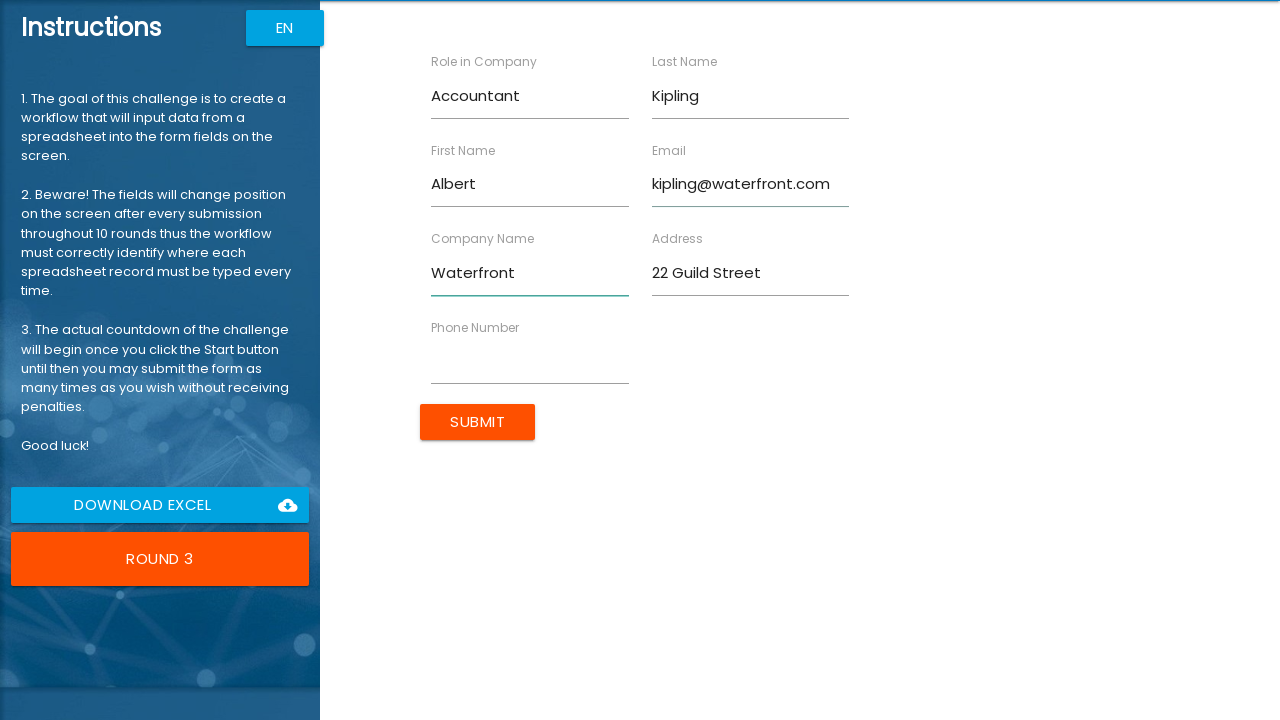

Filled Phone field with '40735416854' (entry 3/10) on input[ng-reflect-name='labelPhone']
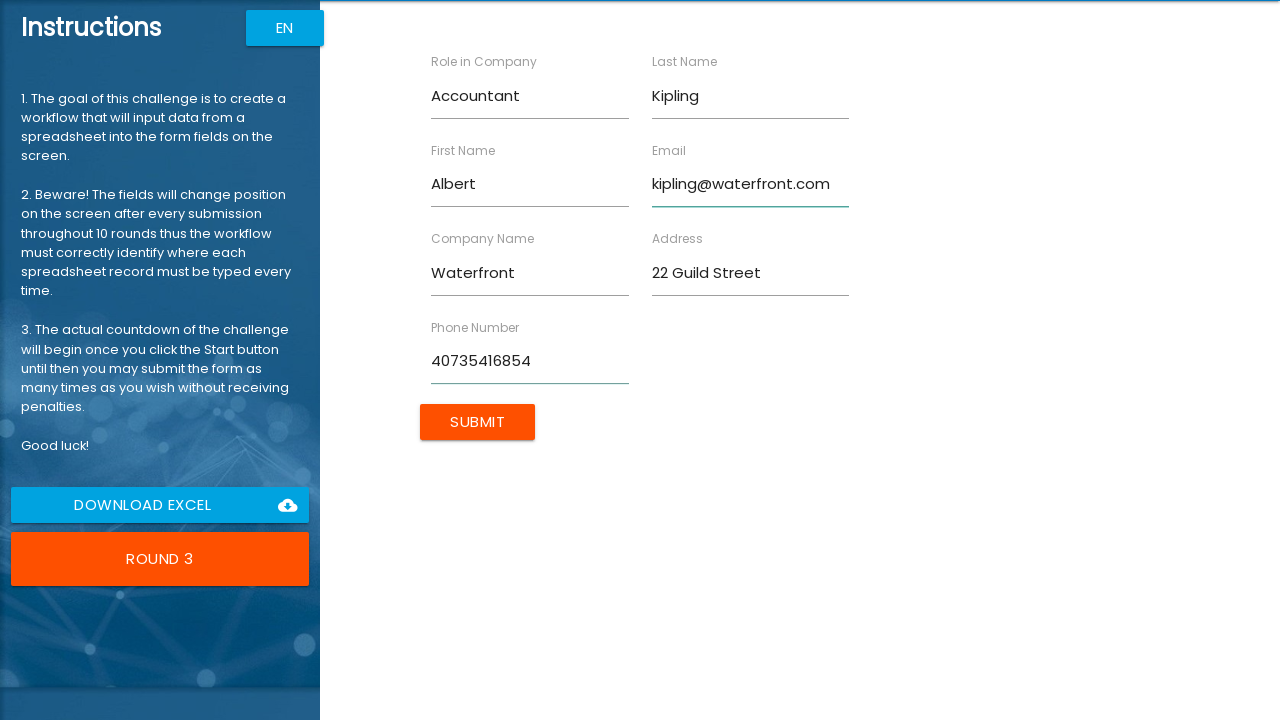

Submitted form entry 3/10 at (478, 422) on input[type='submit']
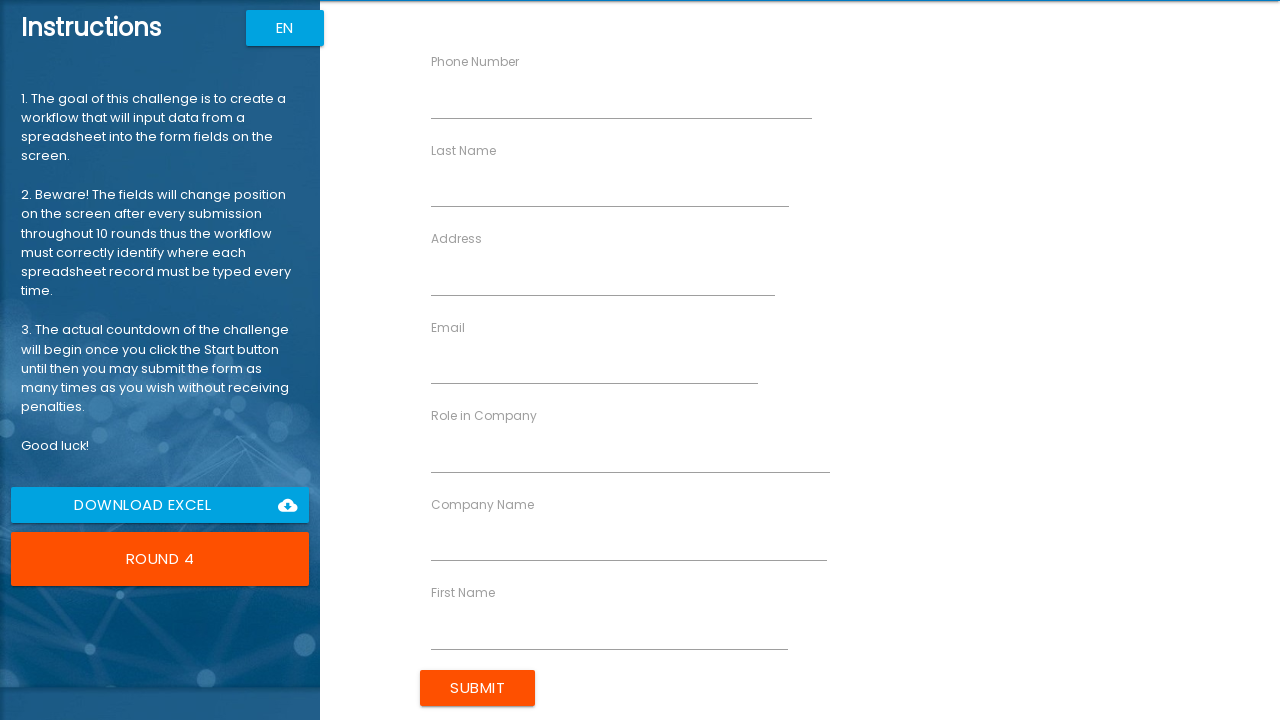

Filled Role field with 'IT Specialist' (entry 4/10) on input[ng-reflect-name='labelRole']
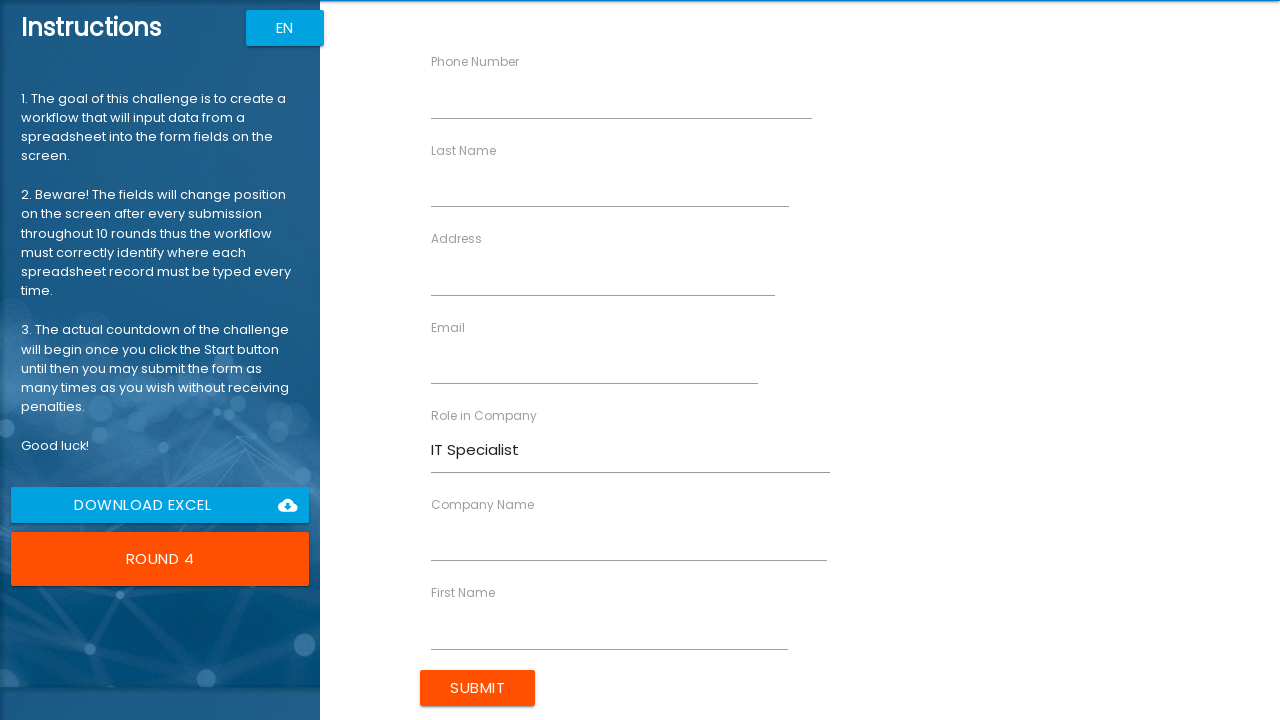

Filled Address field with '17 Farburn Terrace' (entry 4/10) on input[ng-reflect-name='labelAddress']
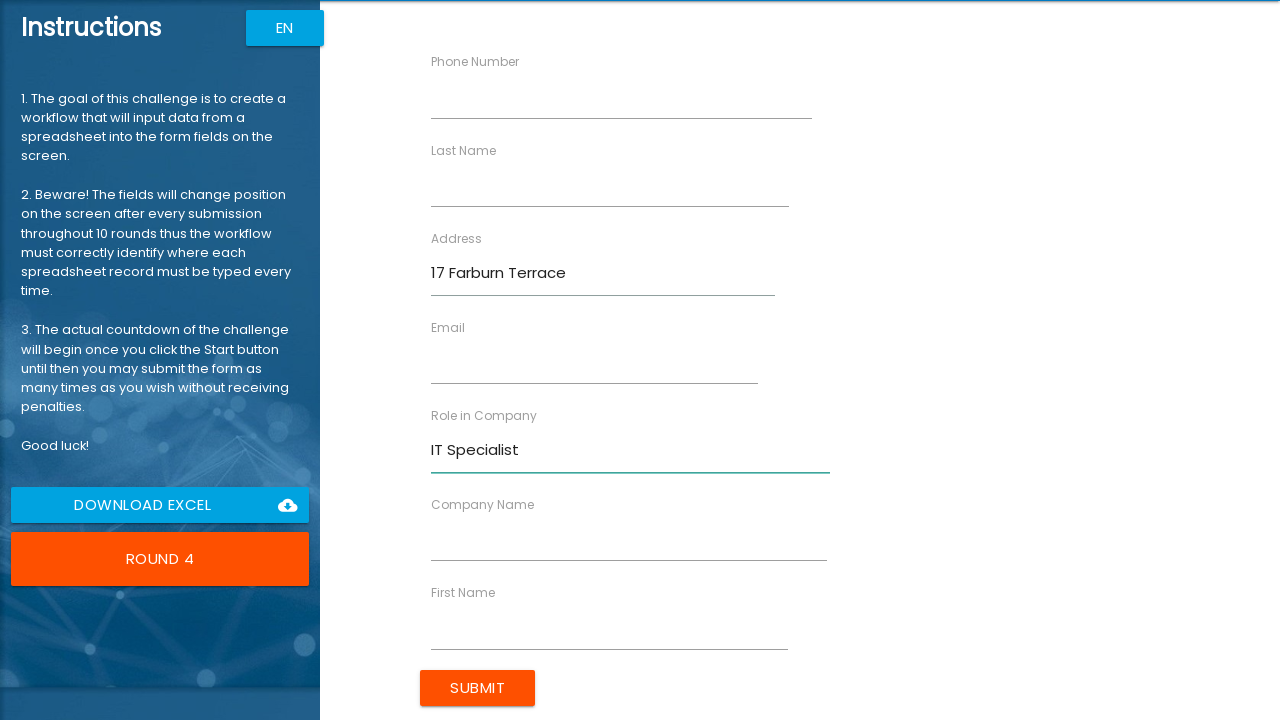

Filled First Name field with 'Michael' (entry 4/10) on input[ng-reflect-name='labelFirstName']
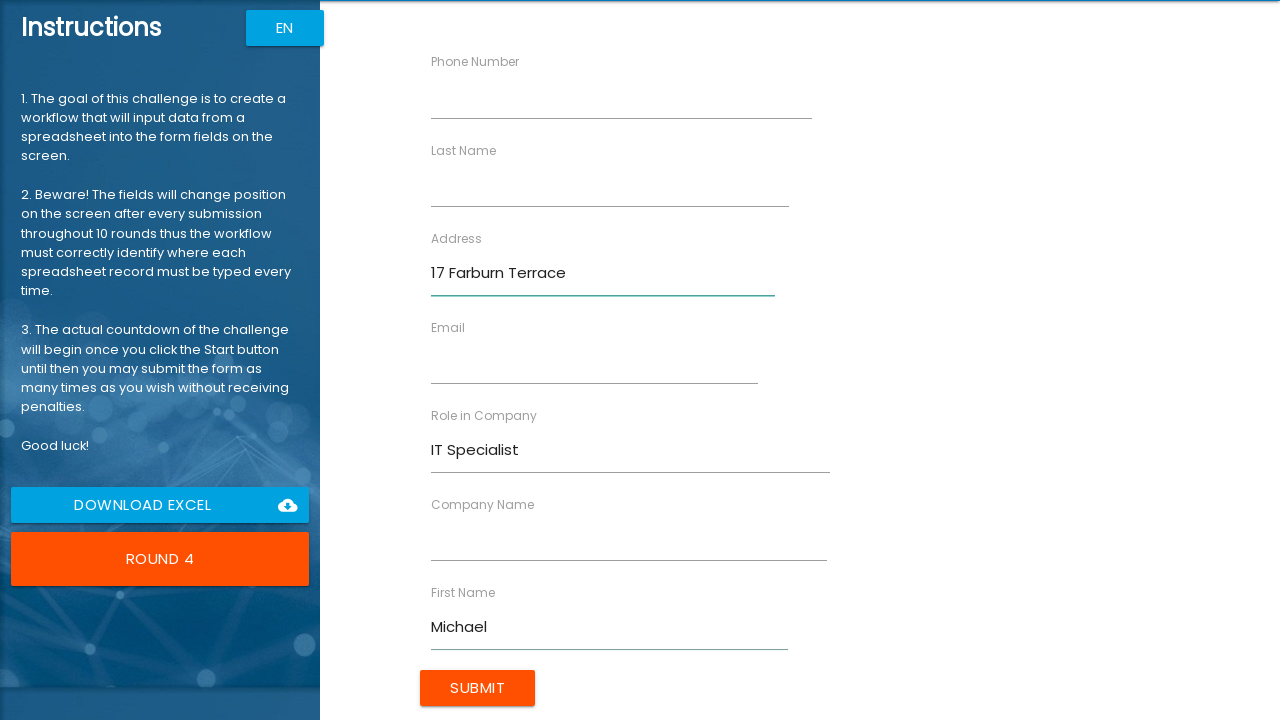

Filled Last Name field with 'Robertson' (entry 4/10) on input[ng-reflect-name='labelLastName']
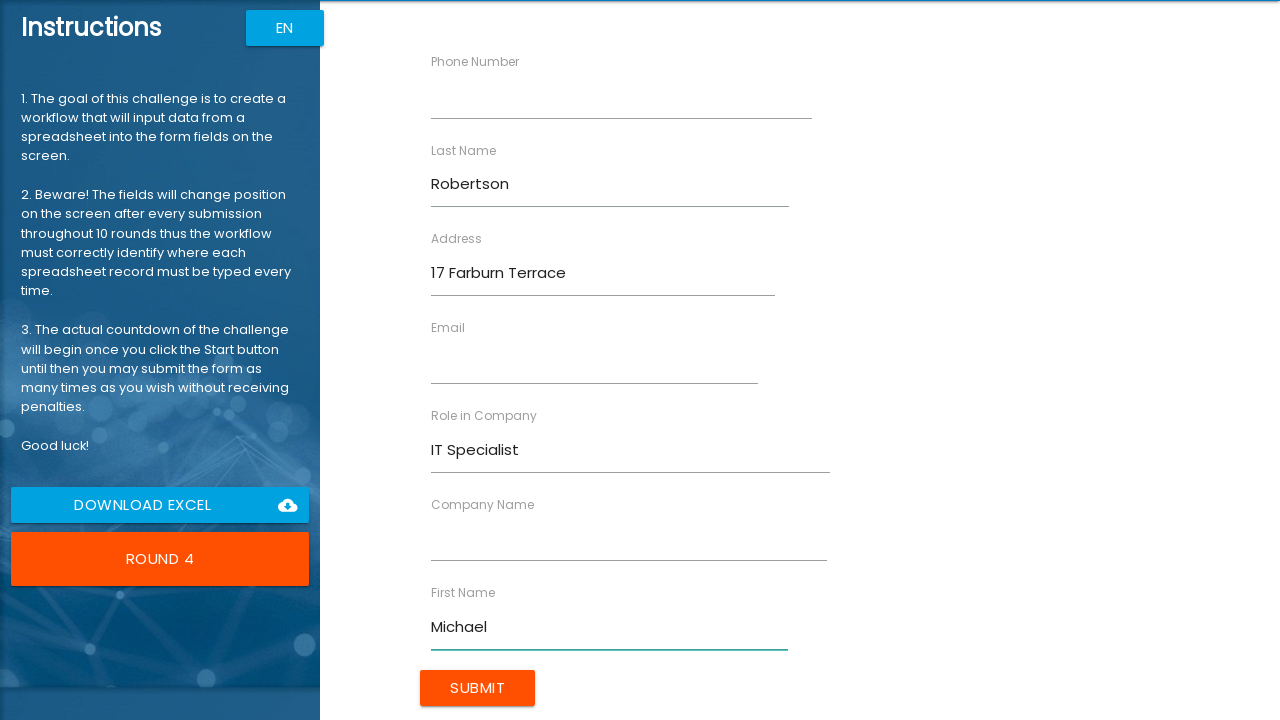

Filled Company Name field with 'MediCare' (entry 4/10) on input[ng-reflect-name='labelCompanyName']
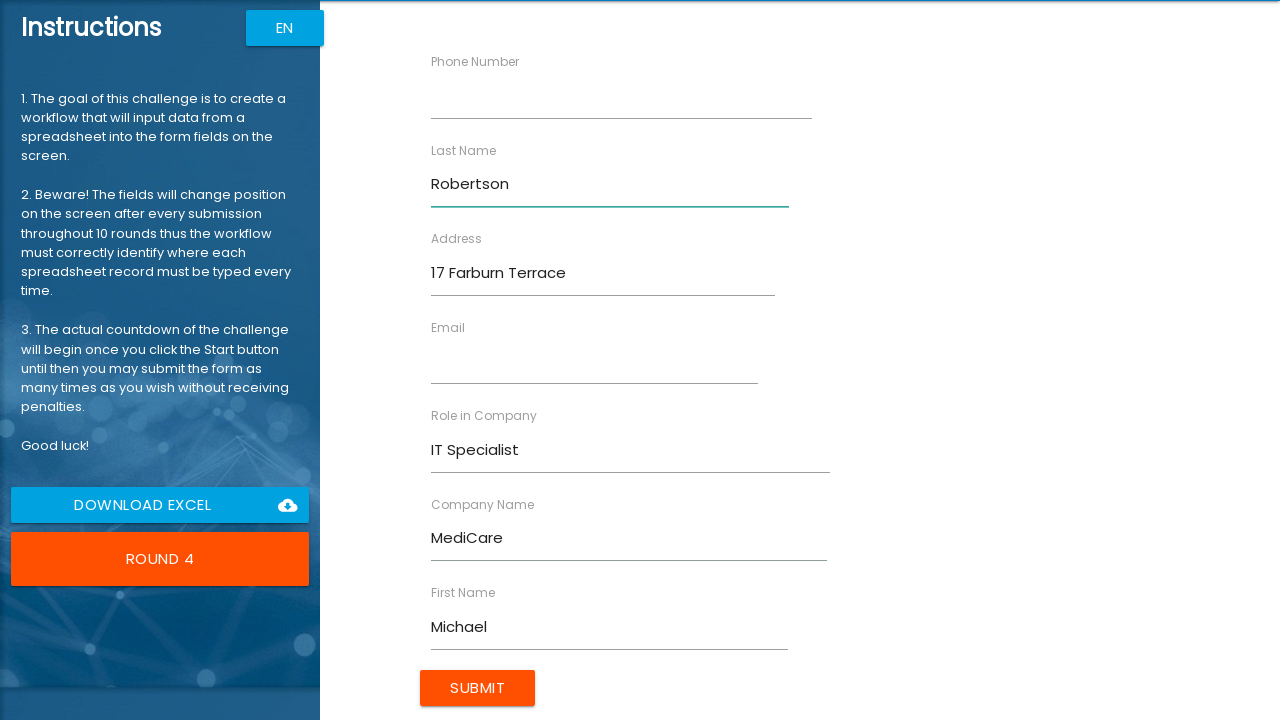

Filled Email field with 'mrobertson@mc.com' (entry 4/10) on input[ng-reflect-name='labelEmail']
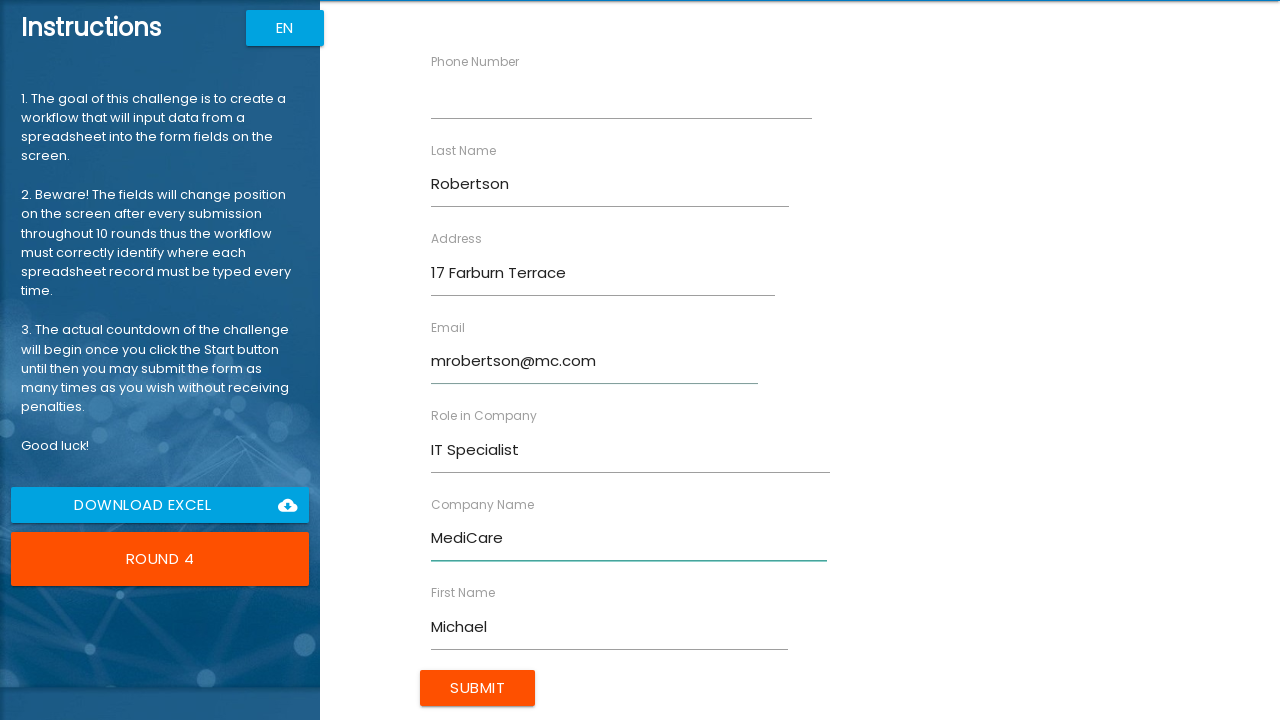

Filled Phone field with '40733652145' (entry 4/10) on input[ng-reflect-name='labelPhone']
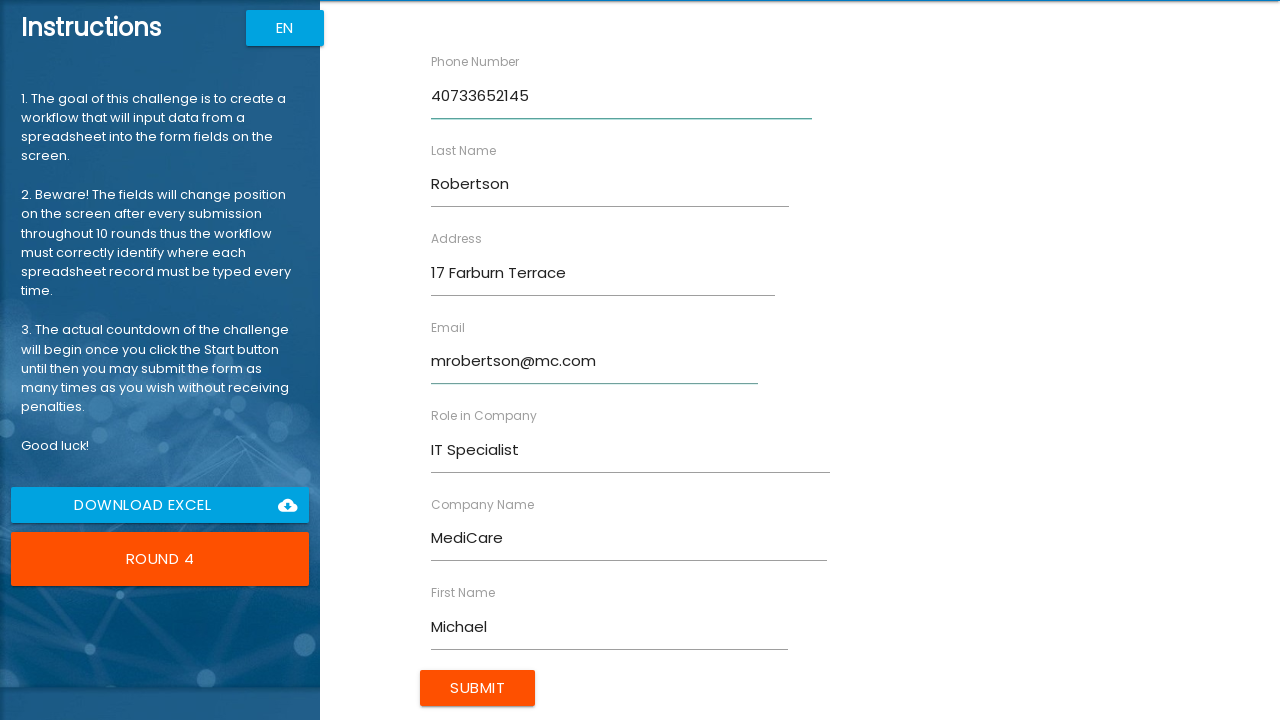

Submitted form entry 4/10 at (478, 688) on input[type='submit']
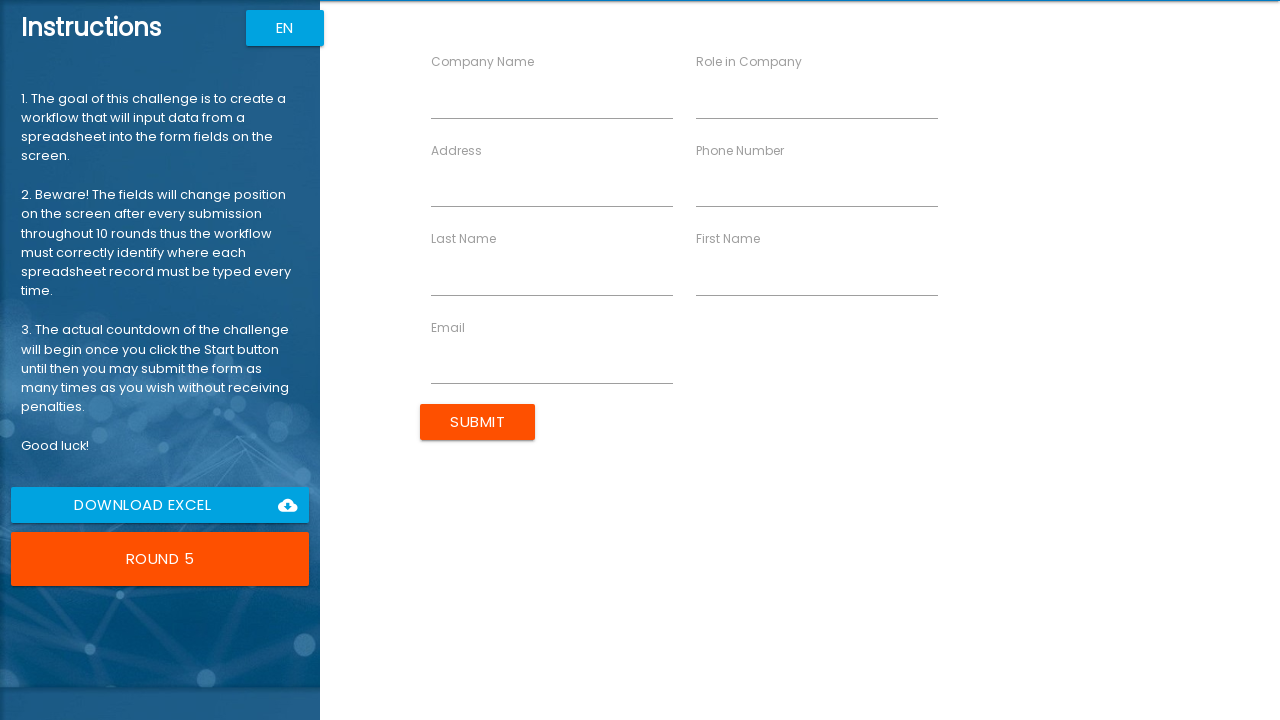

Filled Role field with 'Analyst' (entry 5/10) on input[ng-reflect-name='labelRole']
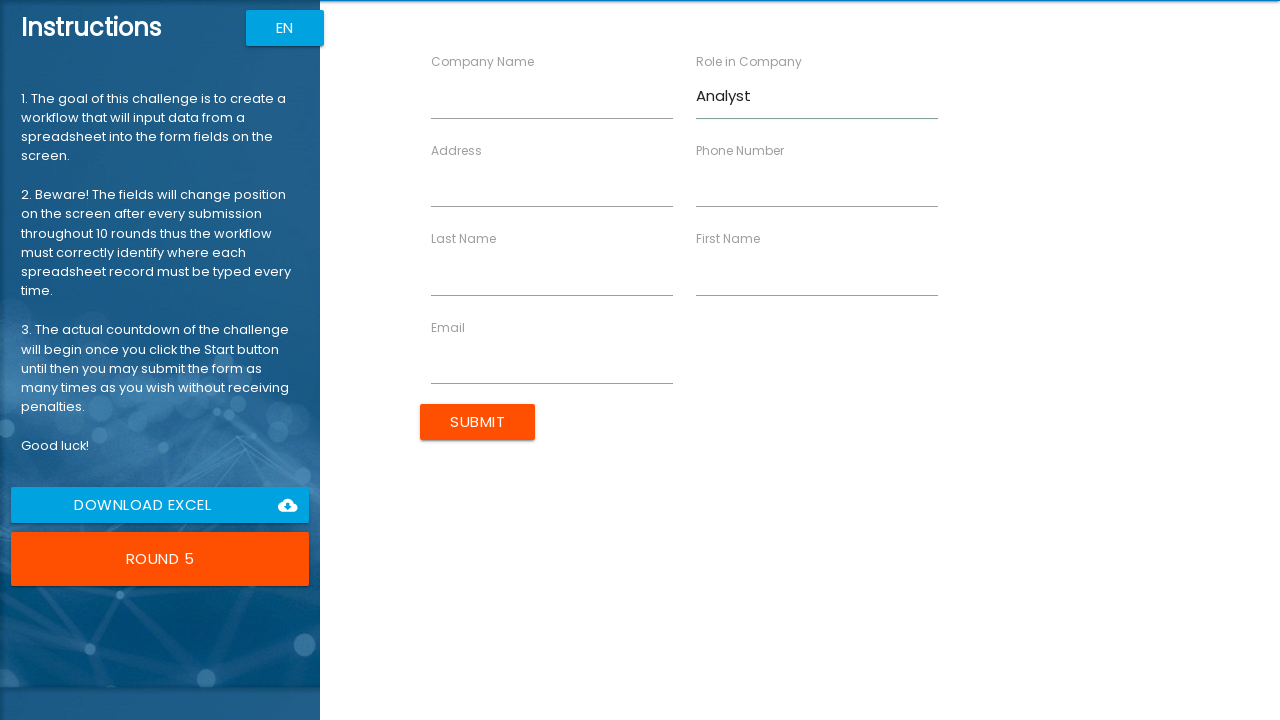

Filled Address field with '99 Shire Oak Road' (entry 5/10) on input[ng-reflect-name='labelAddress']
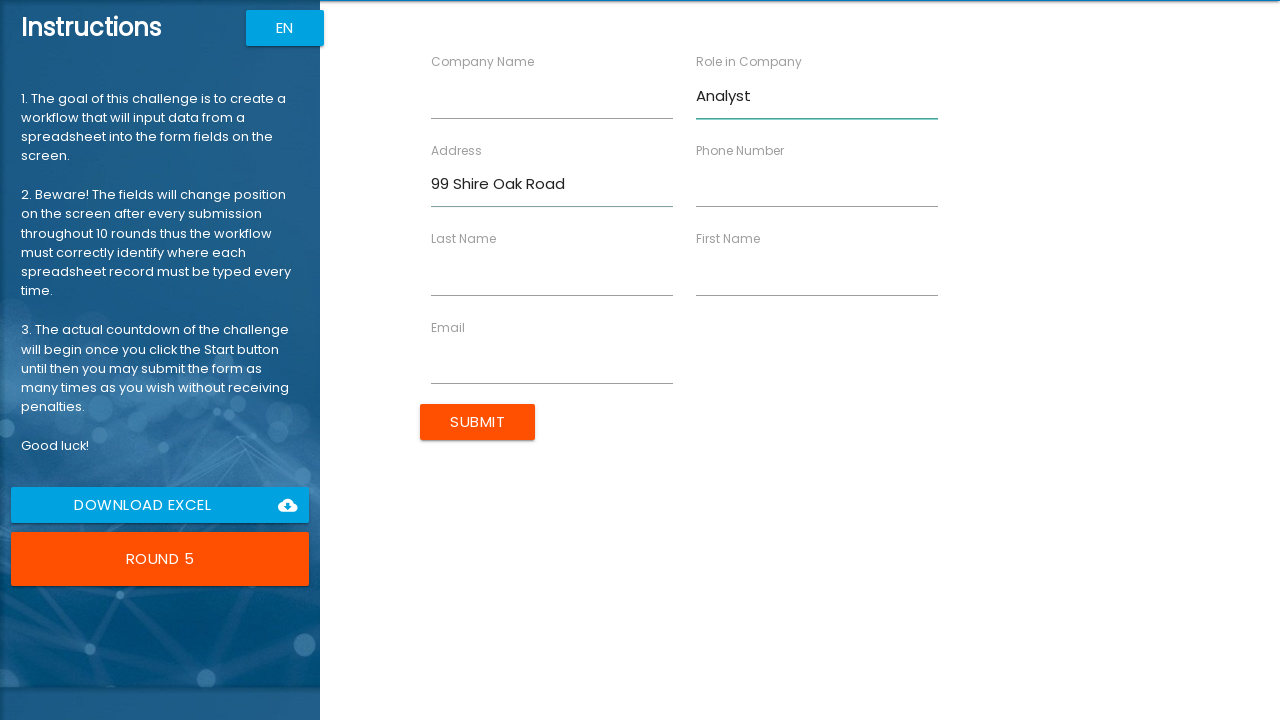

Filled First Name field with 'Doug' (entry 5/10) on input[ng-reflect-name='labelFirstName']
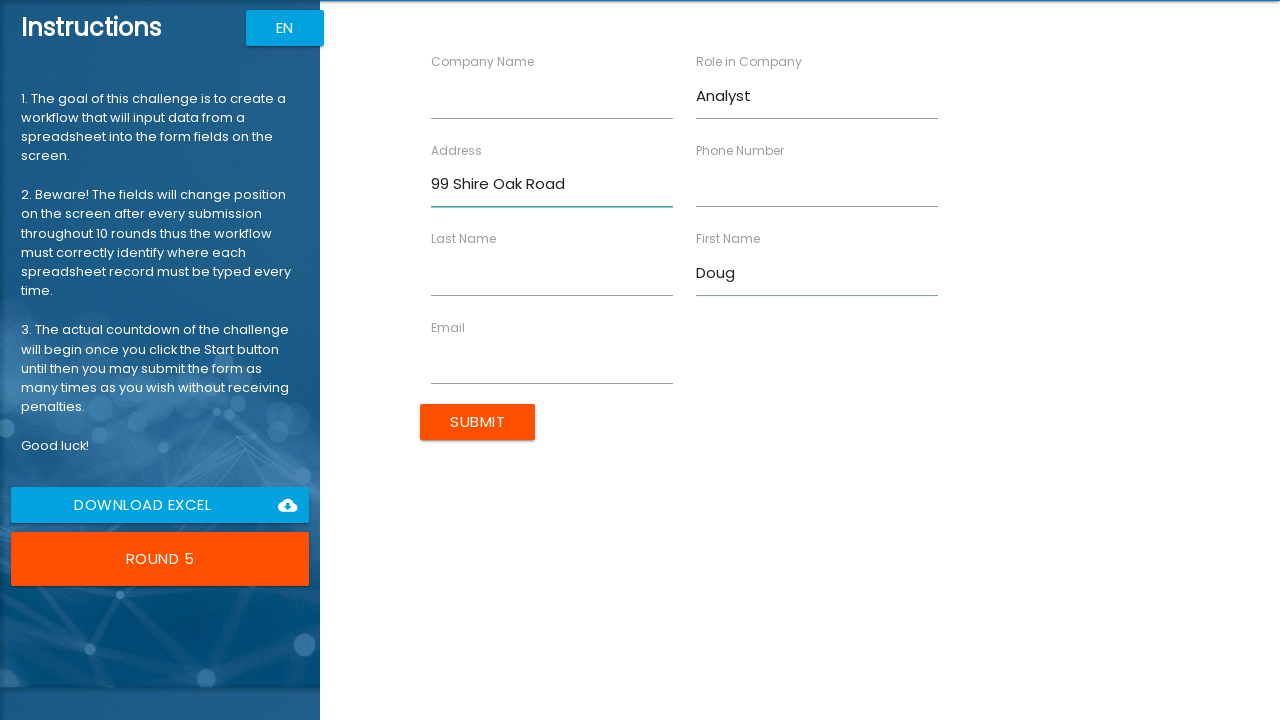

Filled Last Name field with 'Derrick' (entry 5/10) on input[ng-reflect-name='labelLastName']
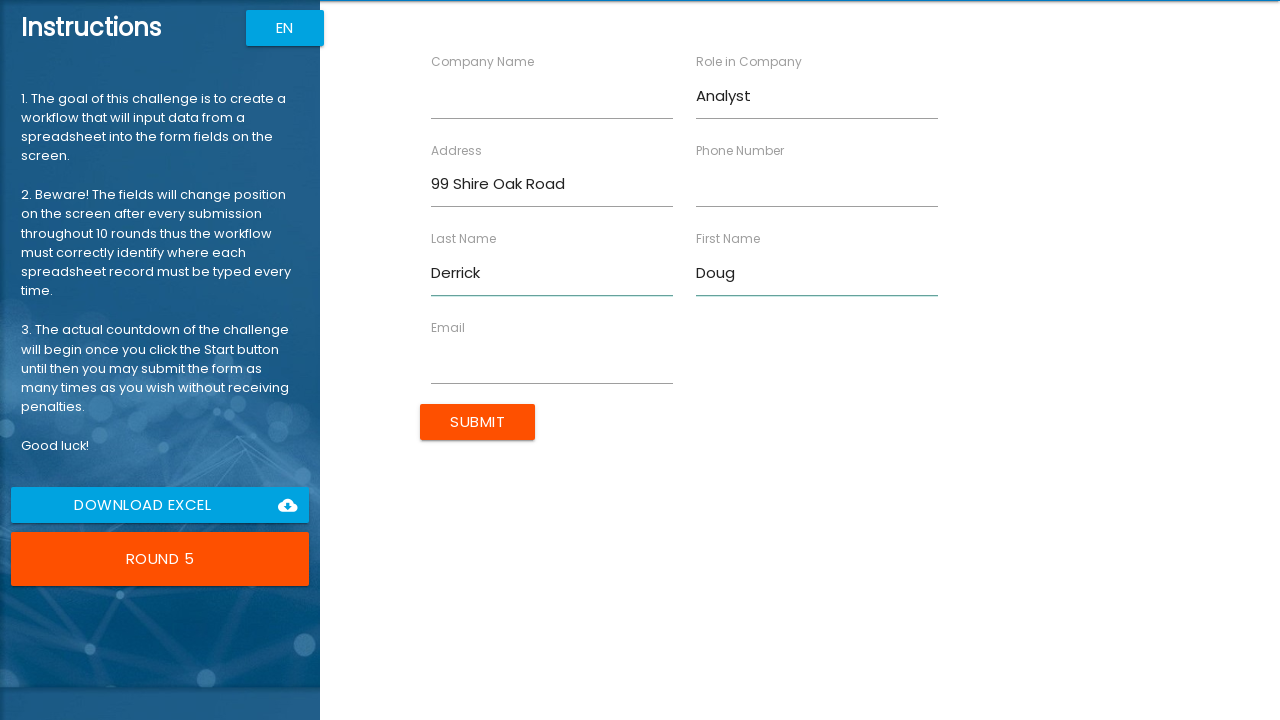

Filled Company Name field with 'Timepath Inc.' (entry 5/10) on input[ng-reflect-name='labelCompanyName']
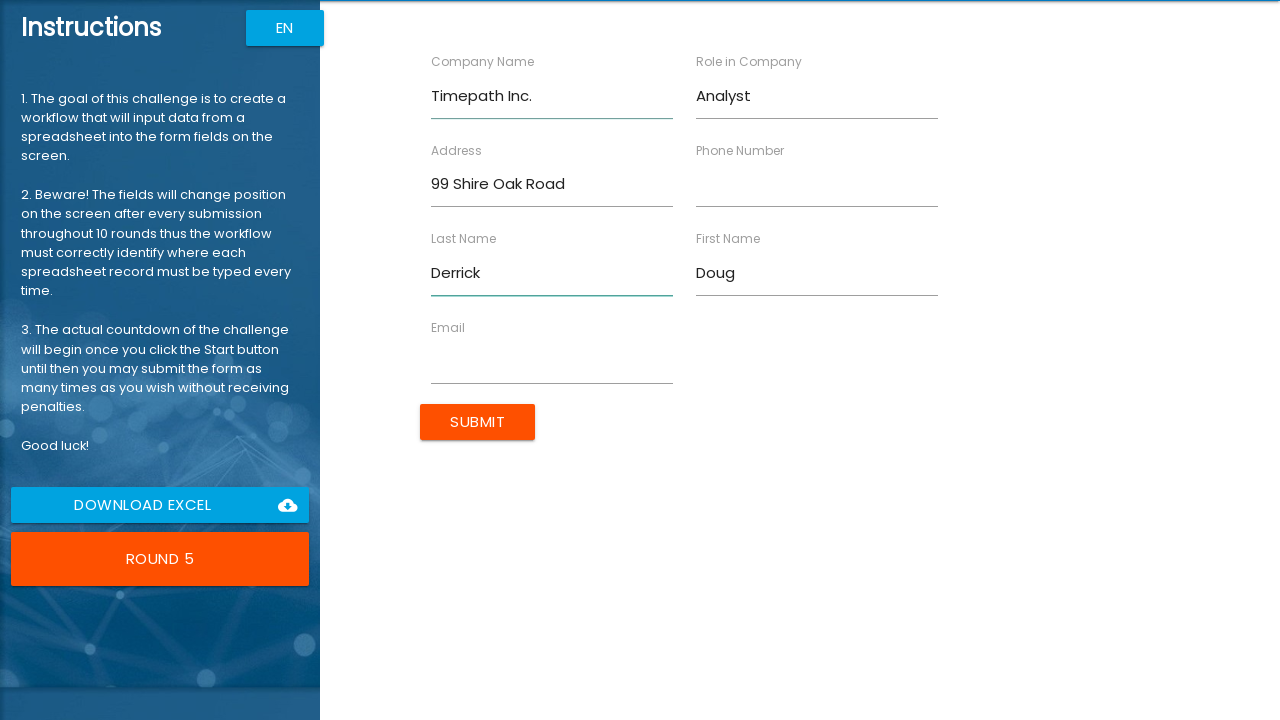

Filled Email field with 'dderrick@timepath.co.uk' (entry 5/10) on input[ng-reflect-name='labelEmail']
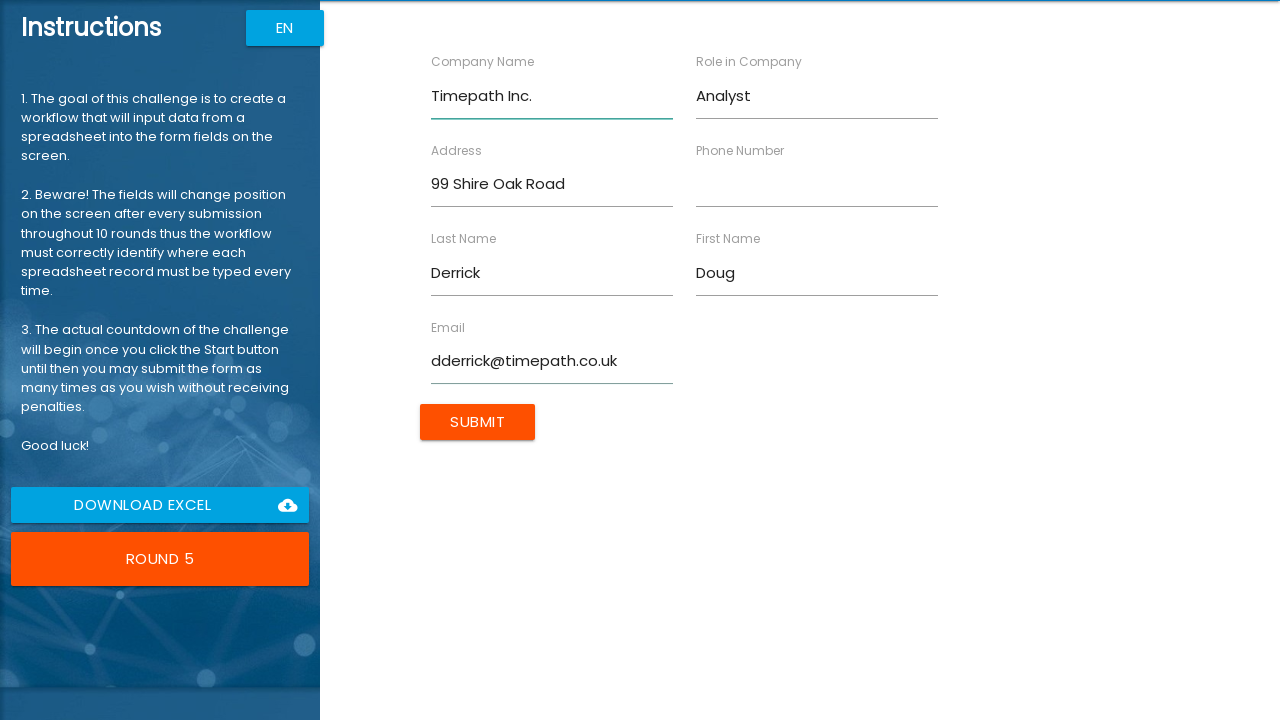

Filled Phone field with '40799885412' (entry 5/10) on input[ng-reflect-name='labelPhone']
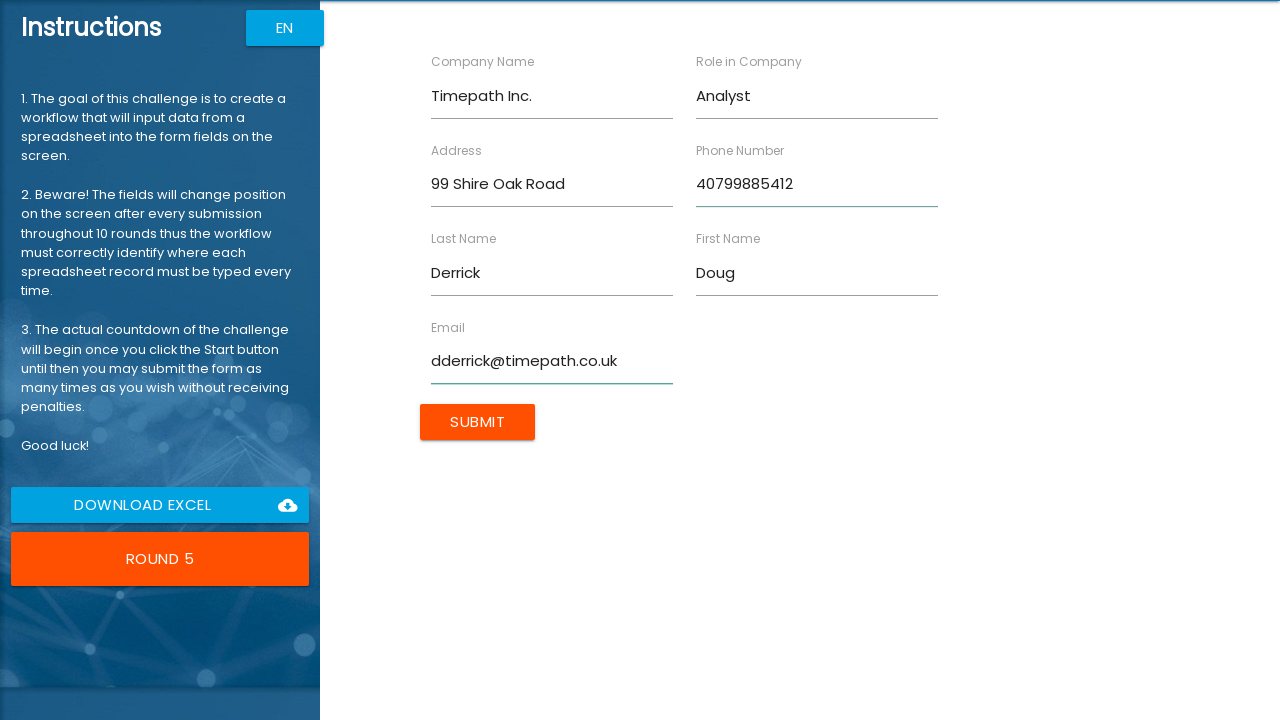

Submitted form entry 5/10 at (478, 422) on input[type='submit']
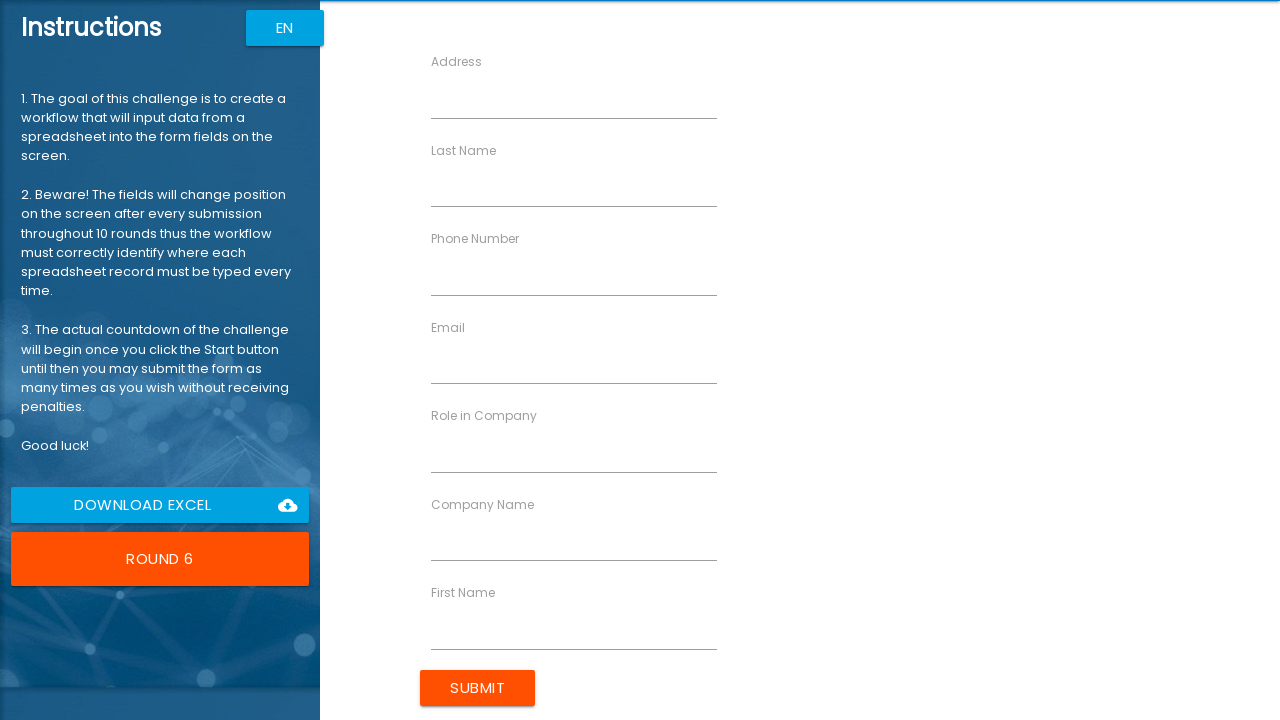

Filled Role field with 'Scientist' (entry 6/10) on input[ng-reflect-name='labelRole']
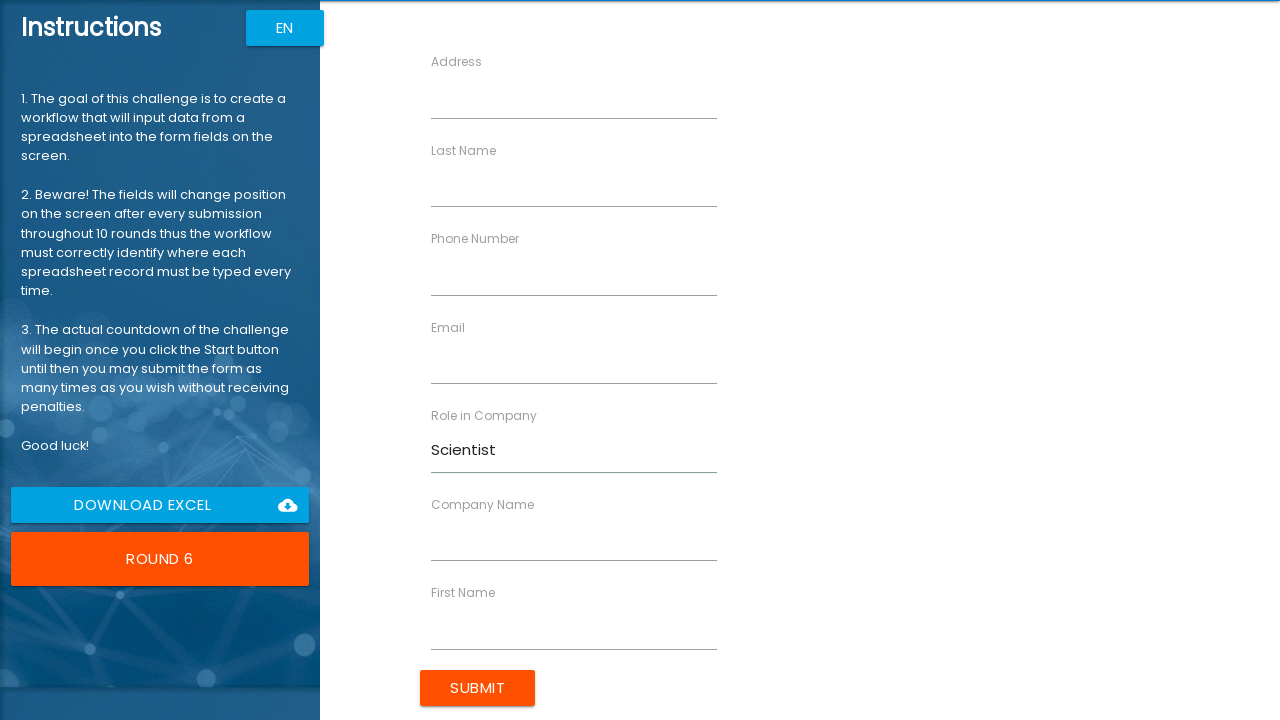

Filled Address field with '27 Cheshire Street' (entry 6/10) on input[ng-reflect-name='labelAddress']
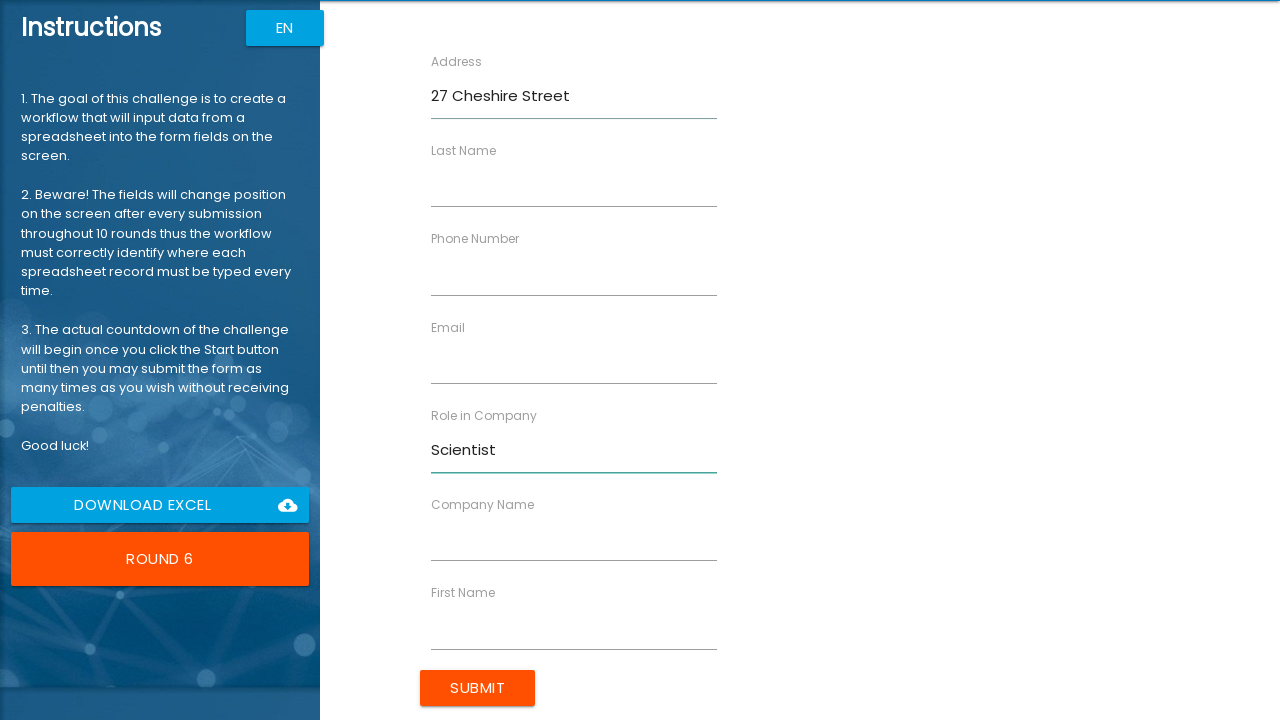

Filled First Name field with 'Jessie' (entry 6/10) on input[ng-reflect-name='labelFirstName']
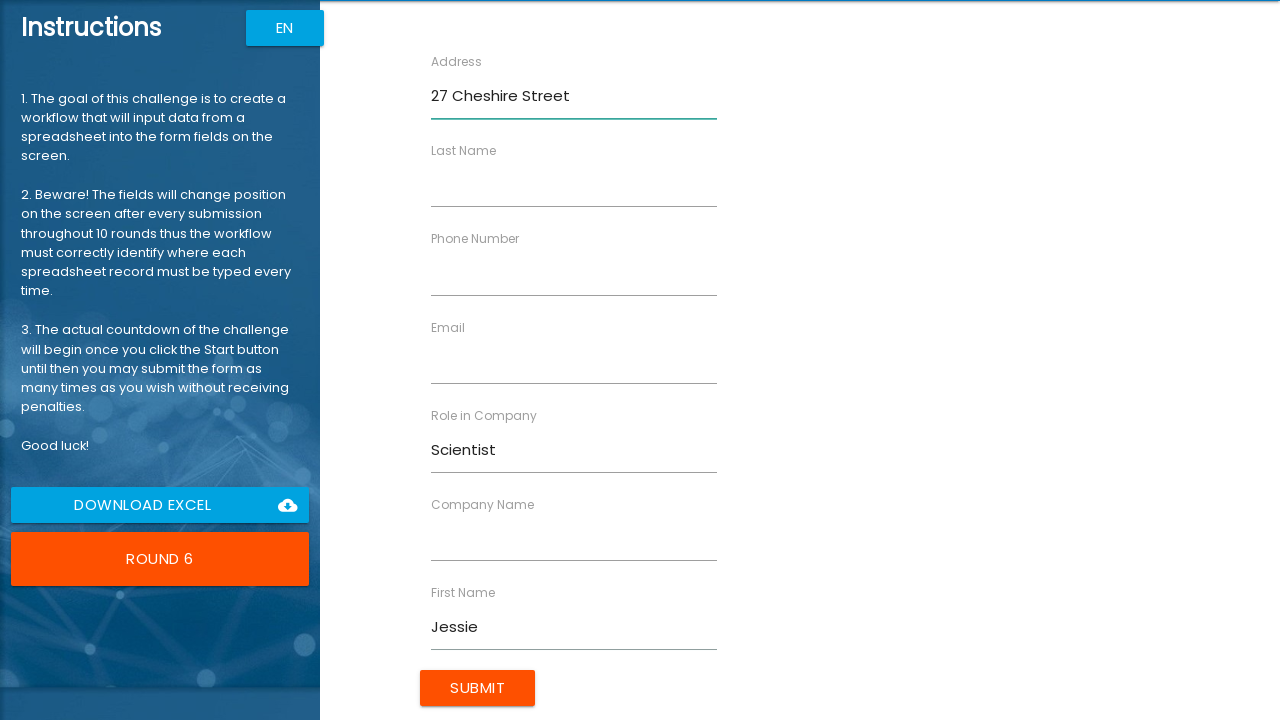

Filled Last Name field with 'Marlowe' (entry 6/10) on input[ng-reflect-name='labelLastName']
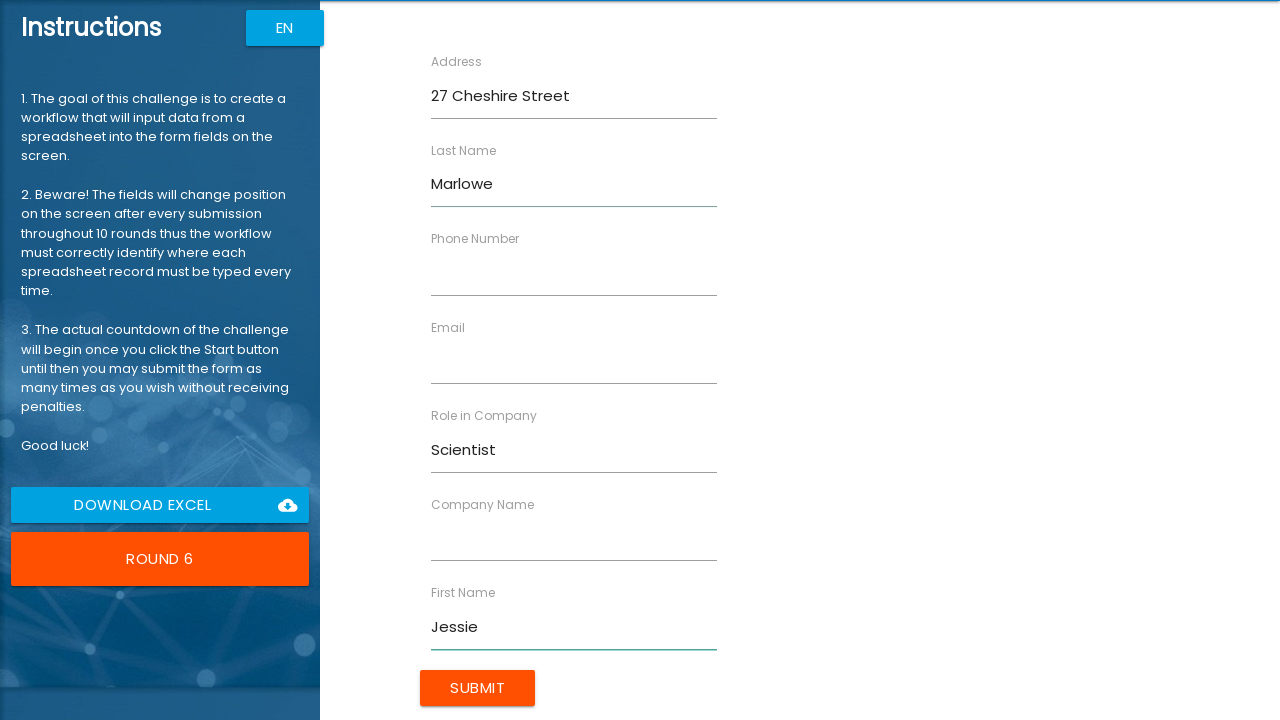

Filled Company Name field with 'Aperture Inc.' (entry 6/10) on input[ng-reflect-name='labelCompanyName']
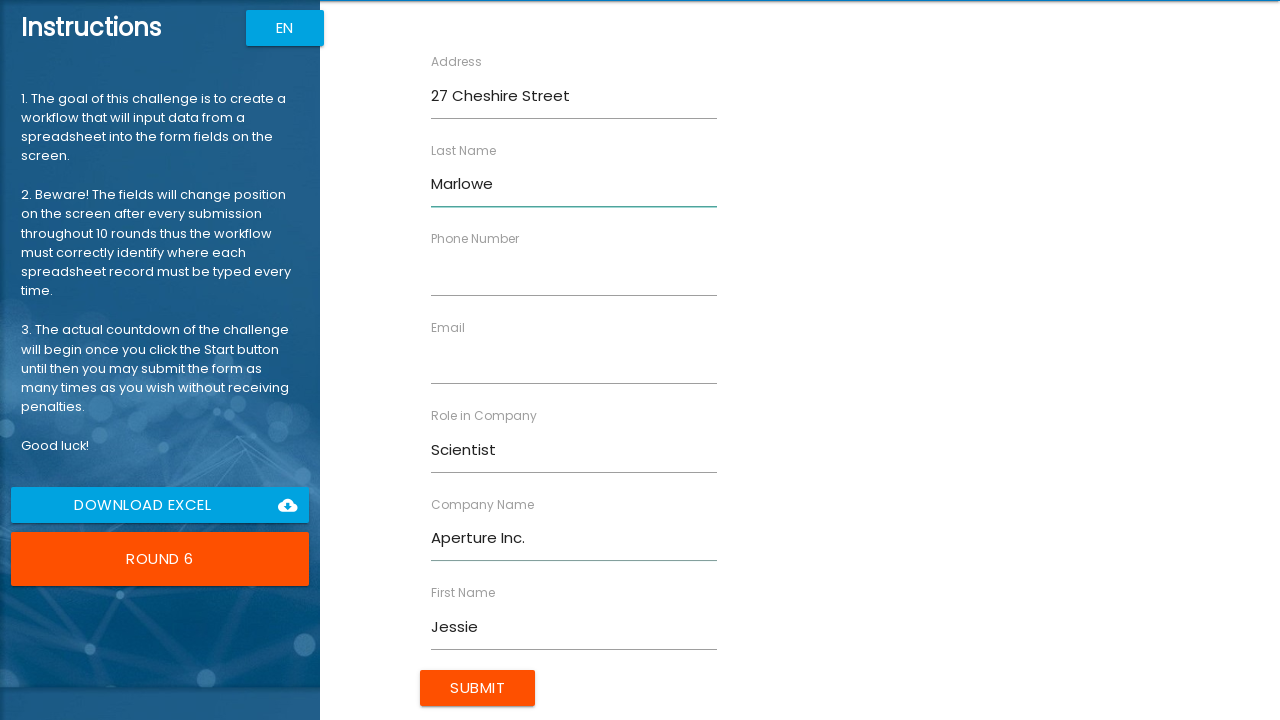

Filled Email field with 'jmarlowe@aperture.us' (entry 6/10) on input[ng-reflect-name='labelEmail']
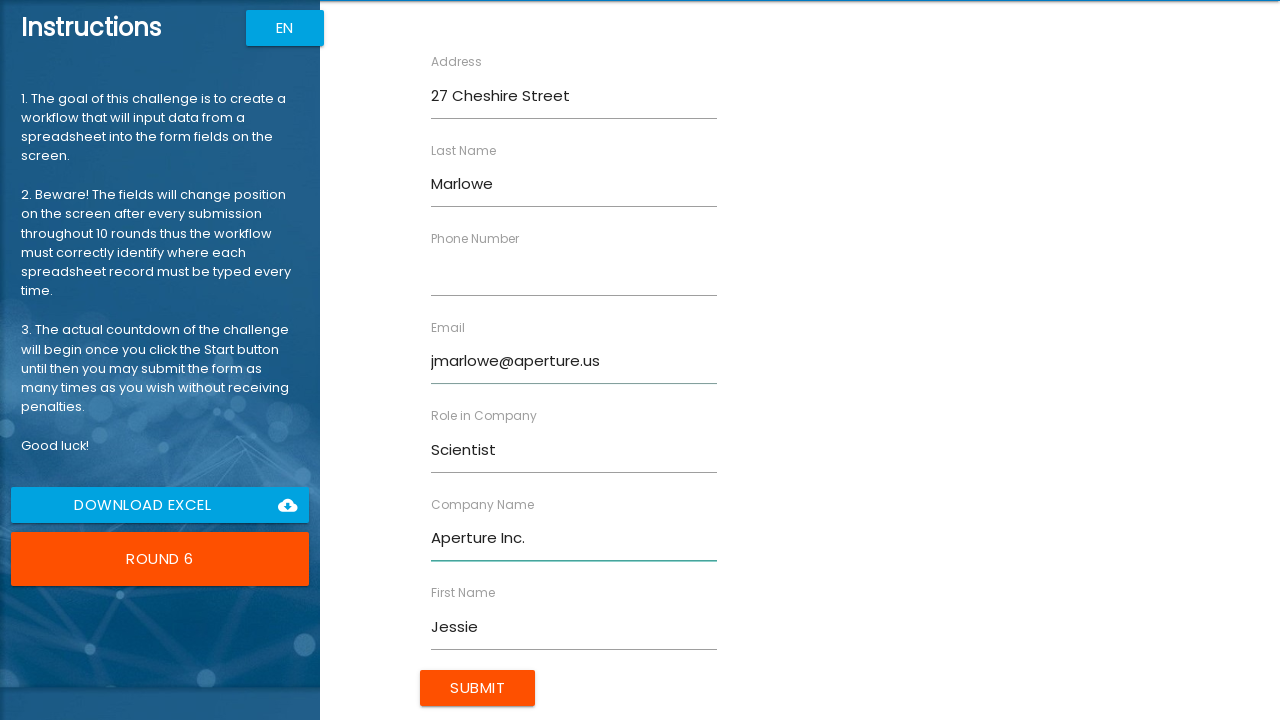

Filled Phone field with '40733154268' (entry 6/10) on input[ng-reflect-name='labelPhone']
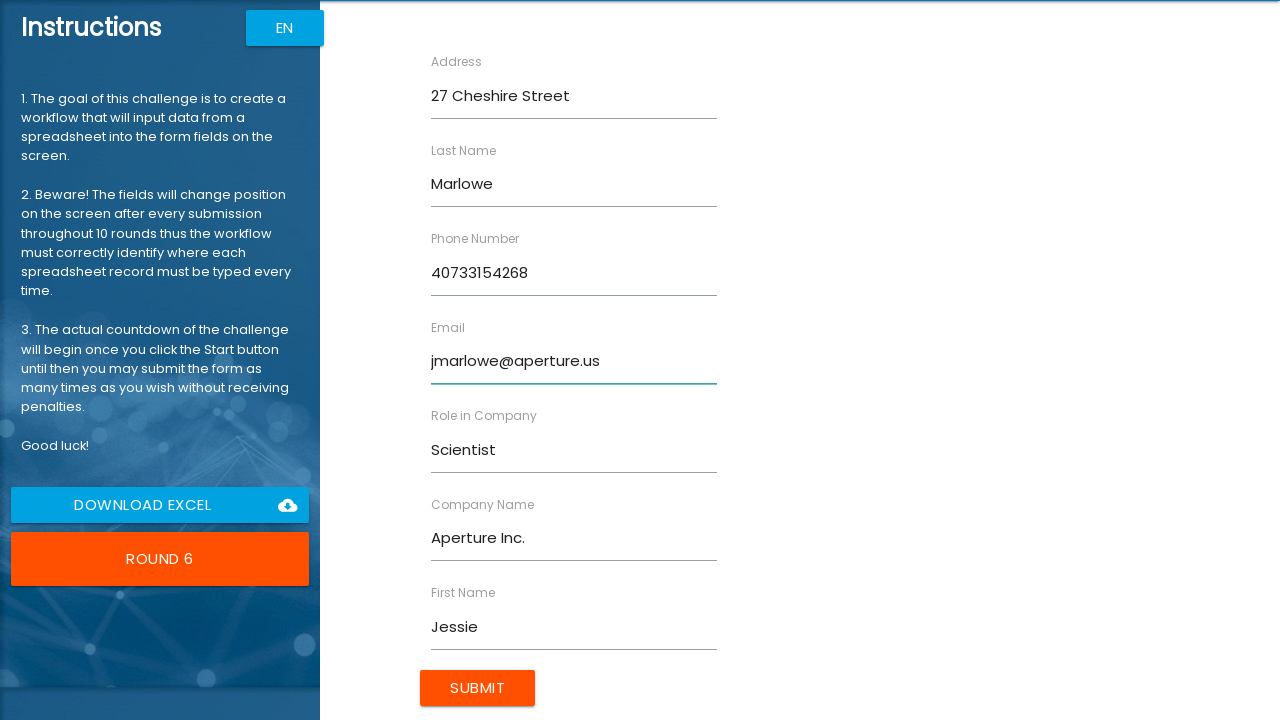

Submitted form entry 6/10 at (478, 688) on input[type='submit']
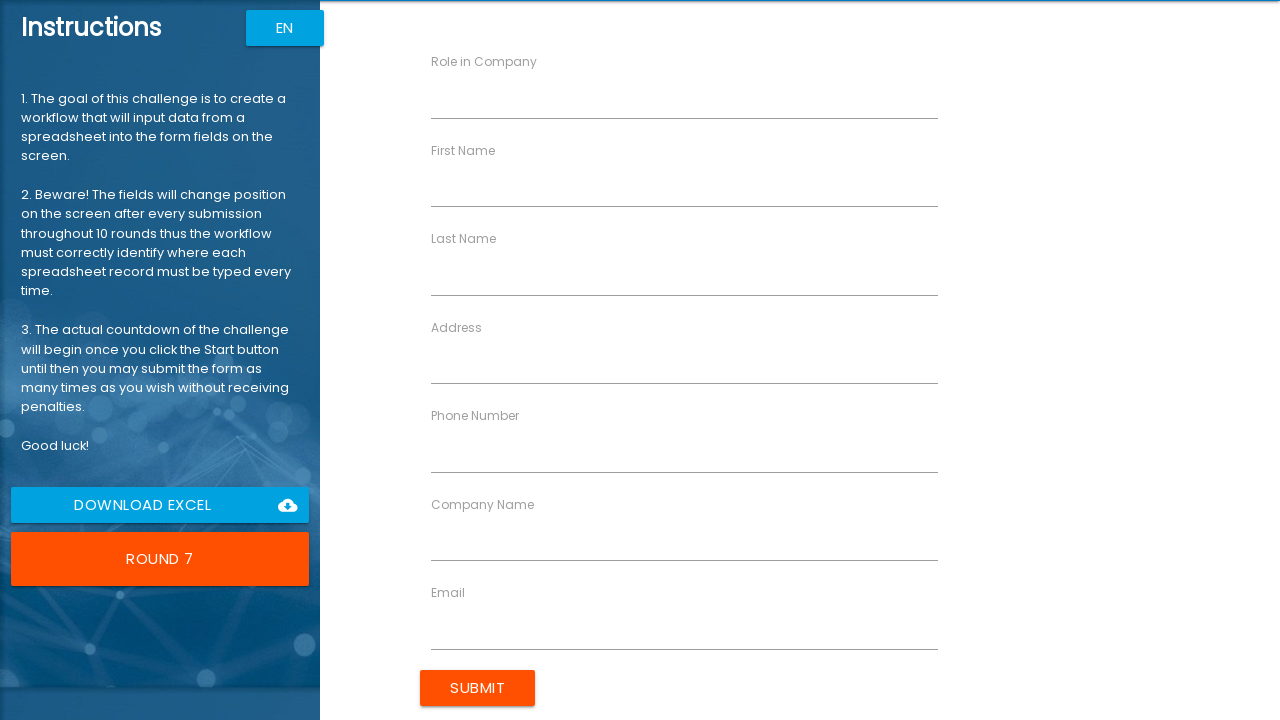

Filled Role field with 'Advisor' (entry 7/10) on input[ng-reflect-name='labelRole']
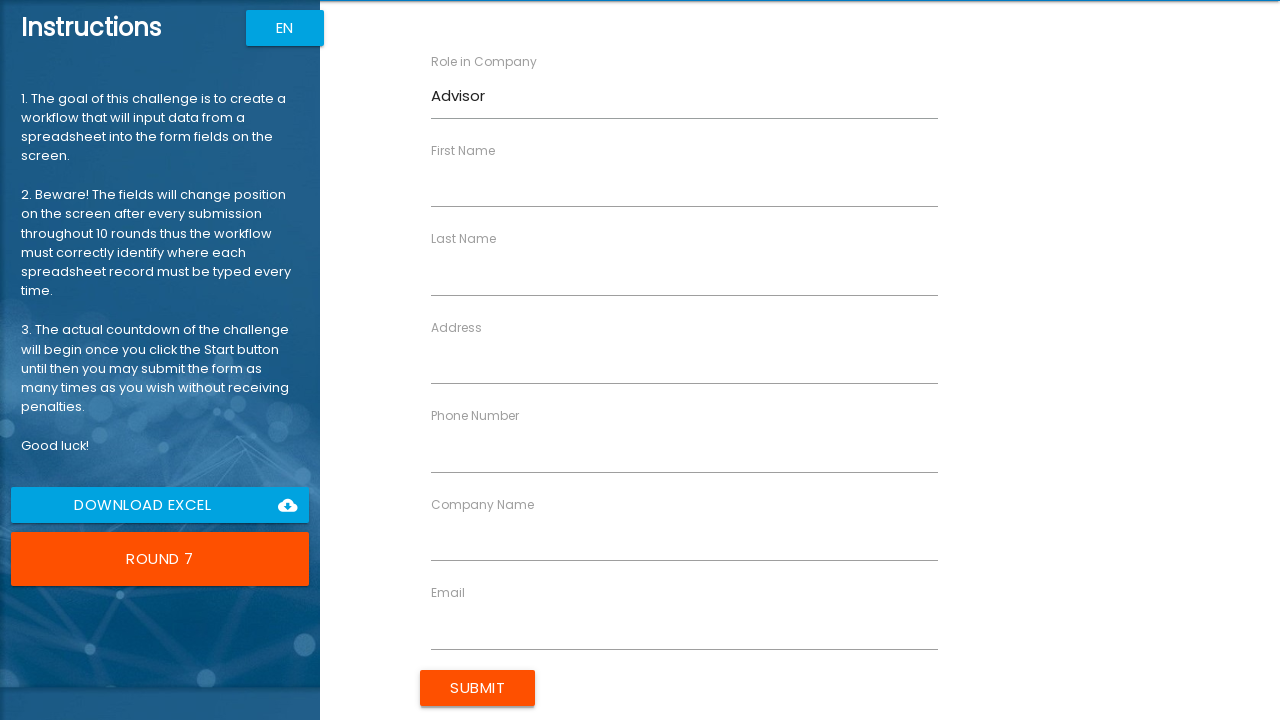

Filled Address field with '10 Dam Road' (entry 7/10) on input[ng-reflect-name='labelAddress']
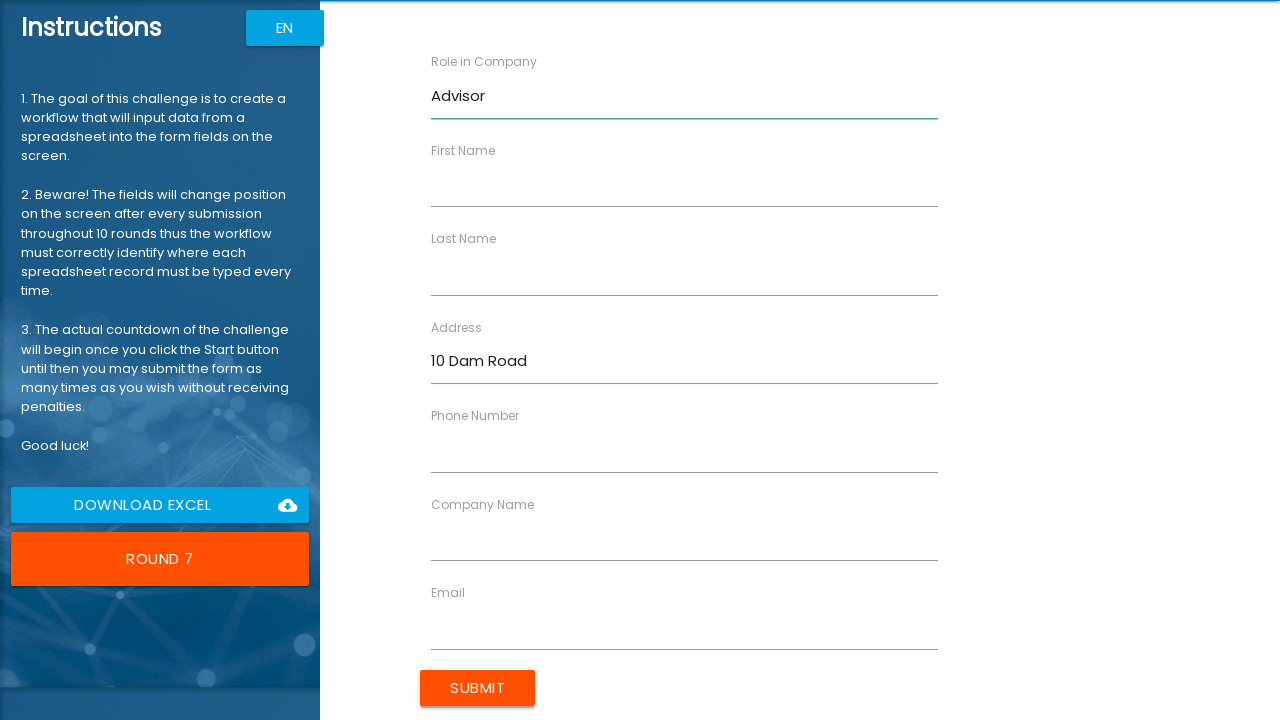

Filled First Name field with 'Stan' (entry 7/10) on input[ng-reflect-name='labelFirstName']
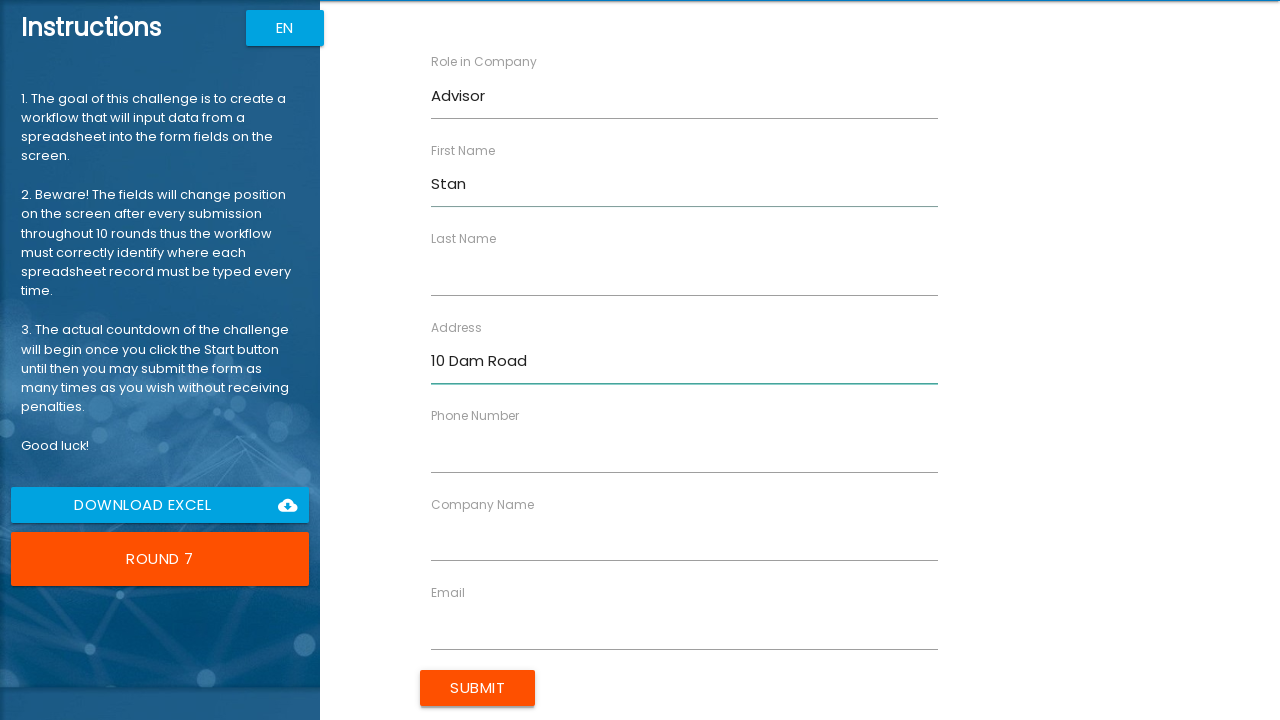

Filled Last Name field with 'Hamm' (entry 7/10) on input[ng-reflect-name='labelLastName']
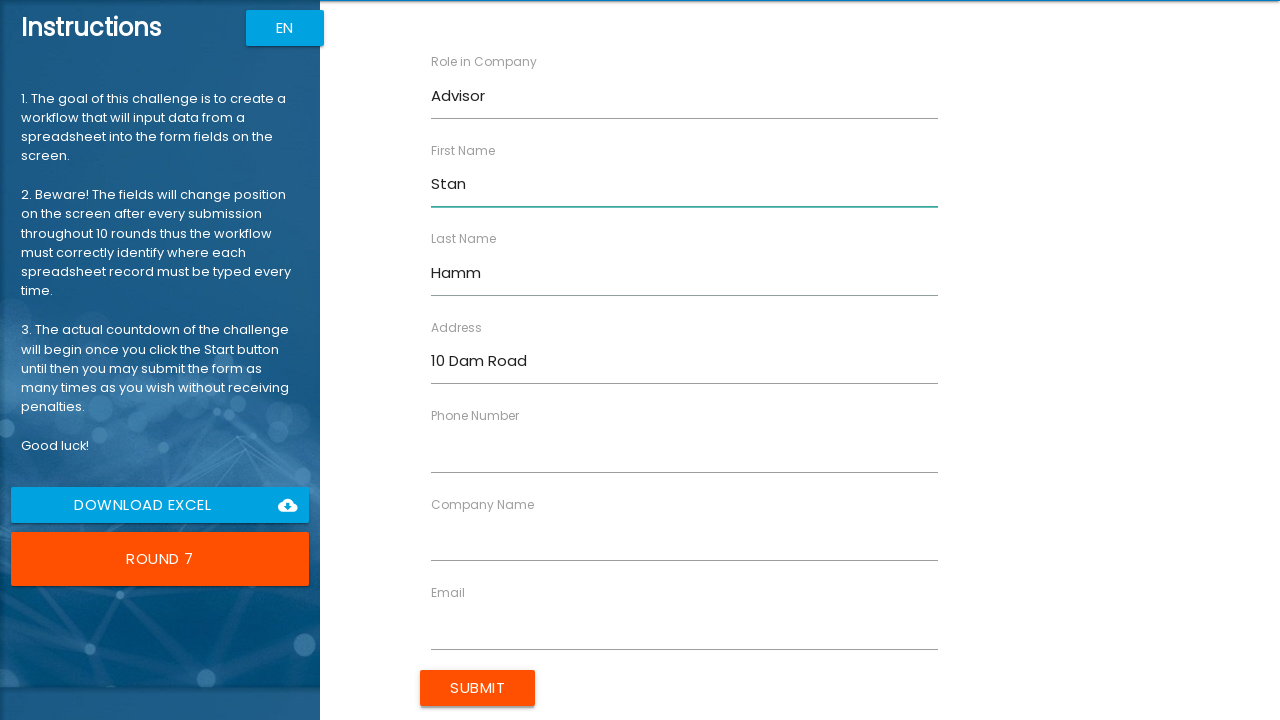

Filled Company Name field with 'Sugarwell' (entry 7/10) on input[ng-reflect-name='labelCompanyName']
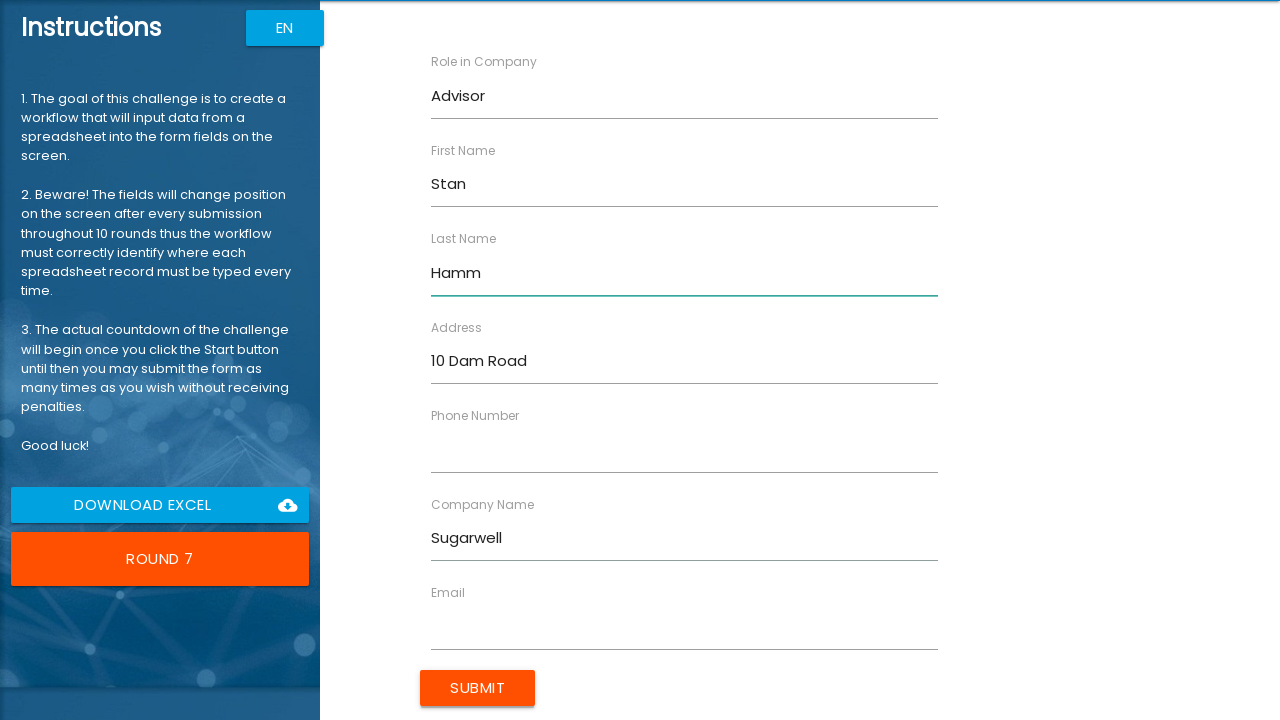

Filled Email field with 'shamm@sugarwell.org' (entry 7/10) on input[ng-reflect-name='labelEmail']
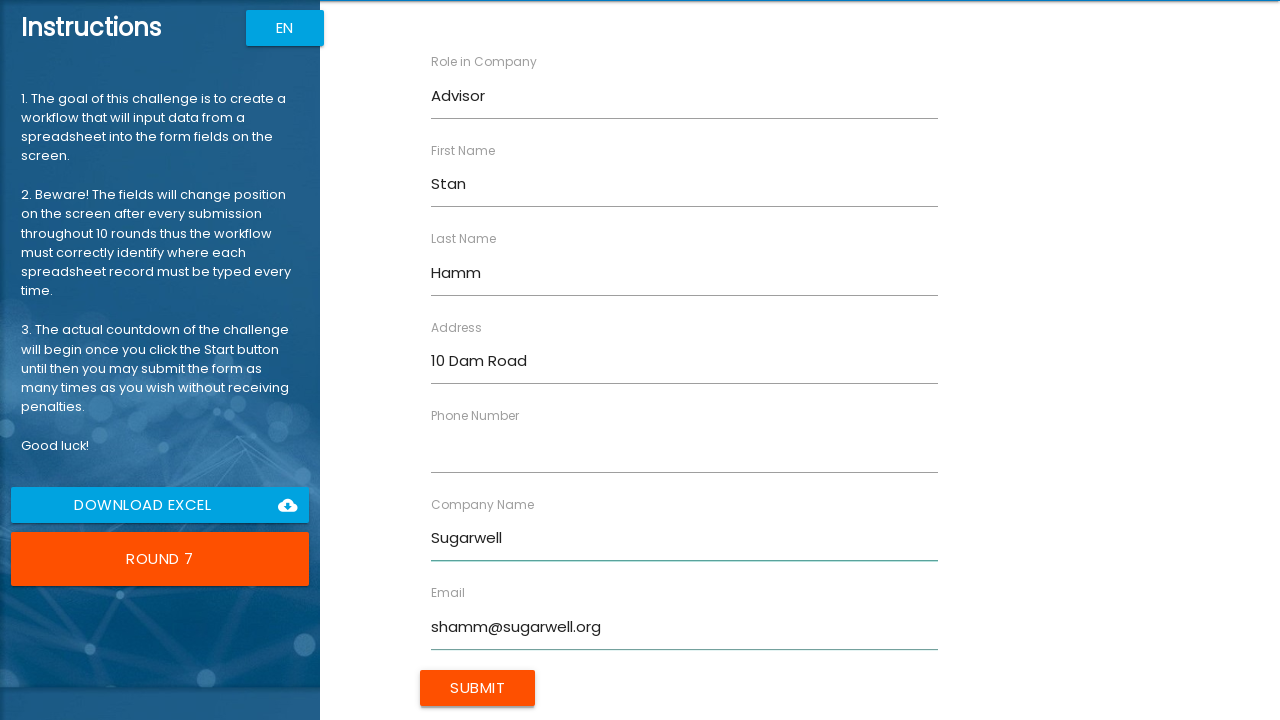

Filled Phone field with '40712462257' (entry 7/10) on input[ng-reflect-name='labelPhone']
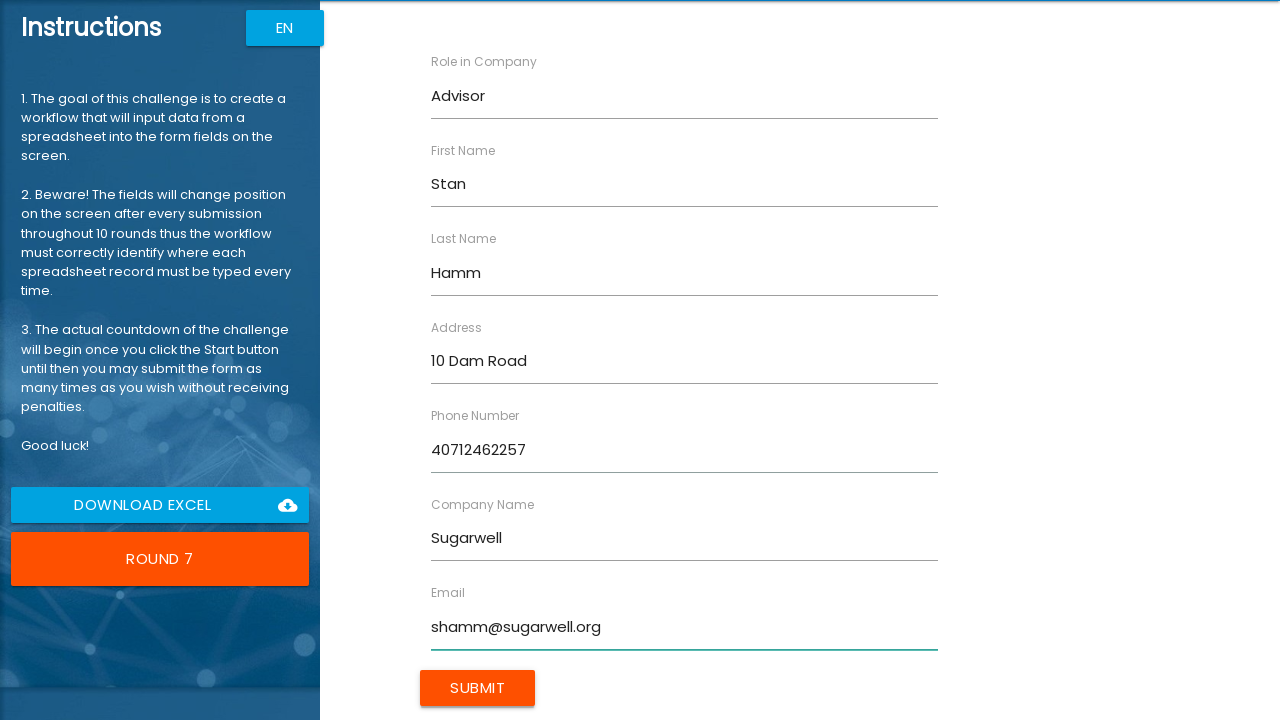

Submitted form entry 7/10 at (478, 688) on input[type='submit']
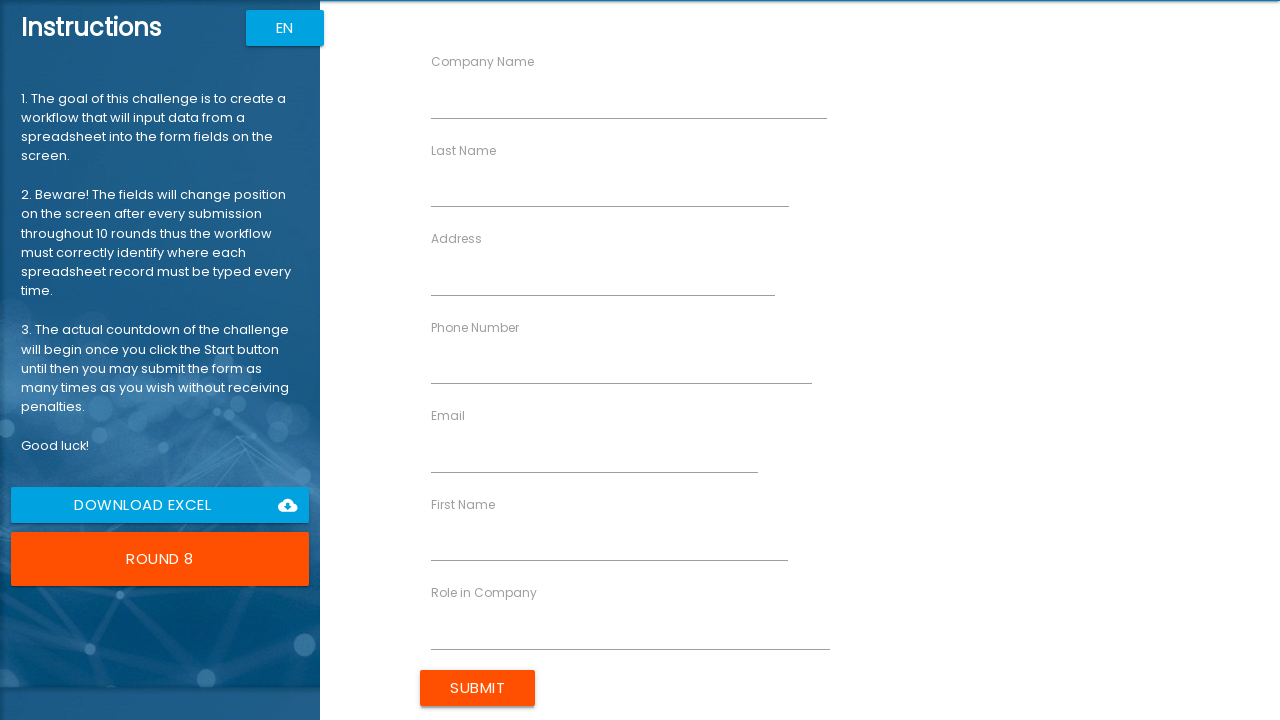

Filled Role field with 'Scientist' (entry 8/10) on input[ng-reflect-name='labelRole']
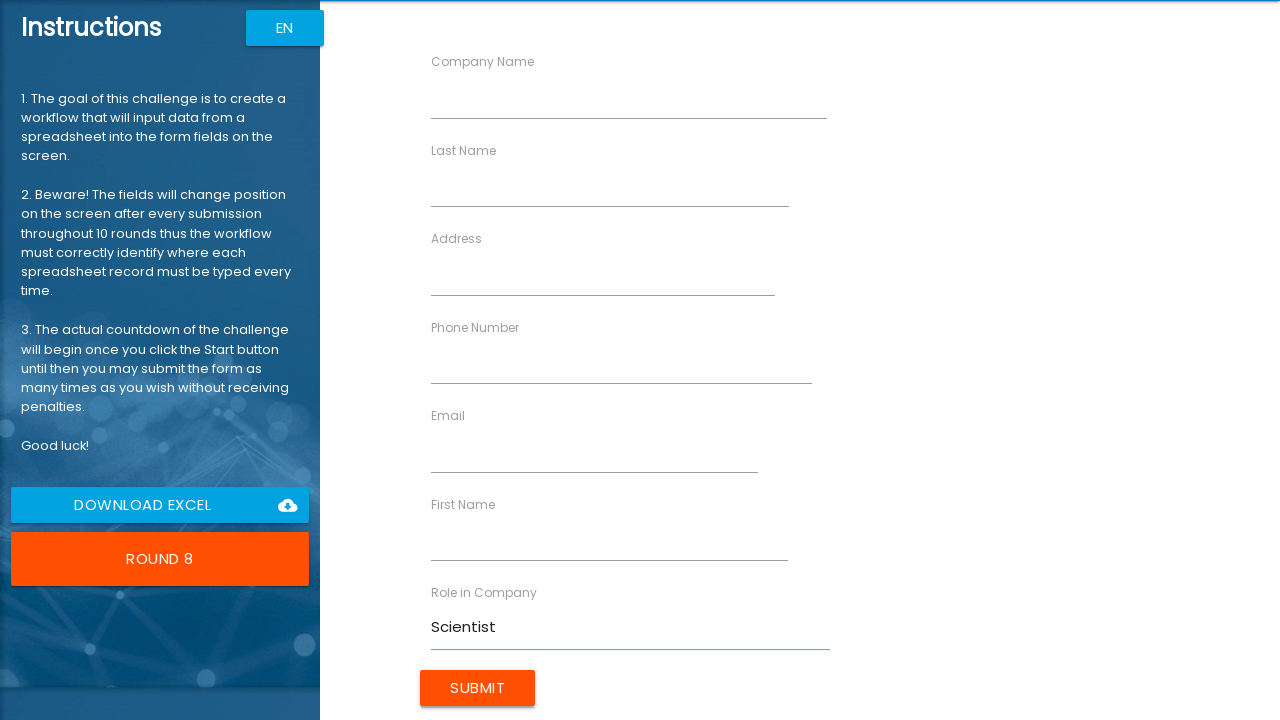

Filled Address field with '13 White Rabbit Street' (entry 8/10) on input[ng-reflect-name='labelAddress']
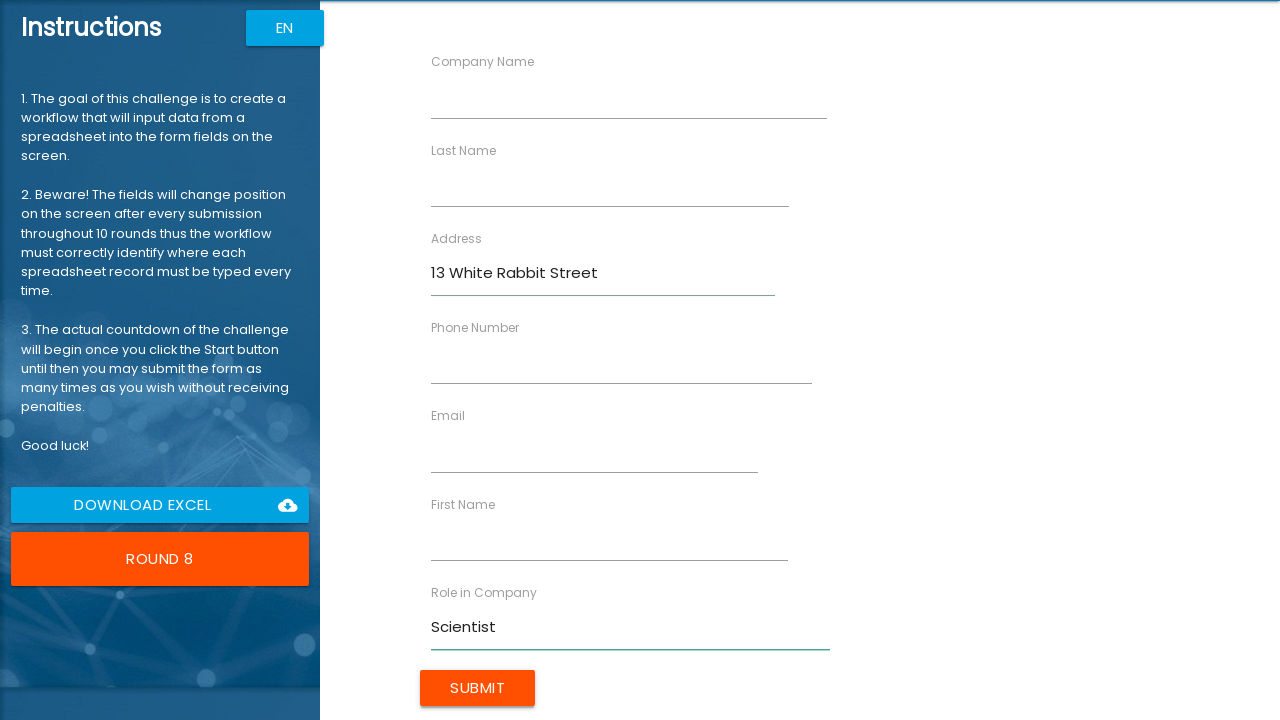

Filled First Name field with 'Michelle' (entry 8/10) on input[ng-reflect-name='labelFirstName']
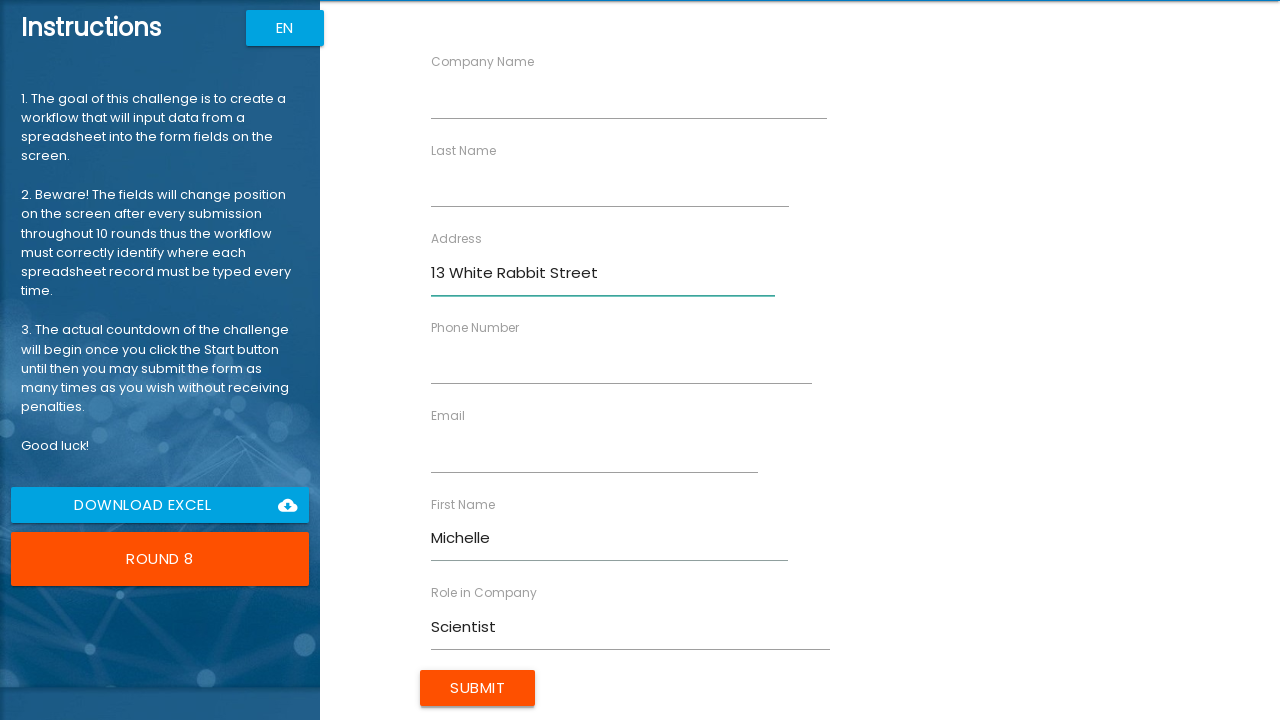

Filled Last Name field with 'Norton' (entry 8/10) on input[ng-reflect-name='labelLastName']
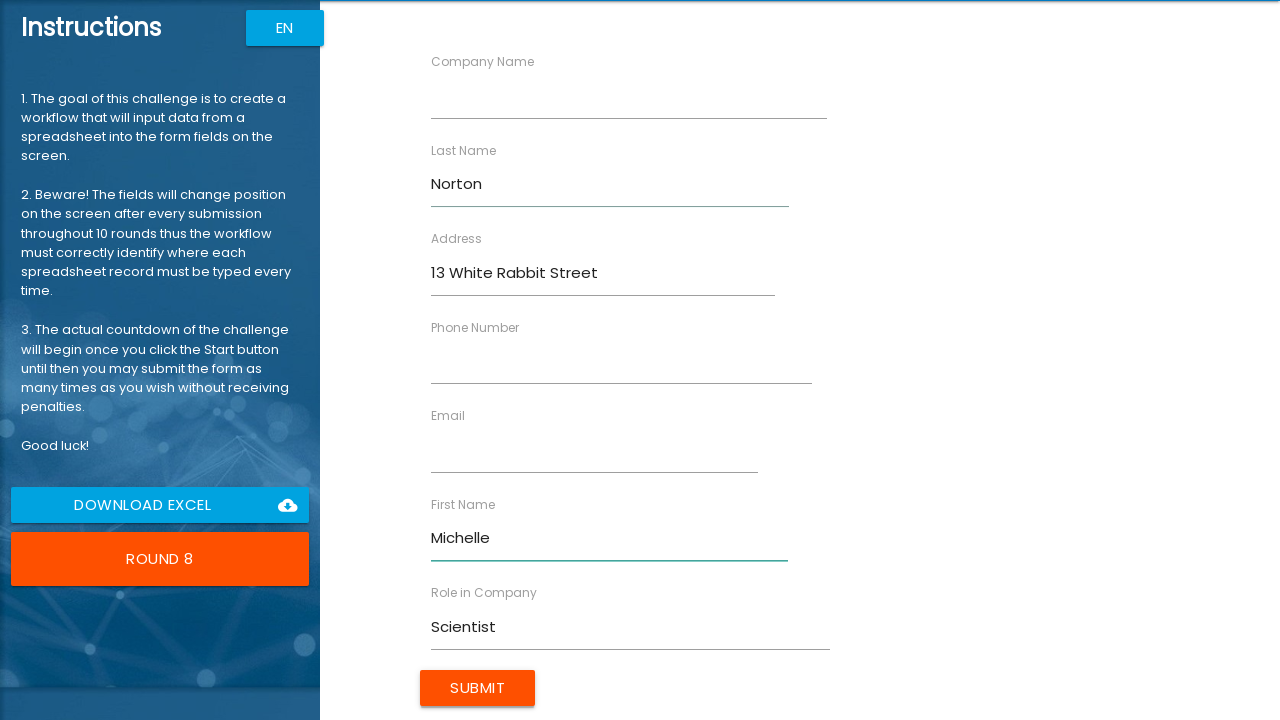

Filled Company Name field with 'Aperture Inc.' (entry 8/10) on input[ng-reflect-name='labelCompanyName']
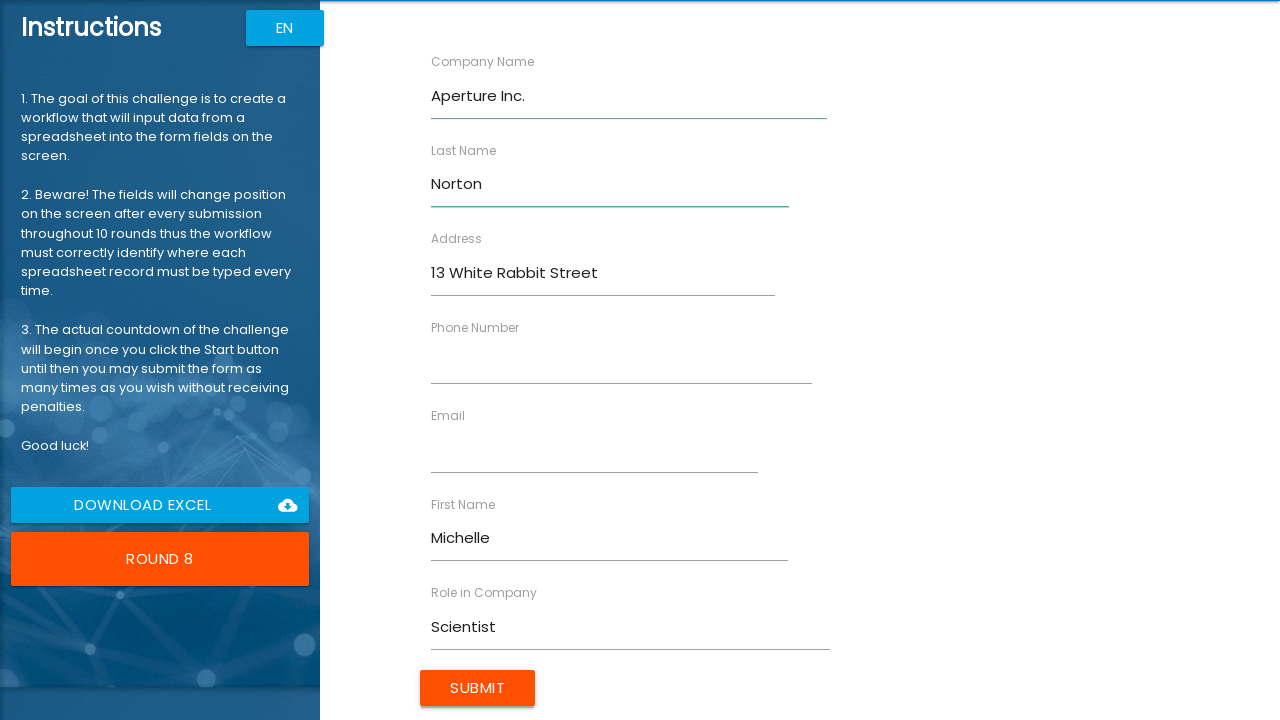

Filled Email field with 'mnorton@aperture.us' (entry 8/10) on input[ng-reflect-name='labelEmail']
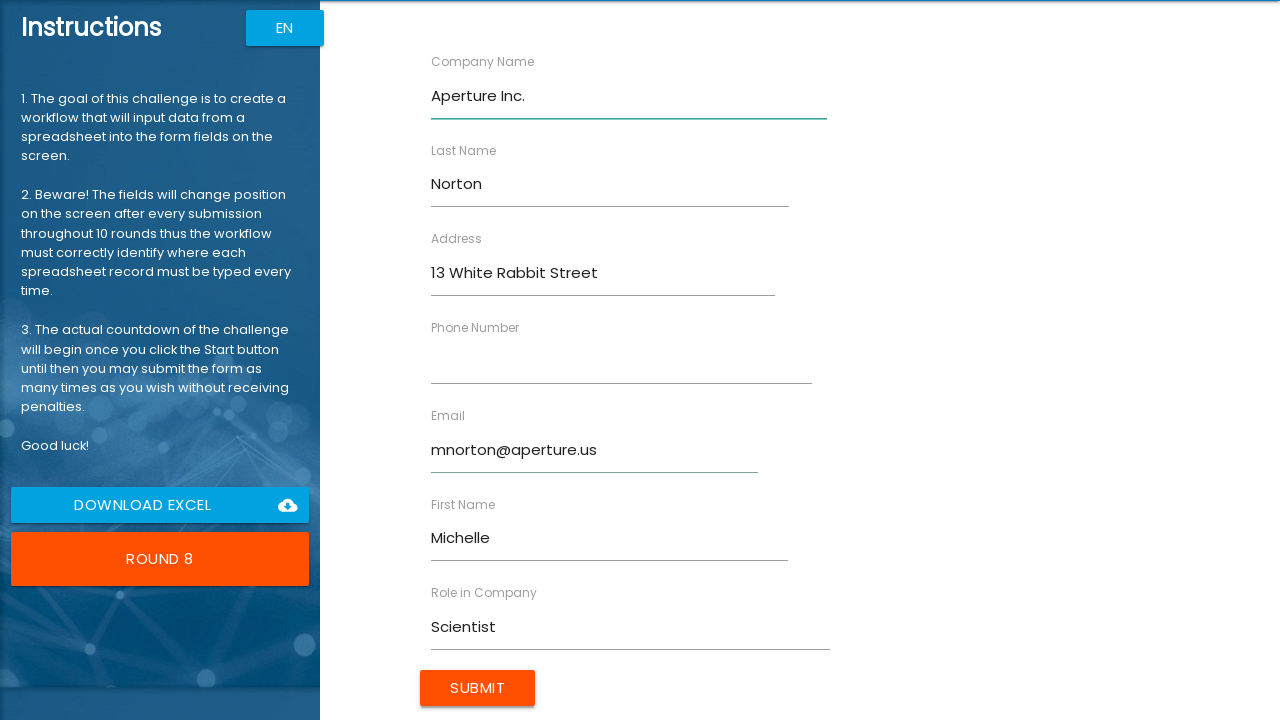

Filled Phone field with '40731254562' (entry 8/10) on input[ng-reflect-name='labelPhone']
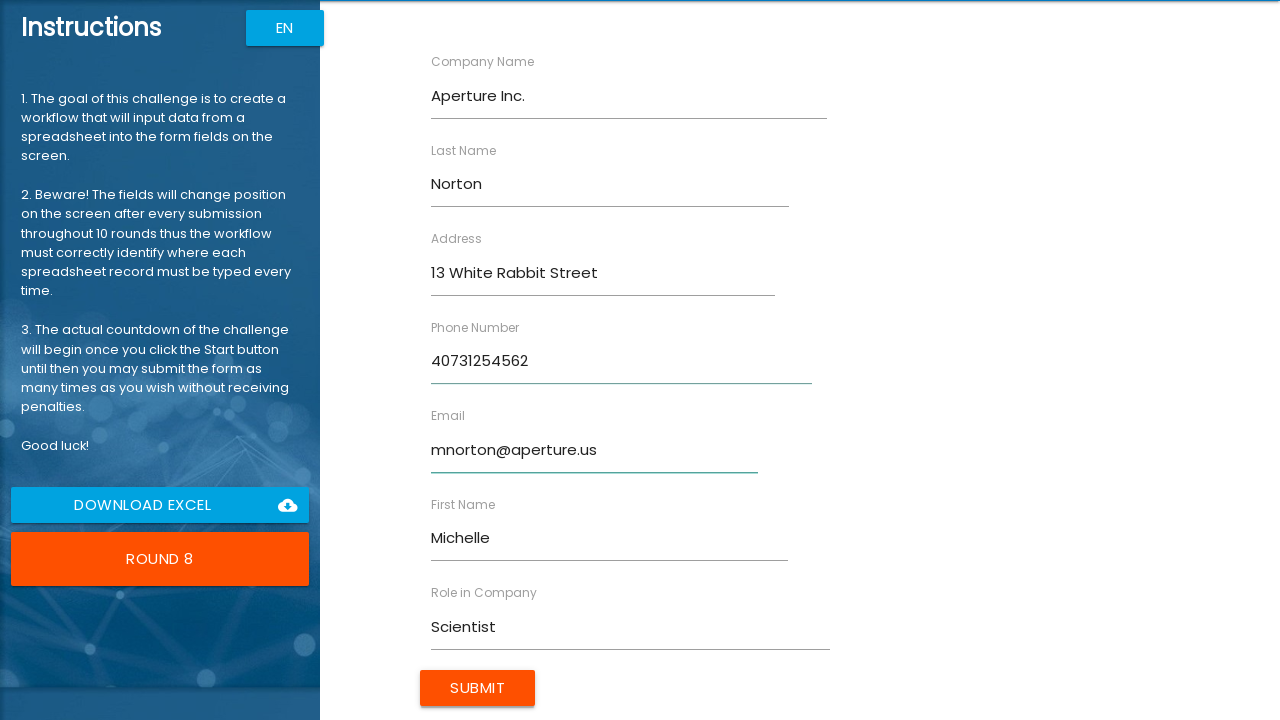

Submitted form entry 8/10 at (478, 688) on input[type='submit']
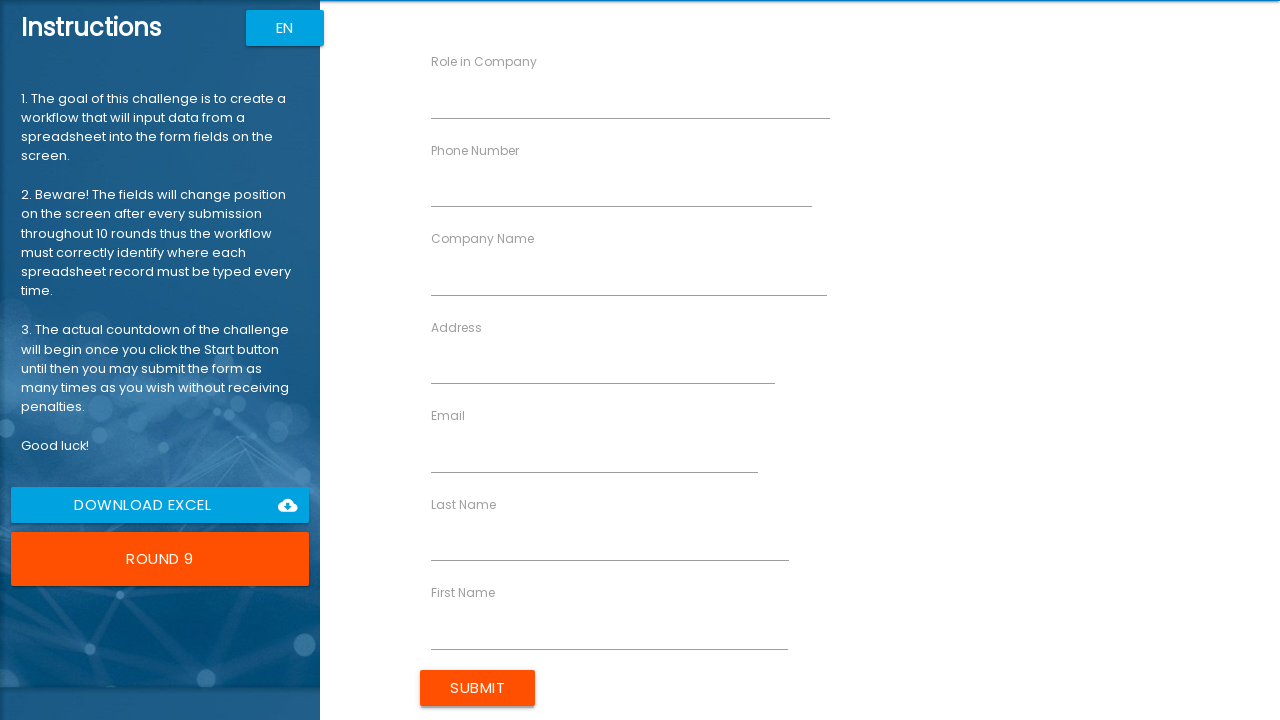

Filled Role field with 'HR Manager' (entry 9/10) on input[ng-reflect-name='labelRole']
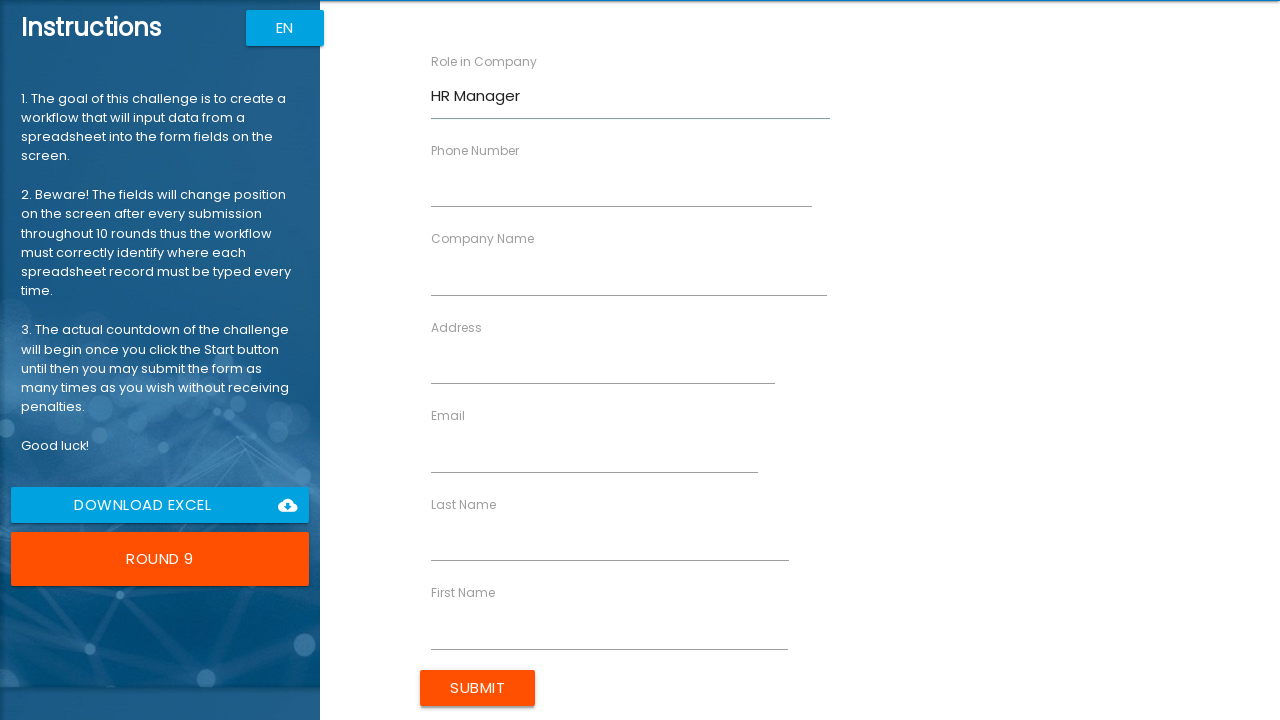

Filled Address field with '19 Pineapple Boulevard' (entry 9/10) on input[ng-reflect-name='labelAddress']
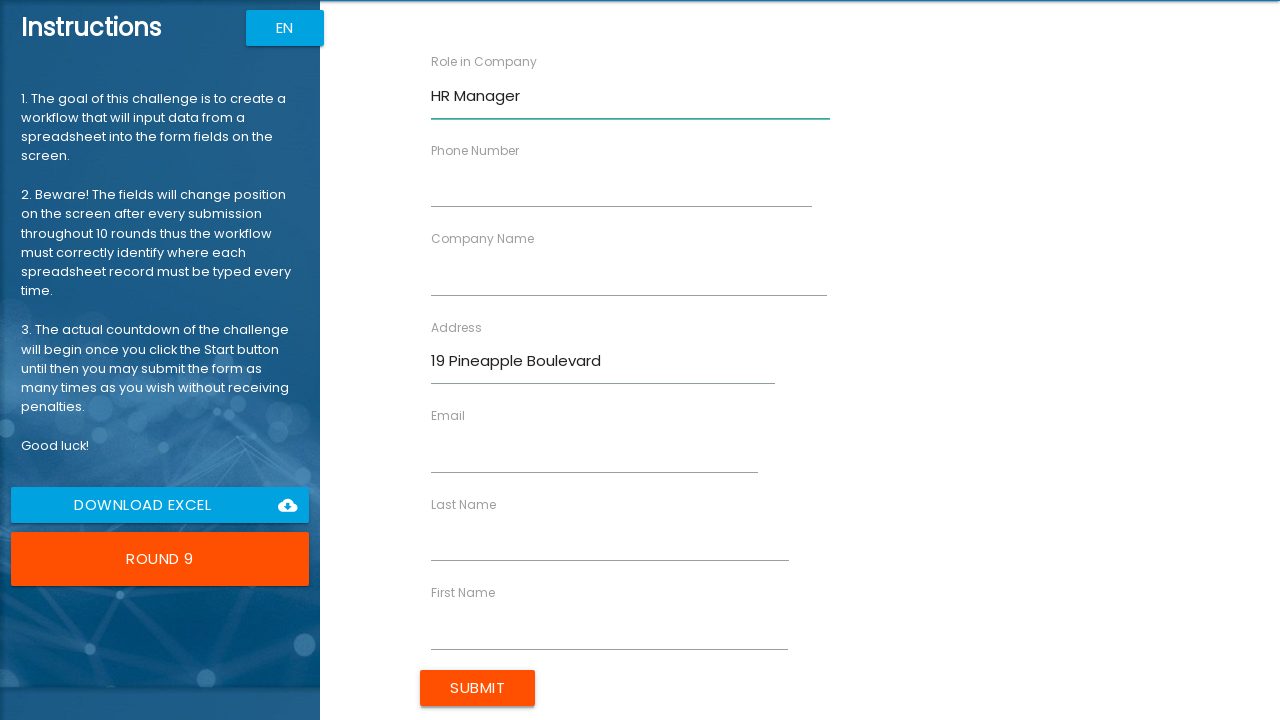

Filled First Name field with 'Stacy' (entry 9/10) on input[ng-reflect-name='labelFirstName']
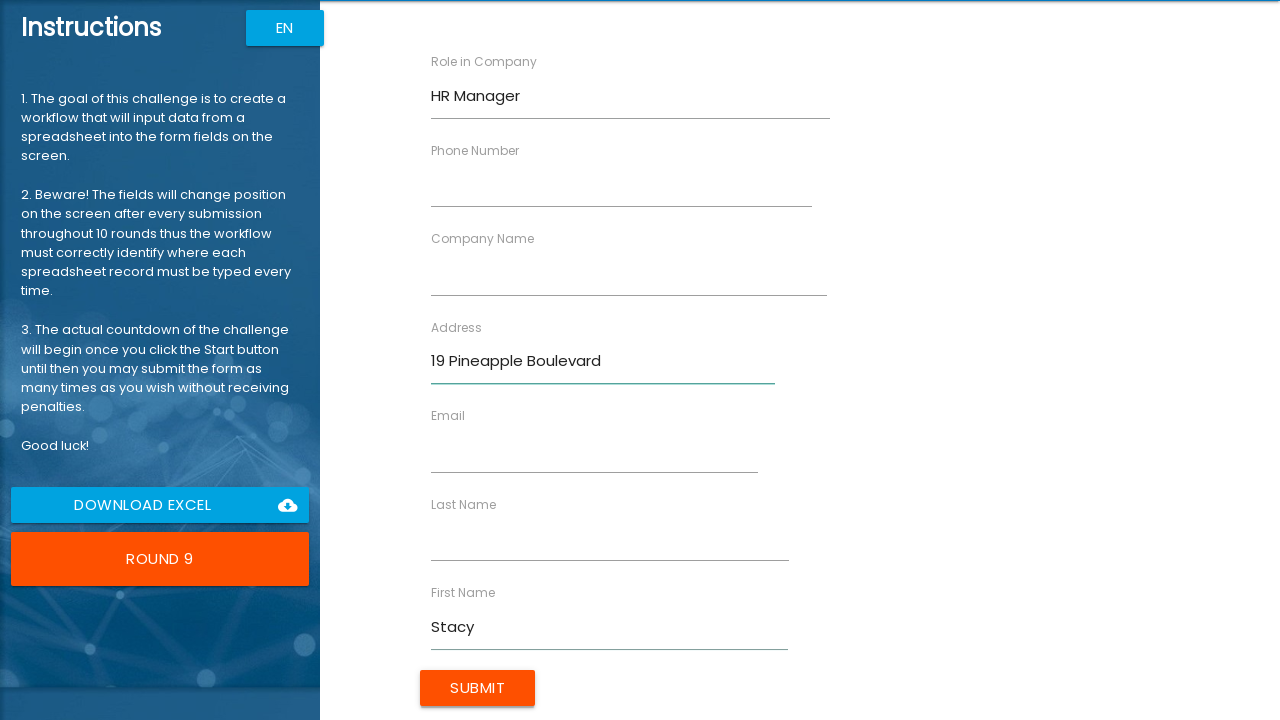

Filled Last Name field with 'Shelby' (entry 9/10) on input[ng-reflect-name='labelLastName']
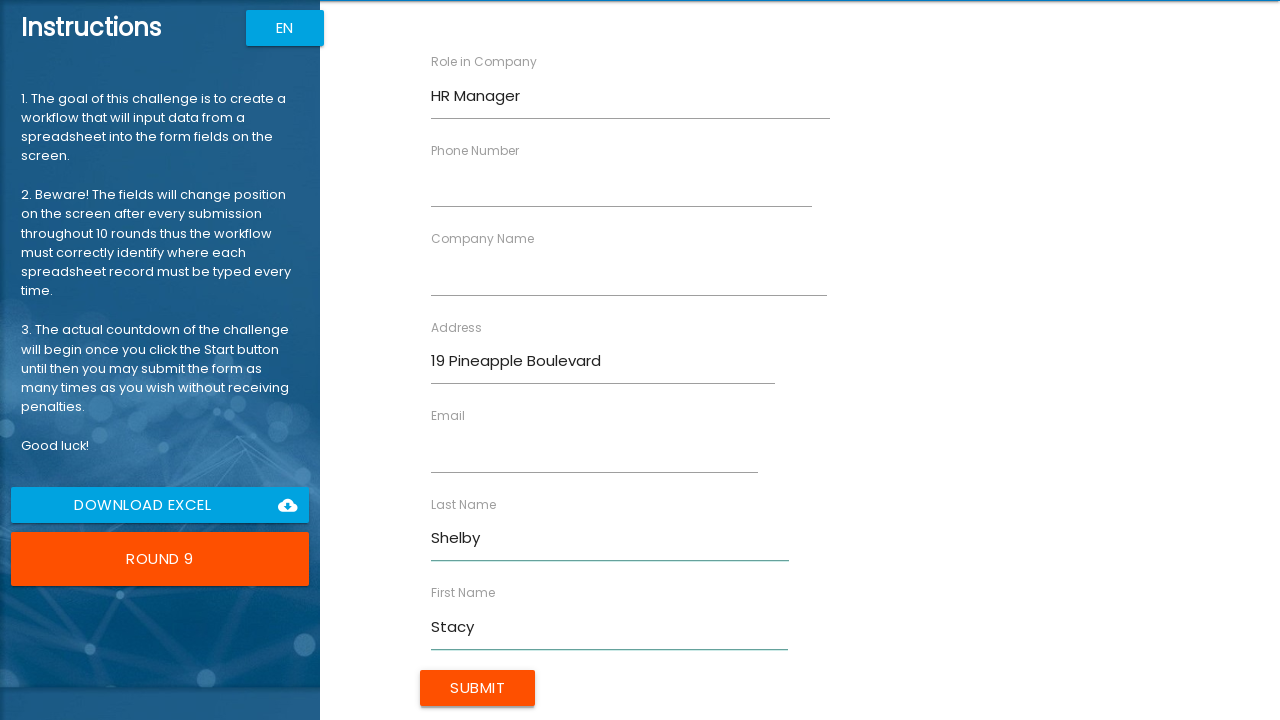

Filled Company Name field with 'TechDev' (entry 9/10) on input[ng-reflect-name='labelCompanyName']
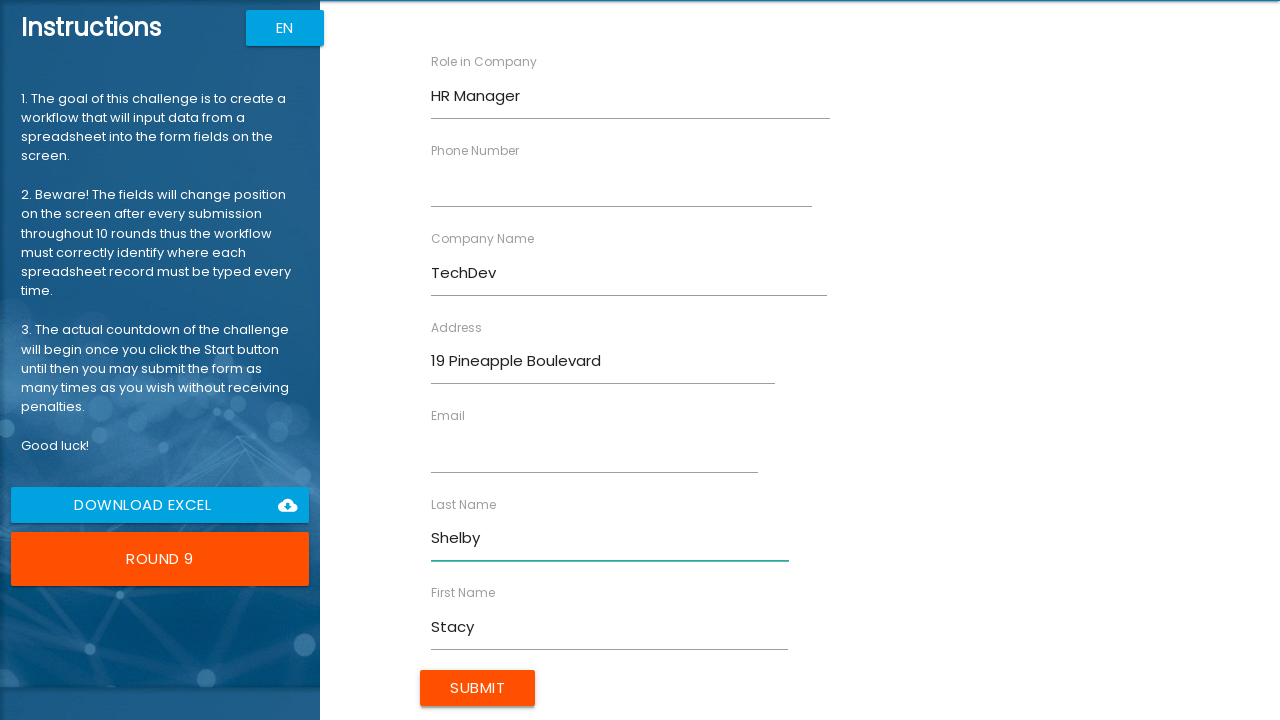

Filled Email field with 'sshelby@techdev.com' (entry 9/10) on input[ng-reflect-name='labelEmail']
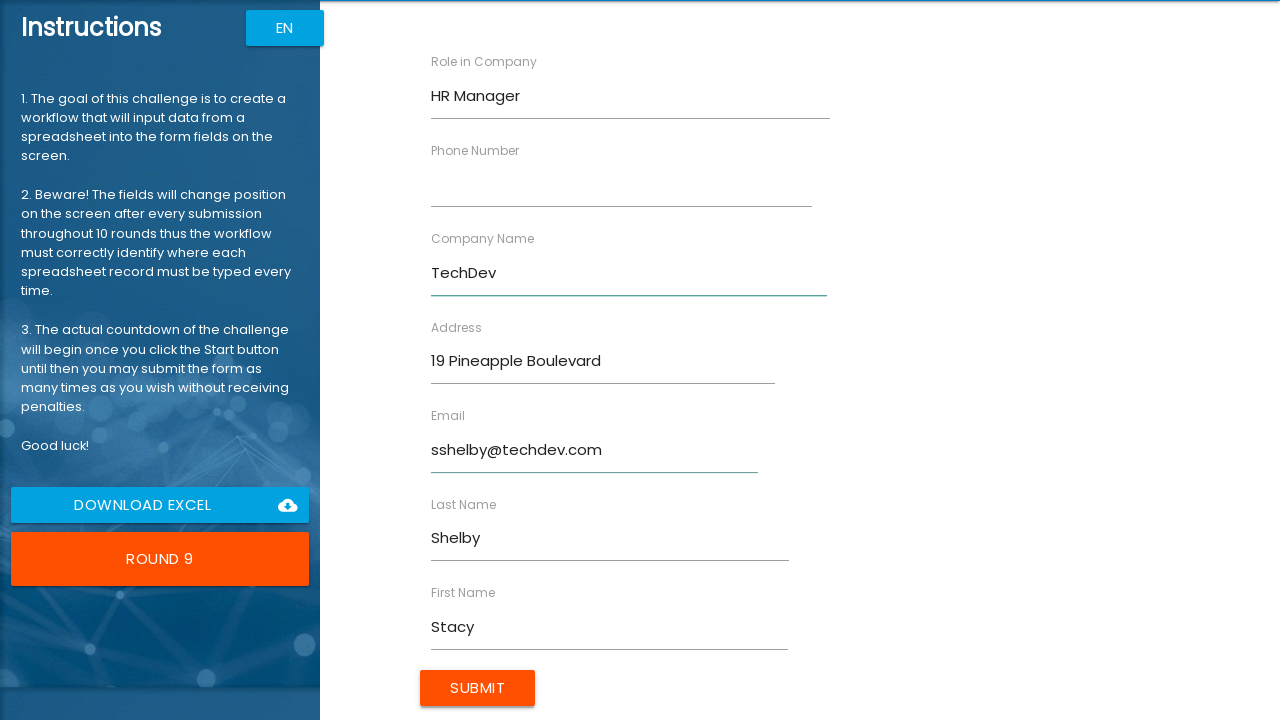

Filled Phone field with '40741785214' (entry 9/10) on input[ng-reflect-name='labelPhone']
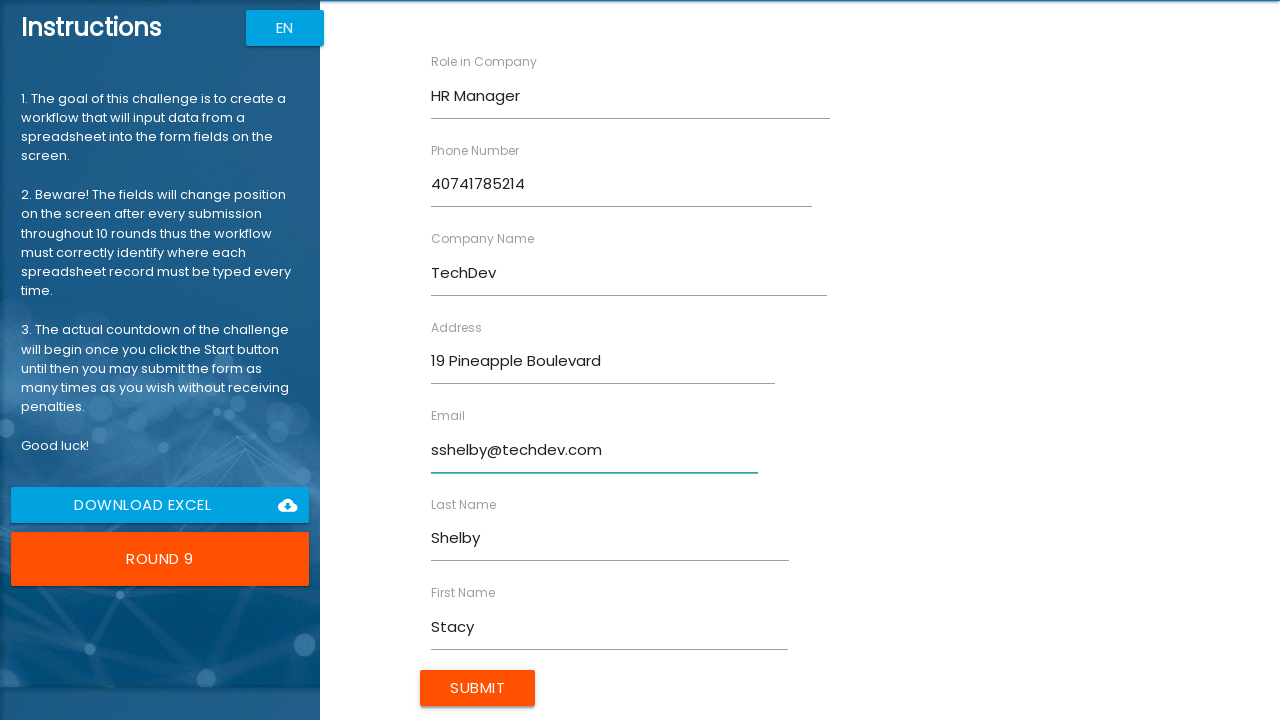

Submitted form entry 9/10 at (478, 688) on input[type='submit']
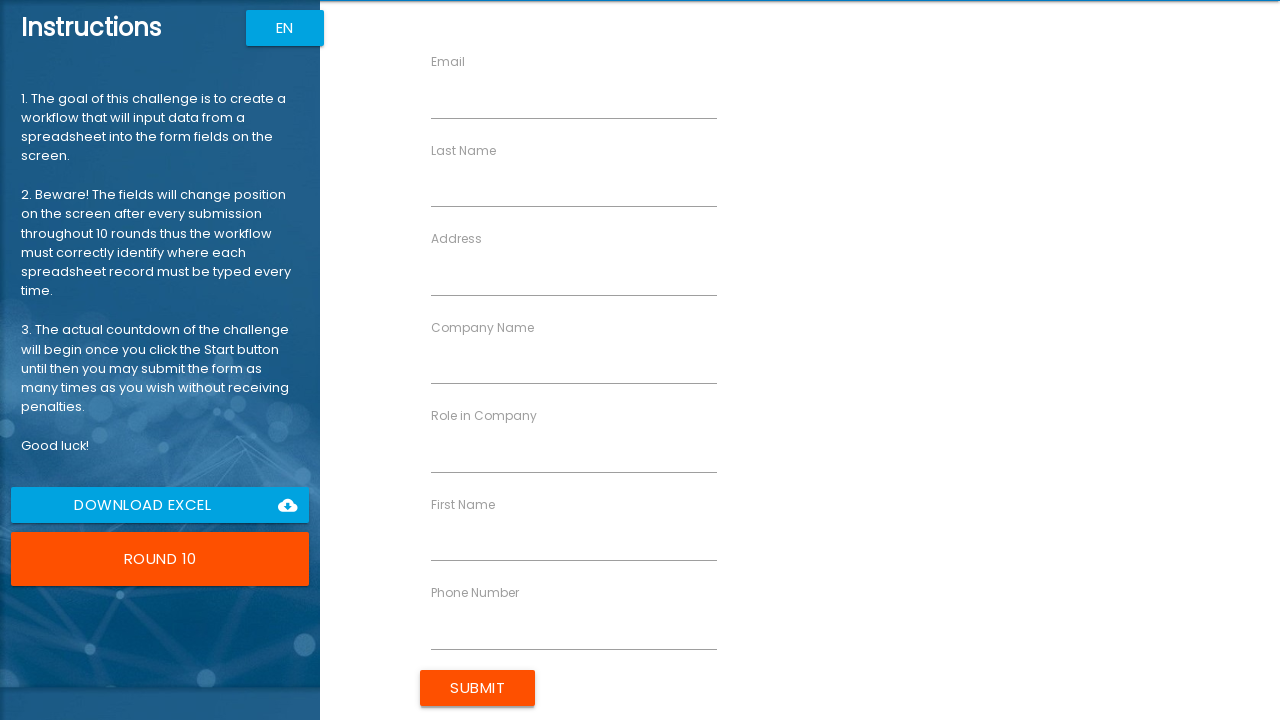

Filled Role field with 'Programmer' (entry 10/10) on input[ng-reflect-name='labelRole']
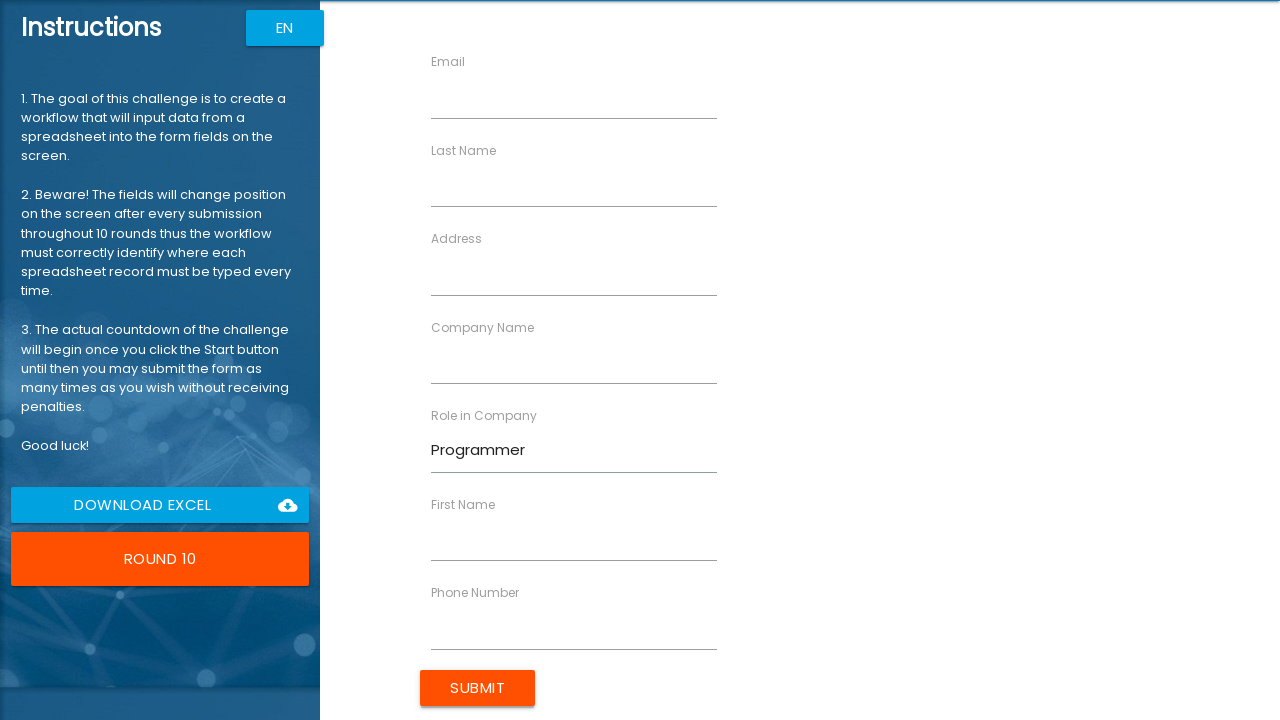

Filled Address field with '87 Orange Street' (entry 10/10) on input[ng-reflect-name='labelAddress']
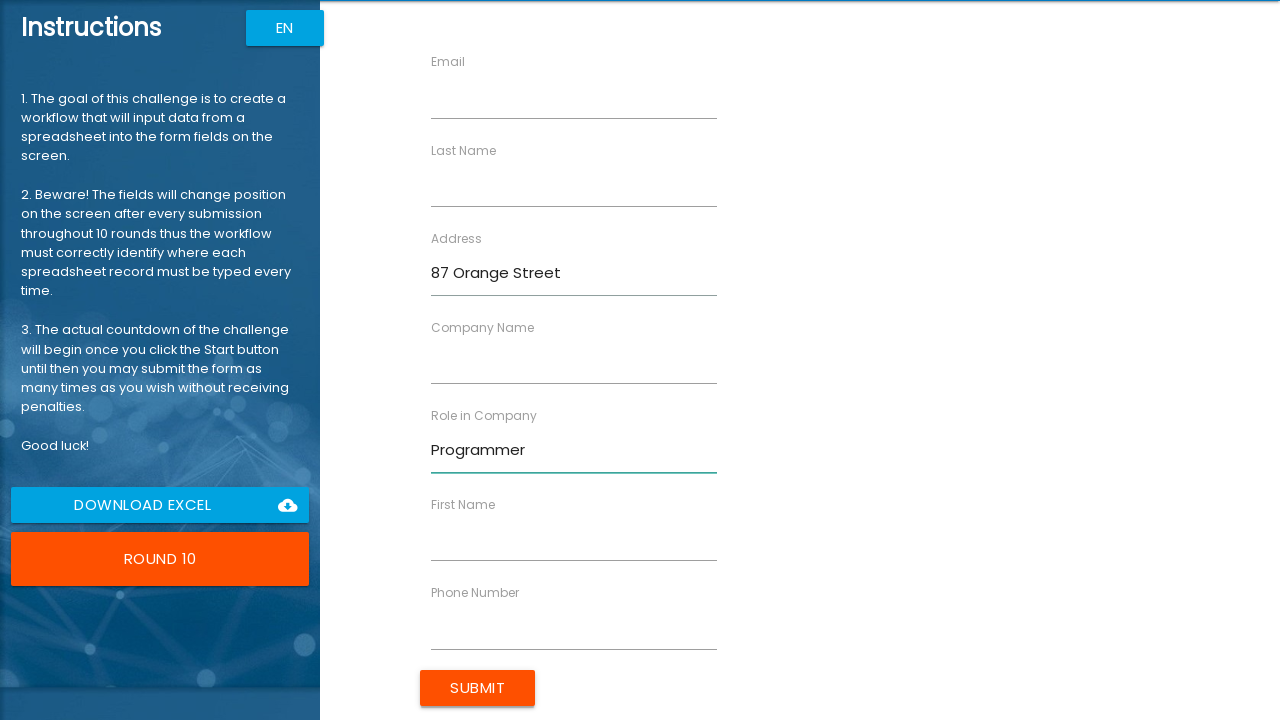

Filled First Name field with 'Lara' (entry 10/10) on input[ng-reflect-name='labelFirstName']
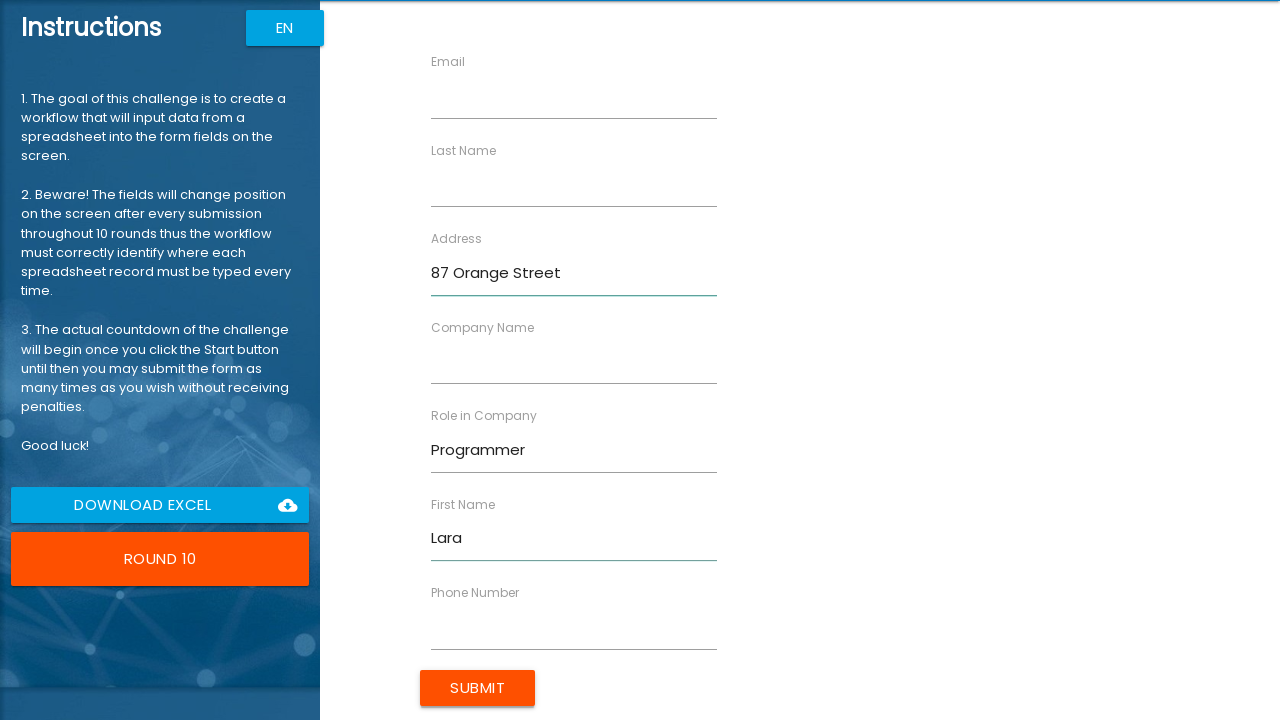

Filled Last Name field with 'Palmer' (entry 10/10) on input[ng-reflect-name='labelLastName']
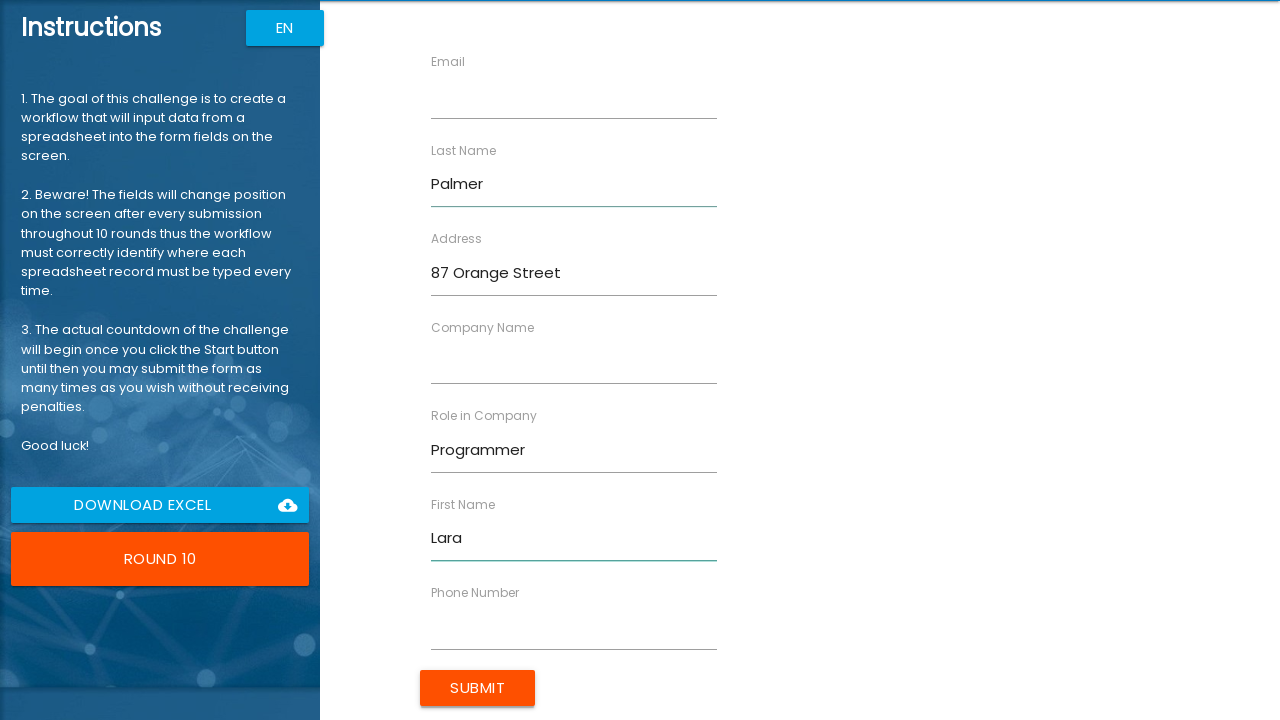

Filled Company Name field with 'Timepath Inc.' (entry 10/10) on input[ng-reflect-name='labelCompanyName']
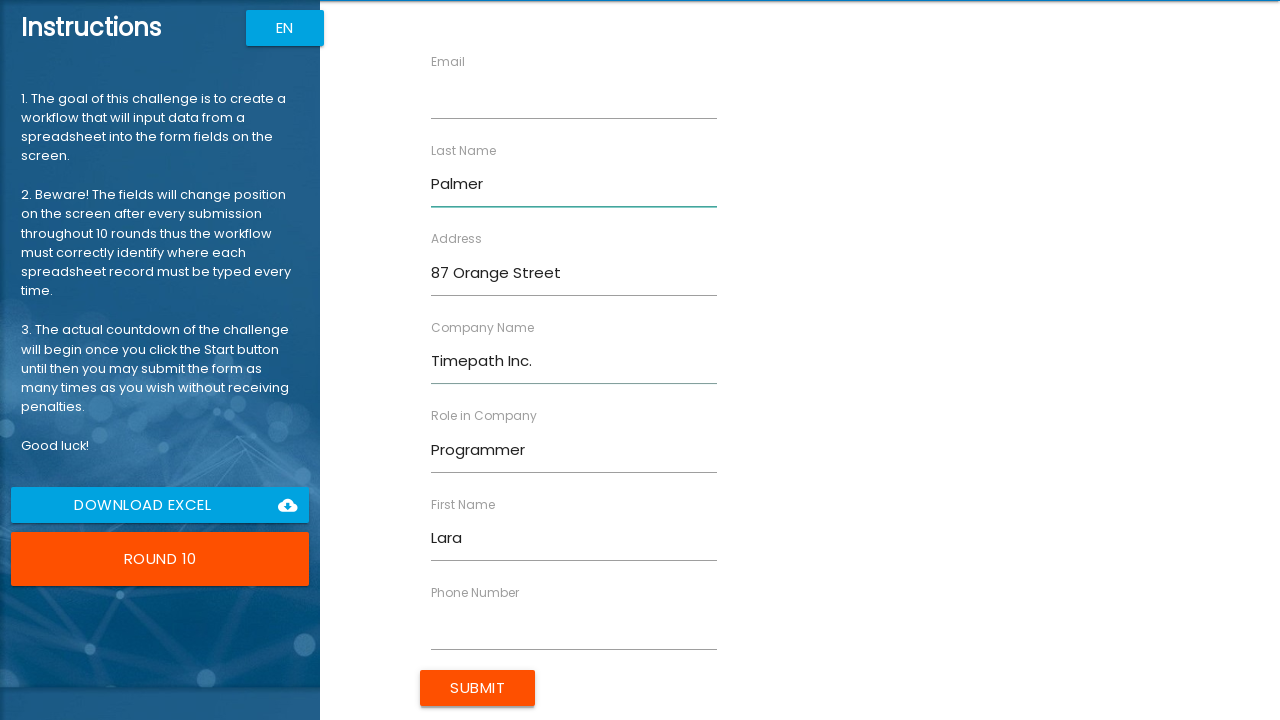

Filled Email field with 'lpalmer@timepath.co.uk' (entry 10/10) on input[ng-reflect-name='labelEmail']
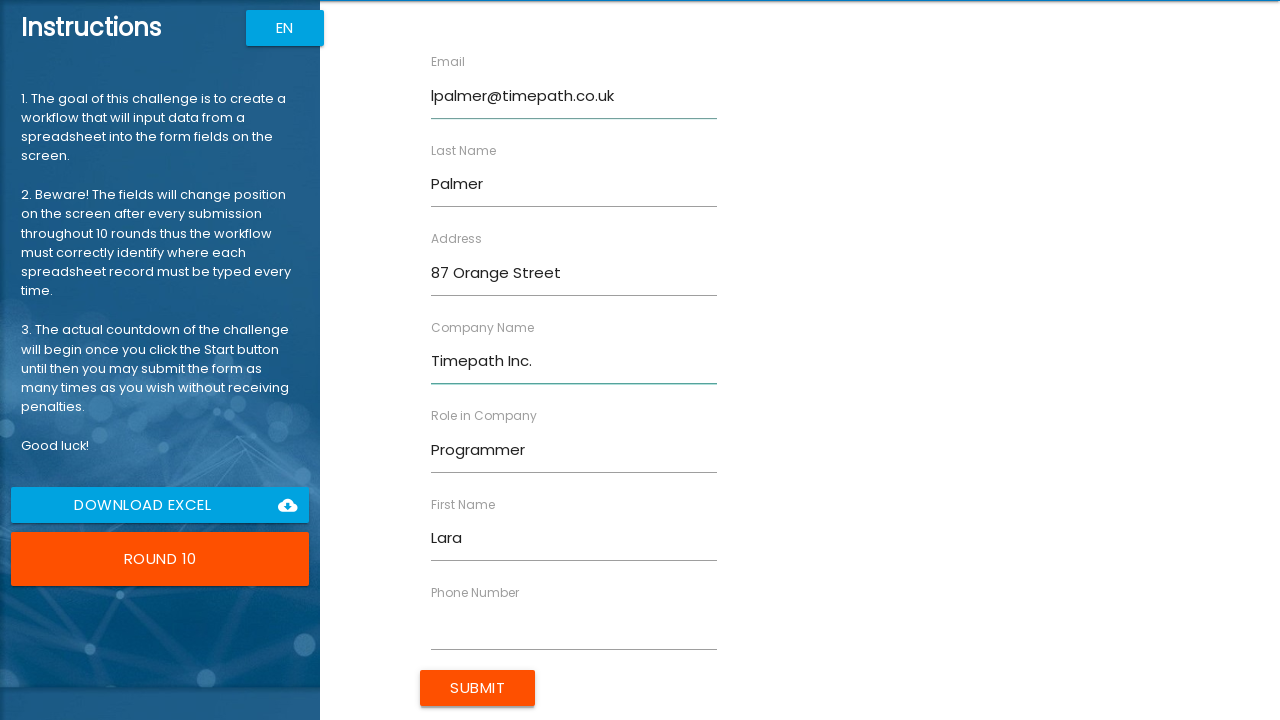

Filled Phone field with '40731653845' (entry 10/10) on input[ng-reflect-name='labelPhone']
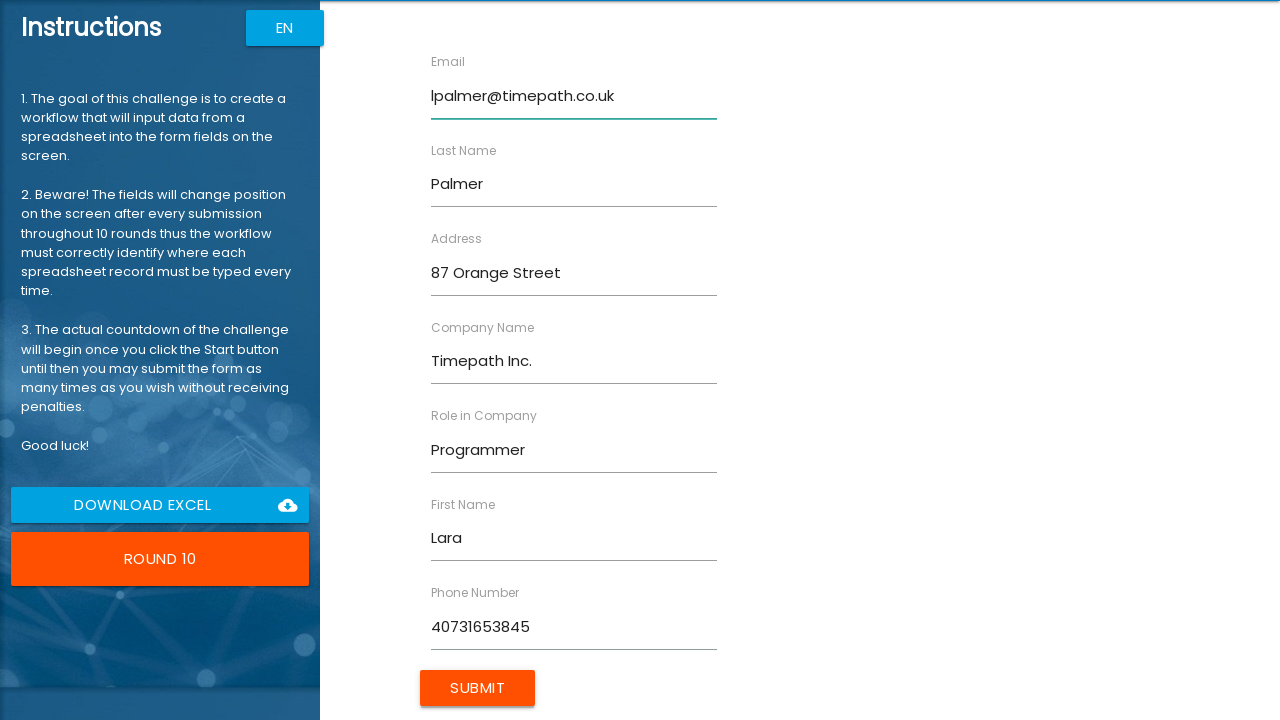

Submitted form entry 10/10 at (478, 688) on input[type='submit']
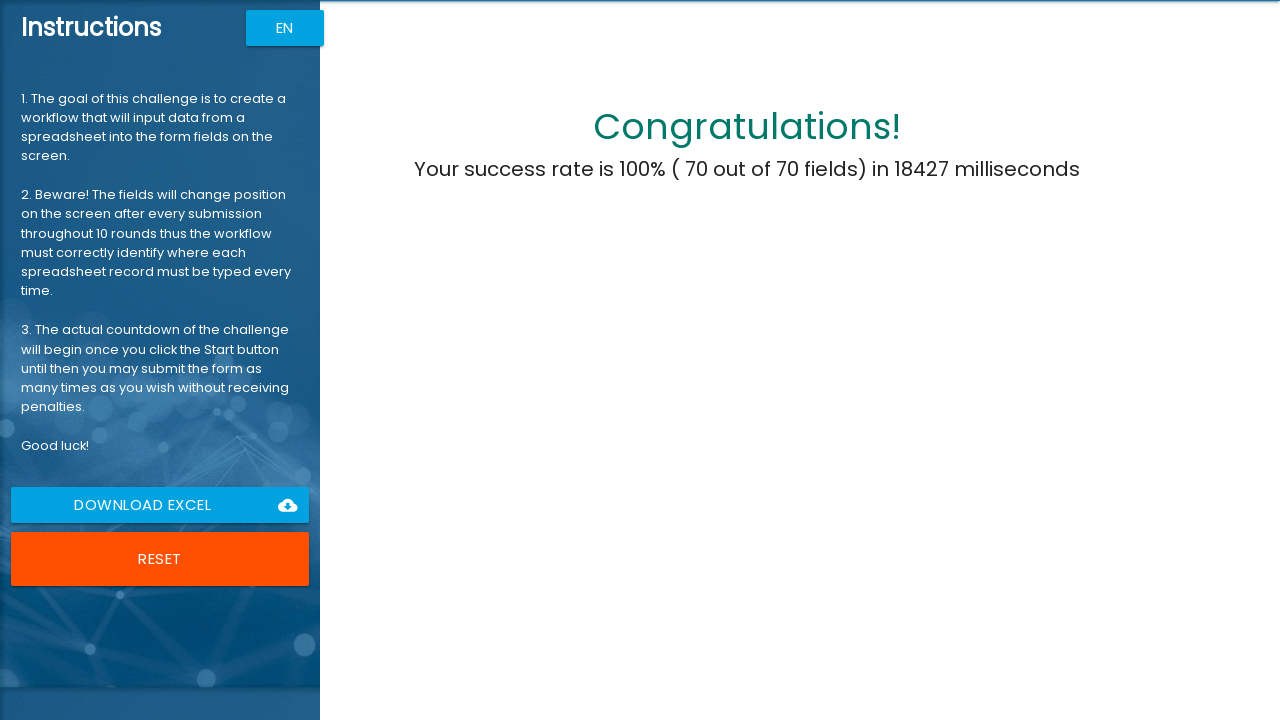

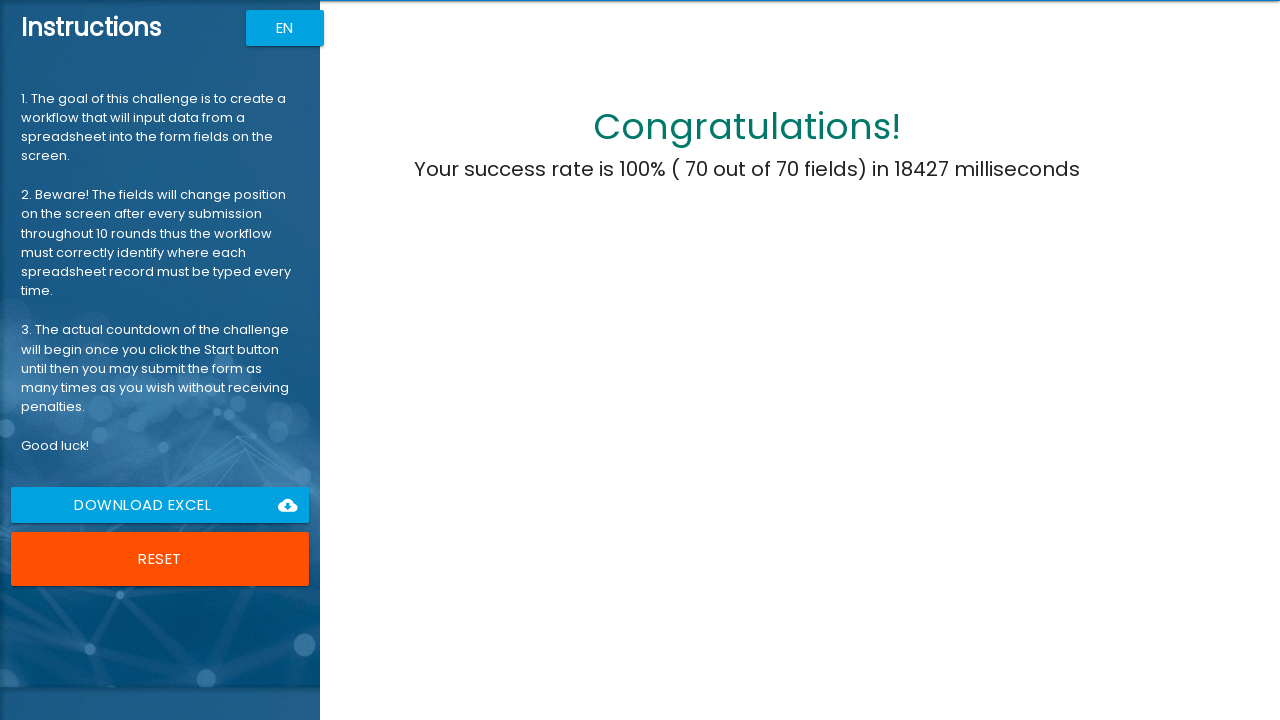